Tests filling out a large form with multiple input fields, submitting it, and handling the resulting alert dialog.

Starting URL: http://suninjuly.github.io/huge_form.html

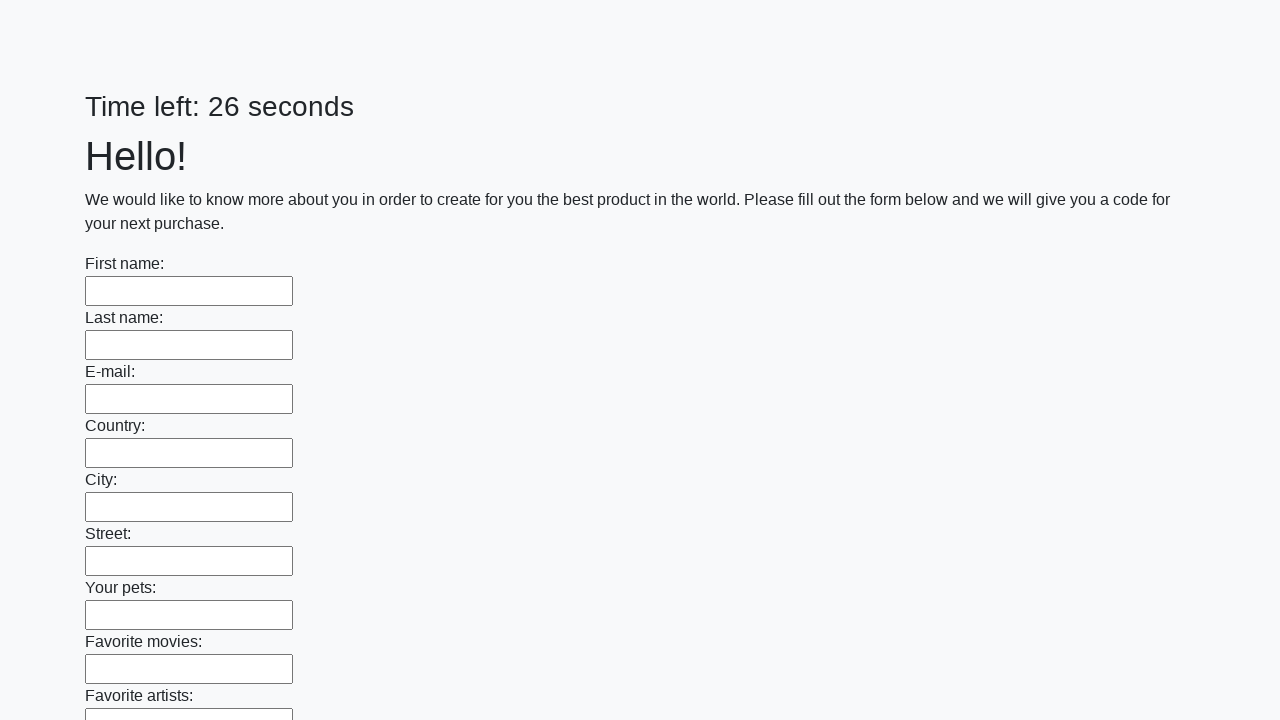

Located all input elements on the form
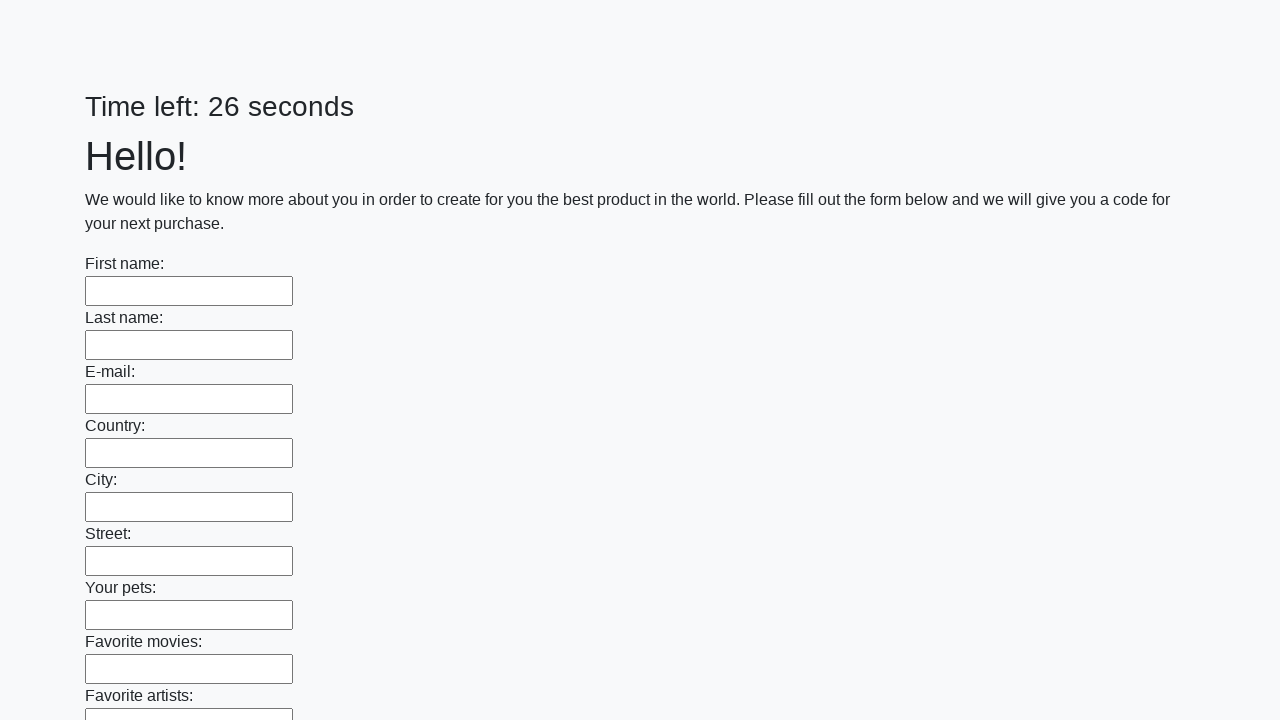

Filled input field with 'My answer' on input >> nth=0
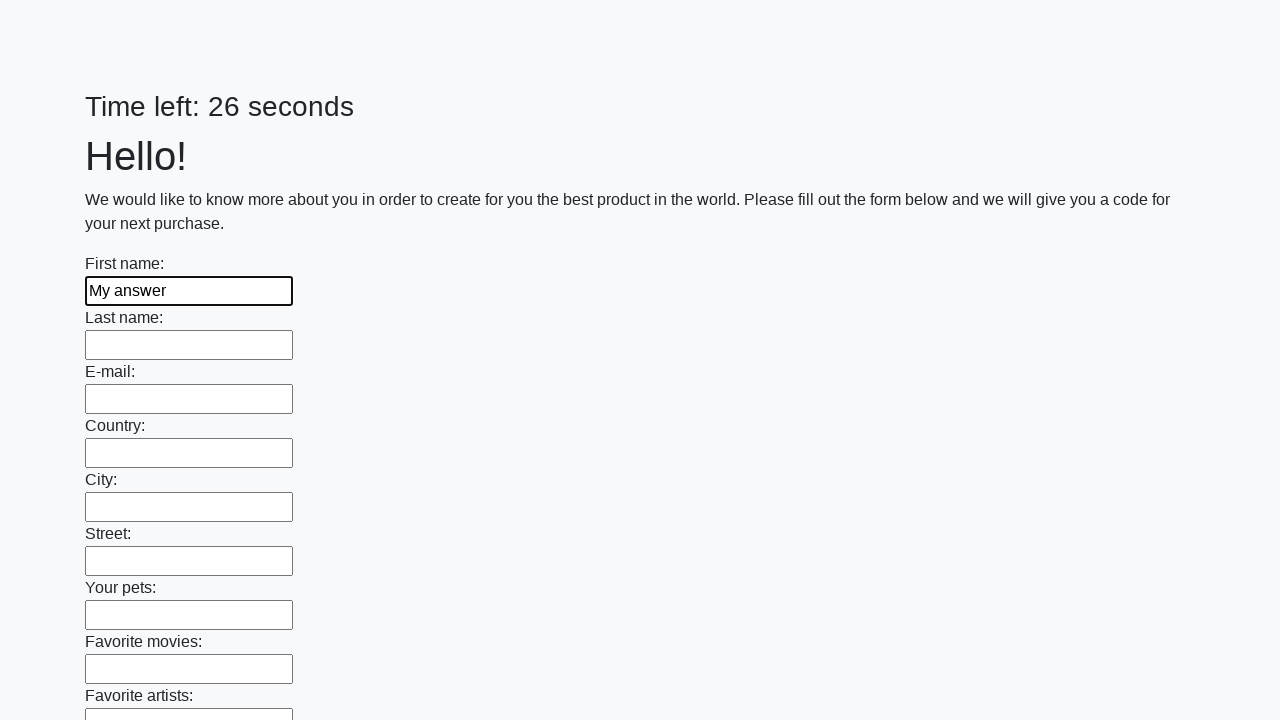

Filled input field with 'My answer' on input >> nth=1
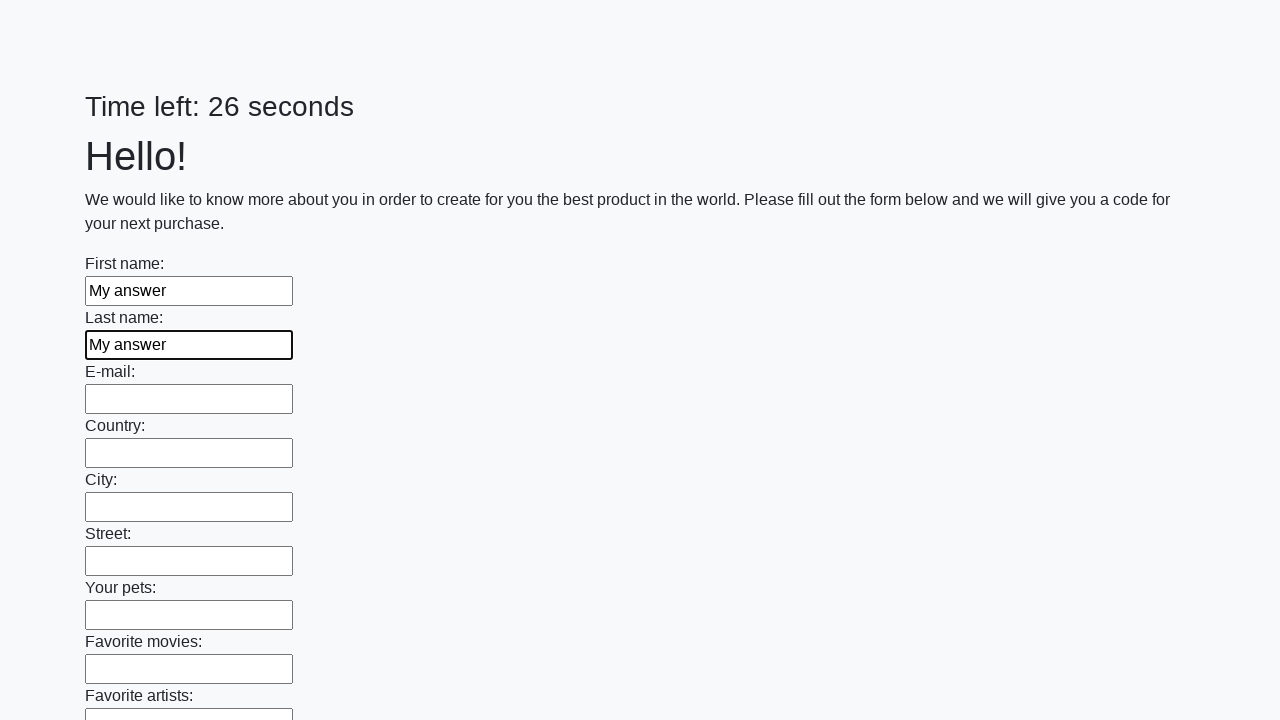

Filled input field with 'My answer' on input >> nth=2
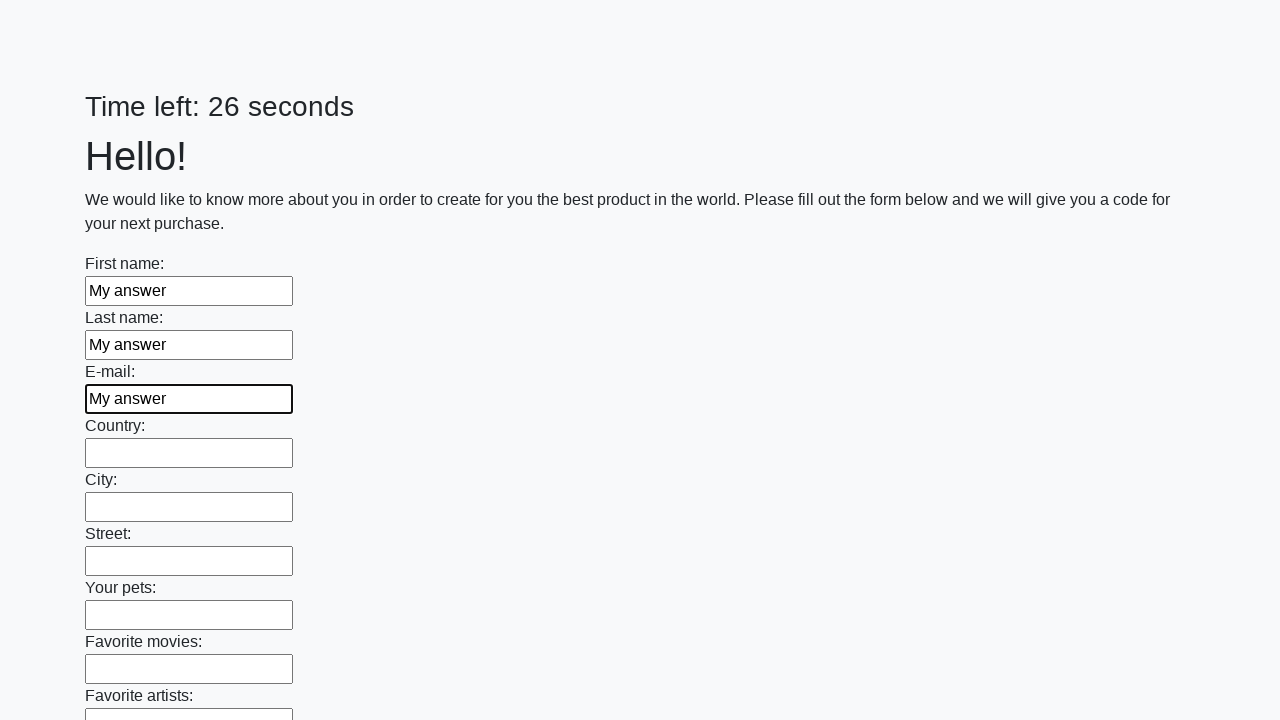

Filled input field with 'My answer' on input >> nth=3
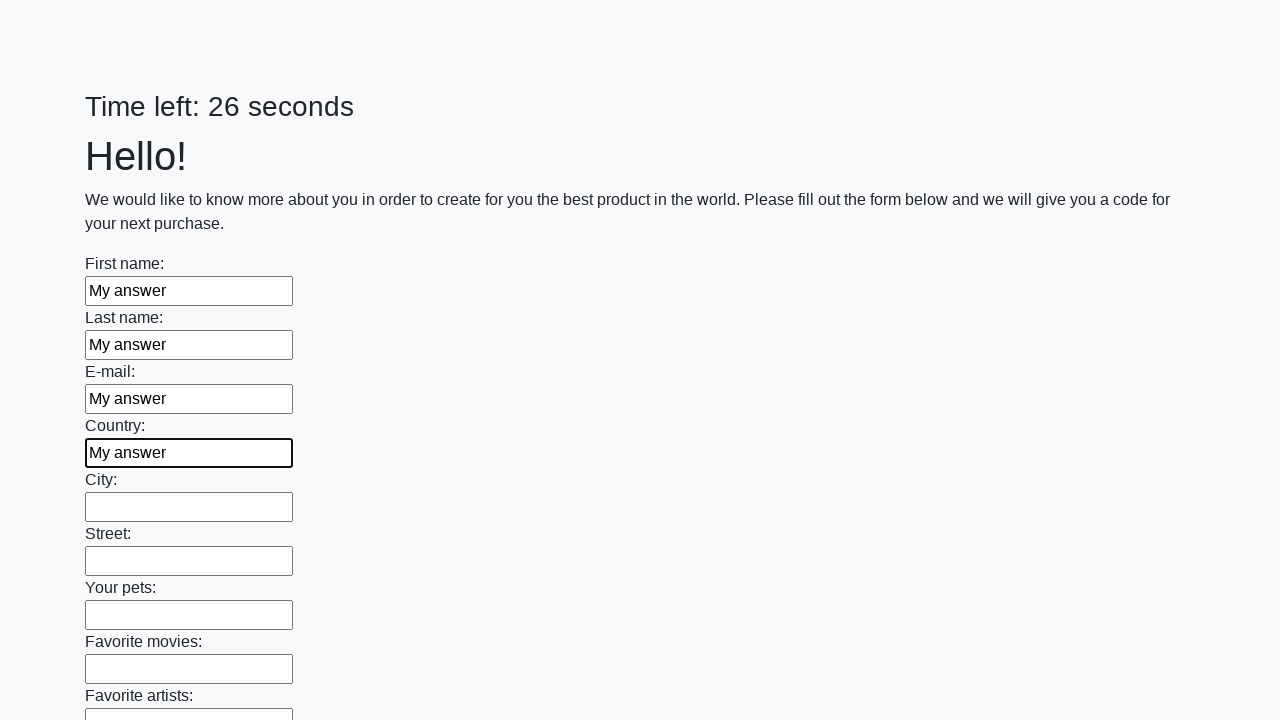

Filled input field with 'My answer' on input >> nth=4
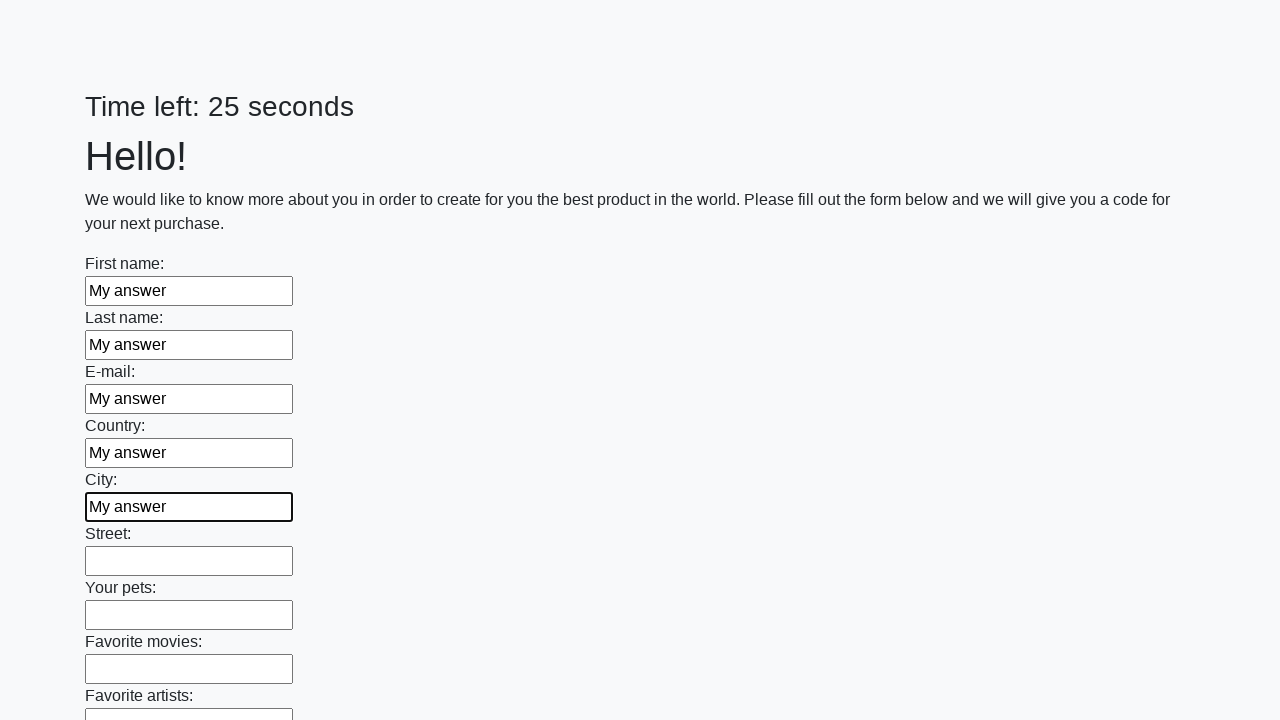

Filled input field with 'My answer' on input >> nth=5
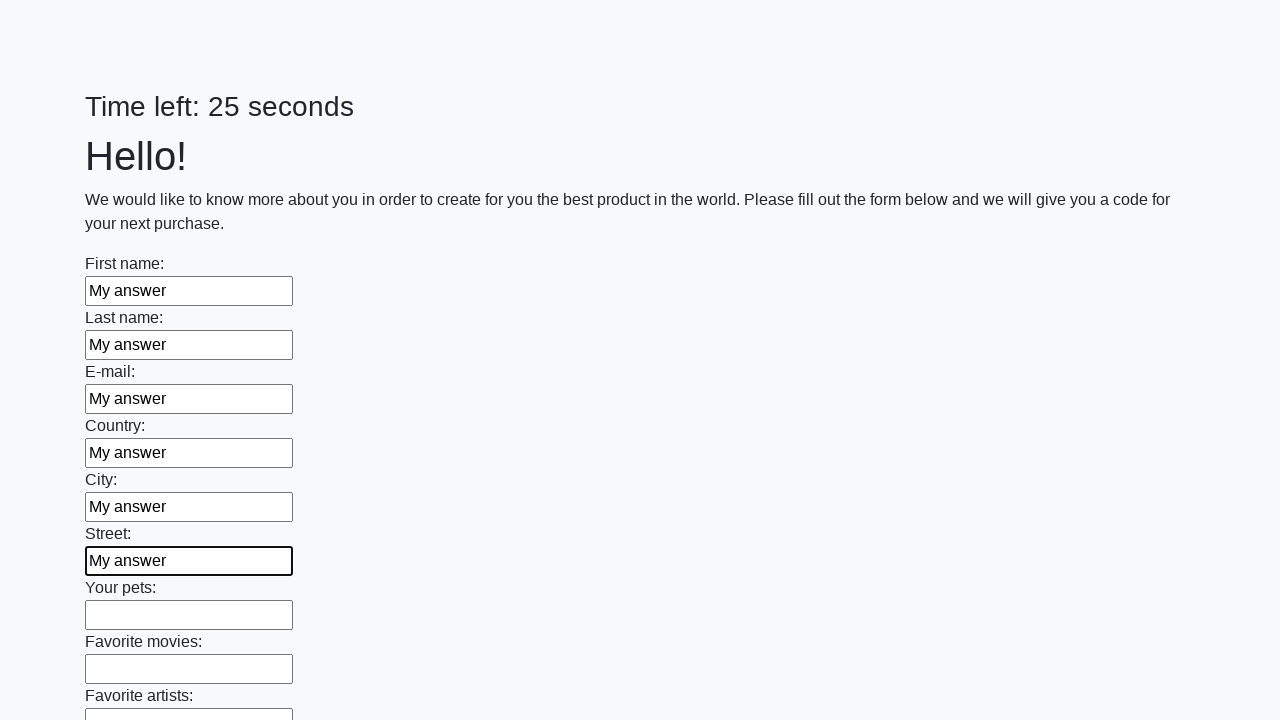

Filled input field with 'My answer' on input >> nth=6
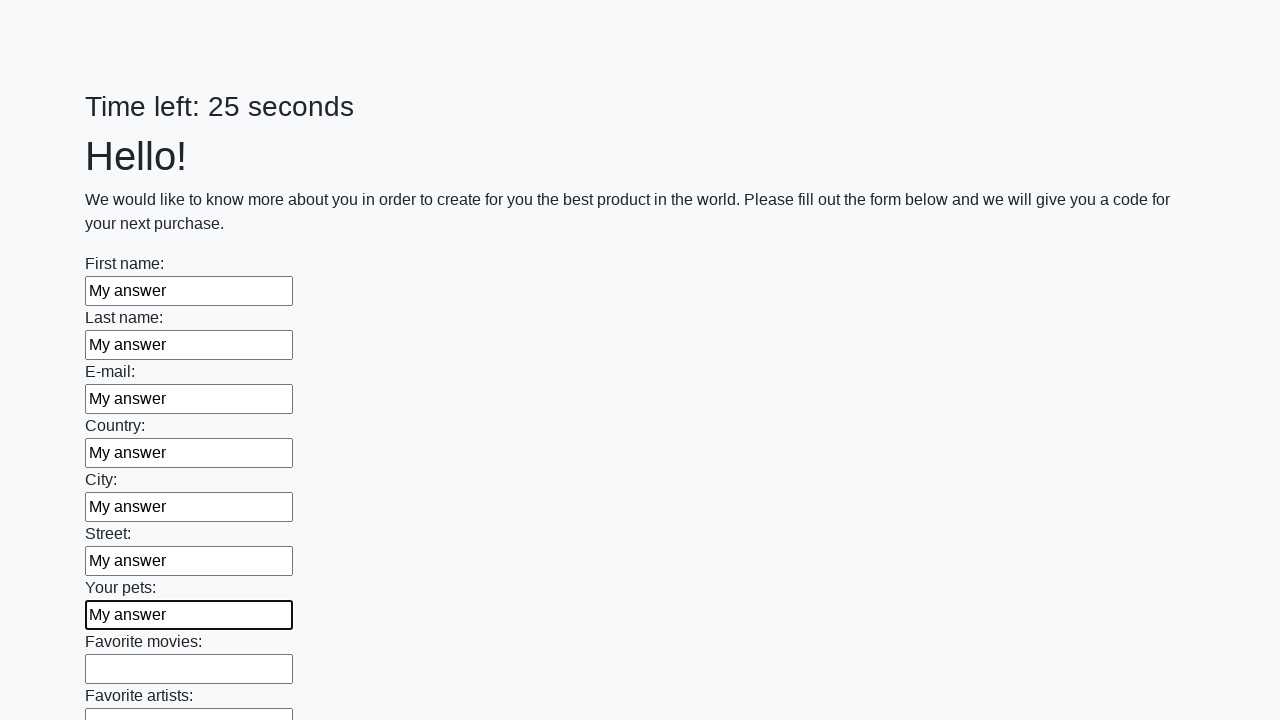

Filled input field with 'My answer' on input >> nth=7
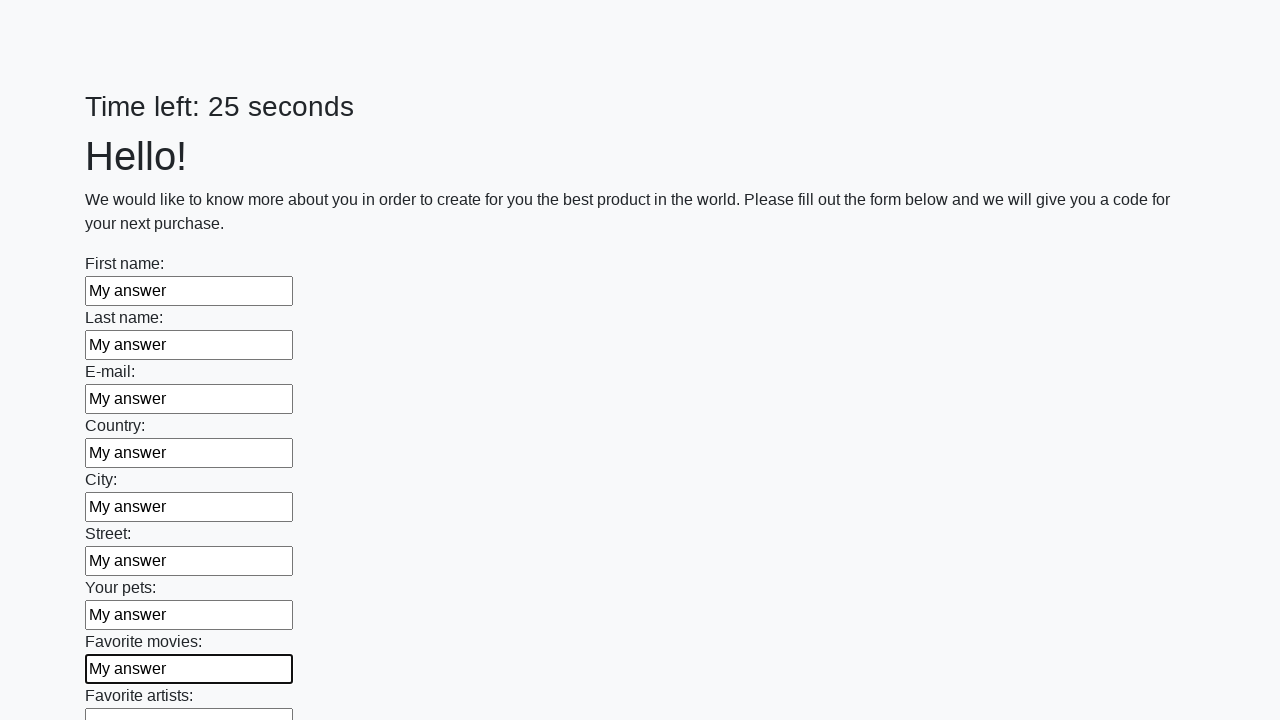

Filled input field with 'My answer' on input >> nth=8
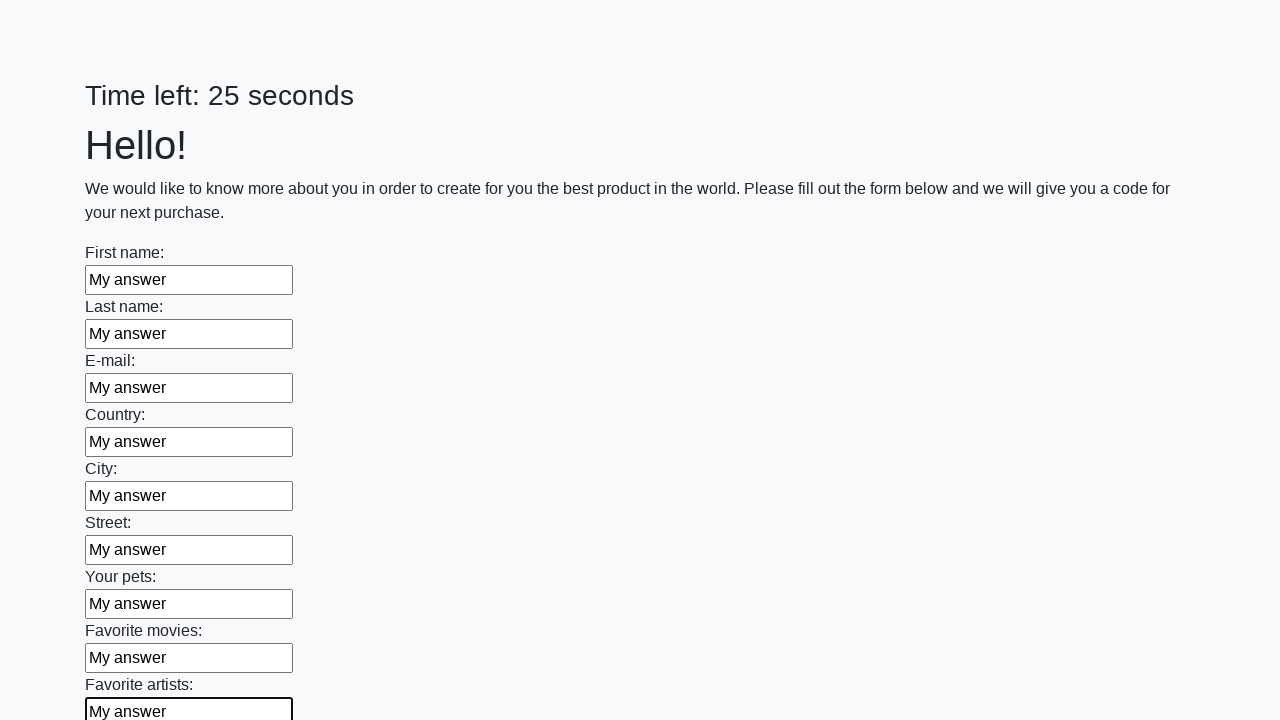

Filled input field with 'My answer' on input >> nth=9
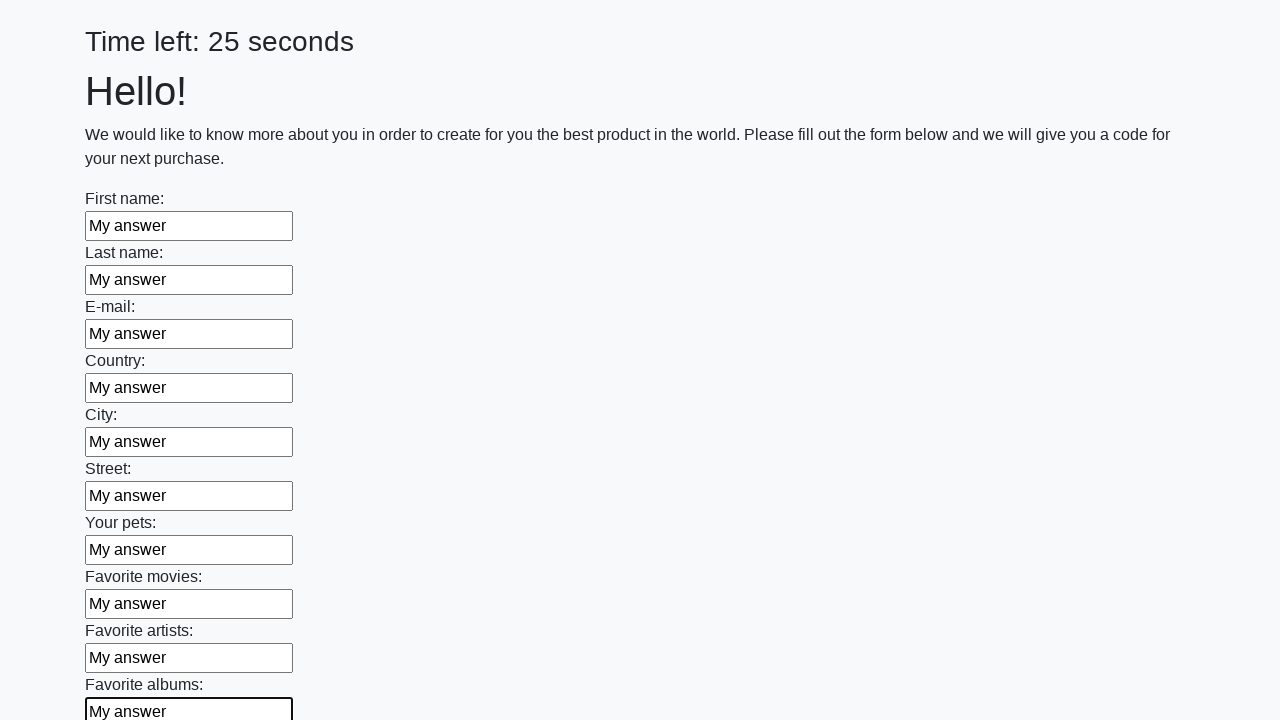

Filled input field with 'My answer' on input >> nth=10
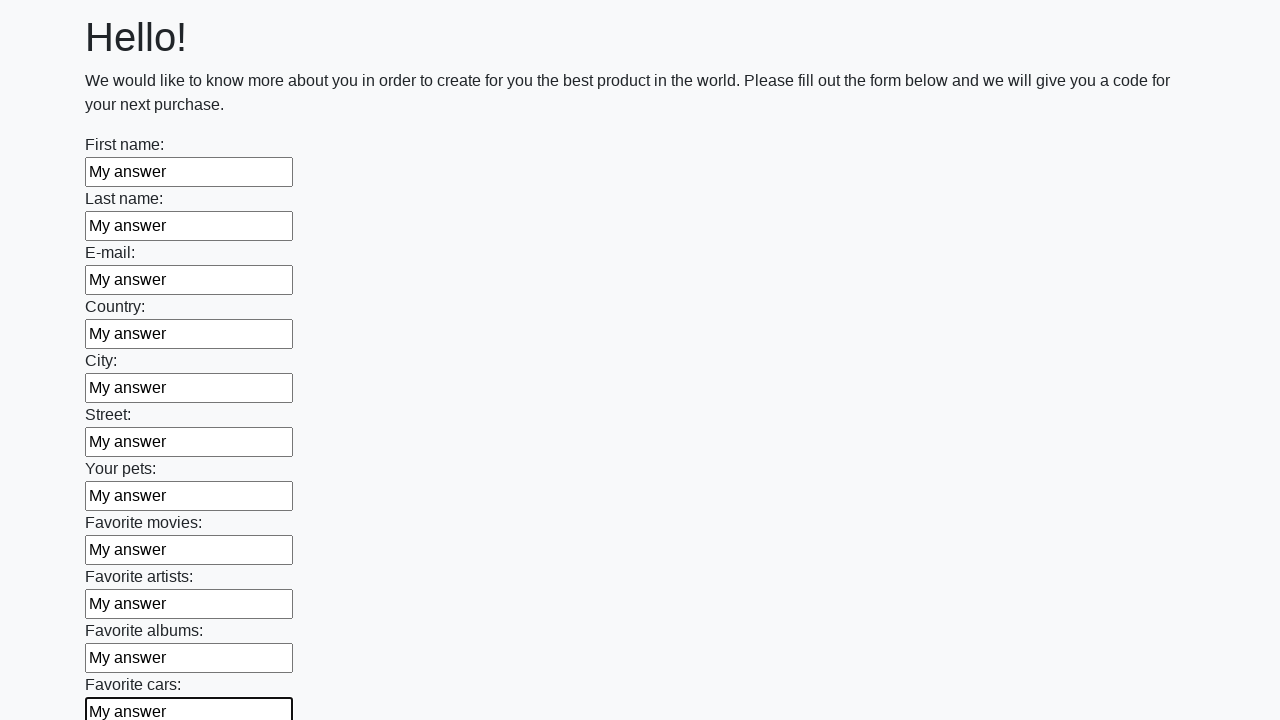

Filled input field with 'My answer' on input >> nth=11
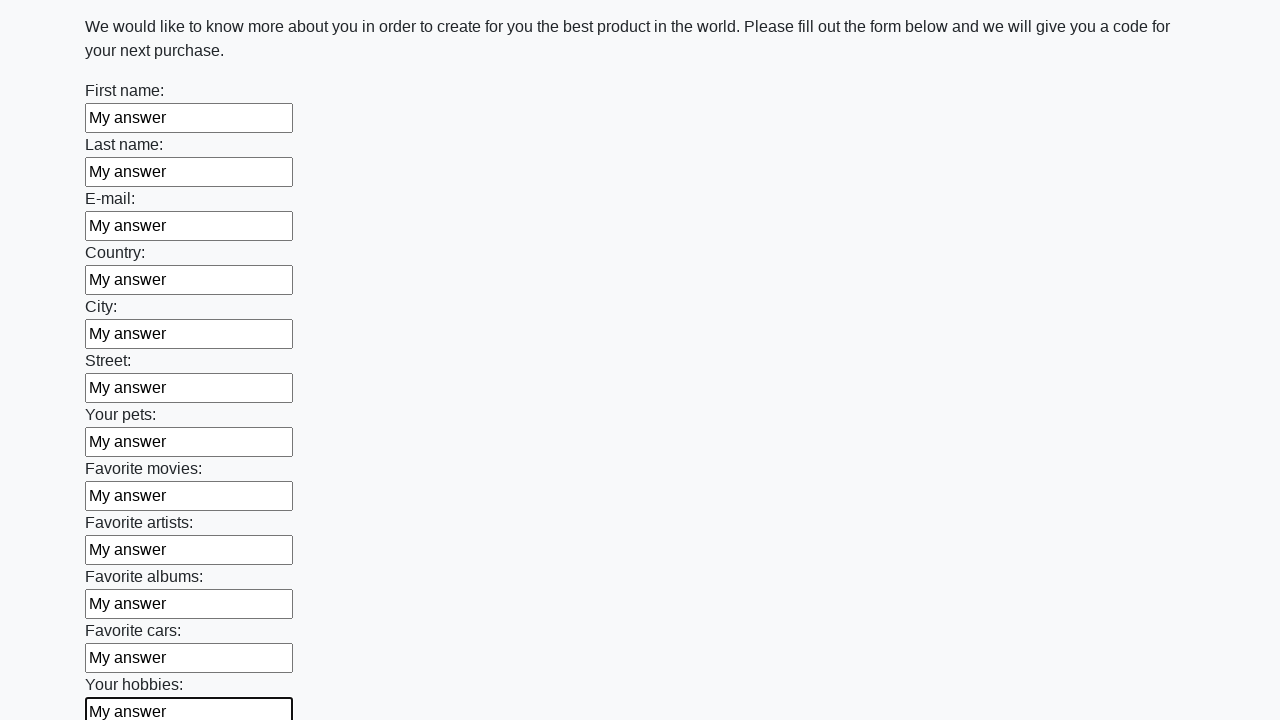

Filled input field with 'My answer' on input >> nth=12
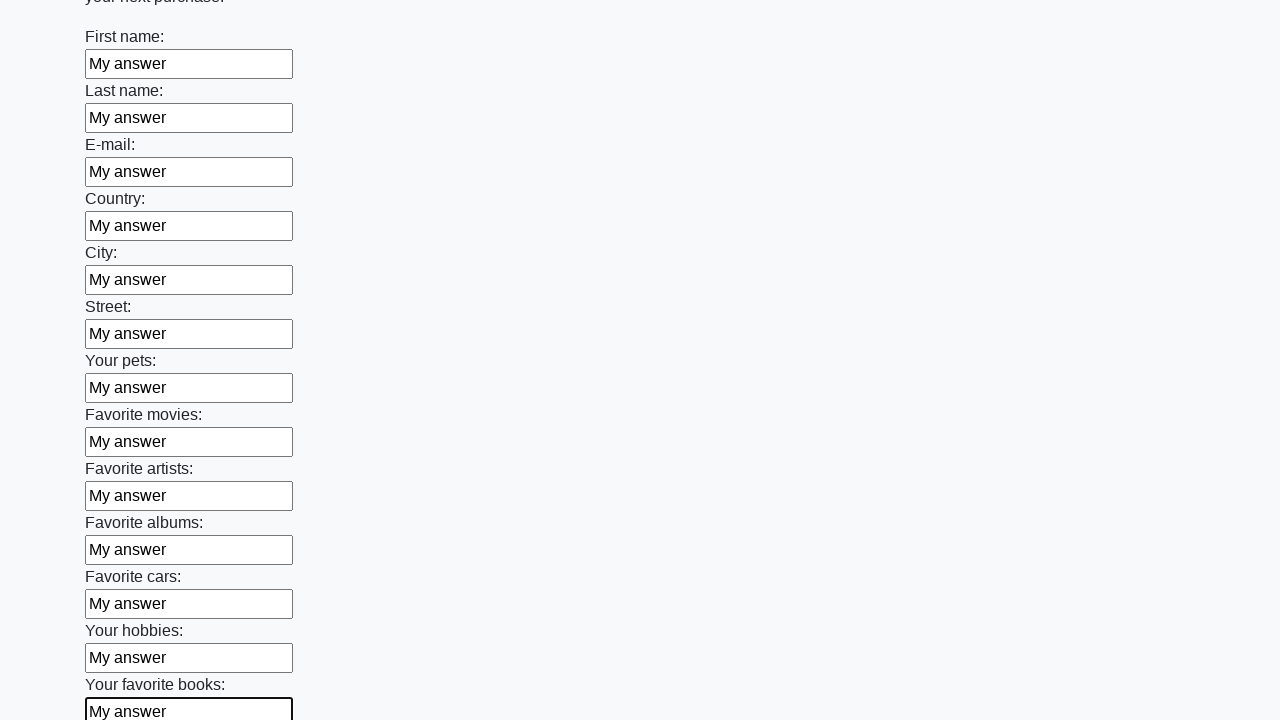

Filled input field with 'My answer' on input >> nth=13
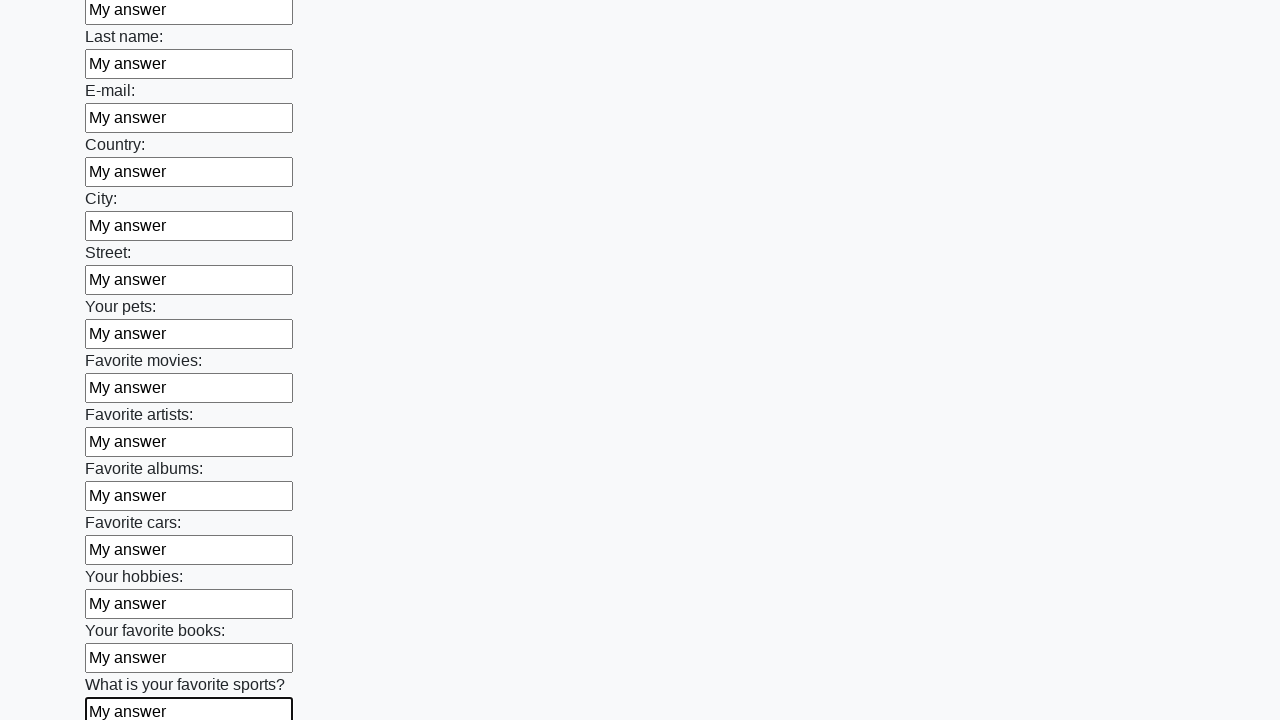

Filled input field with 'My answer' on input >> nth=14
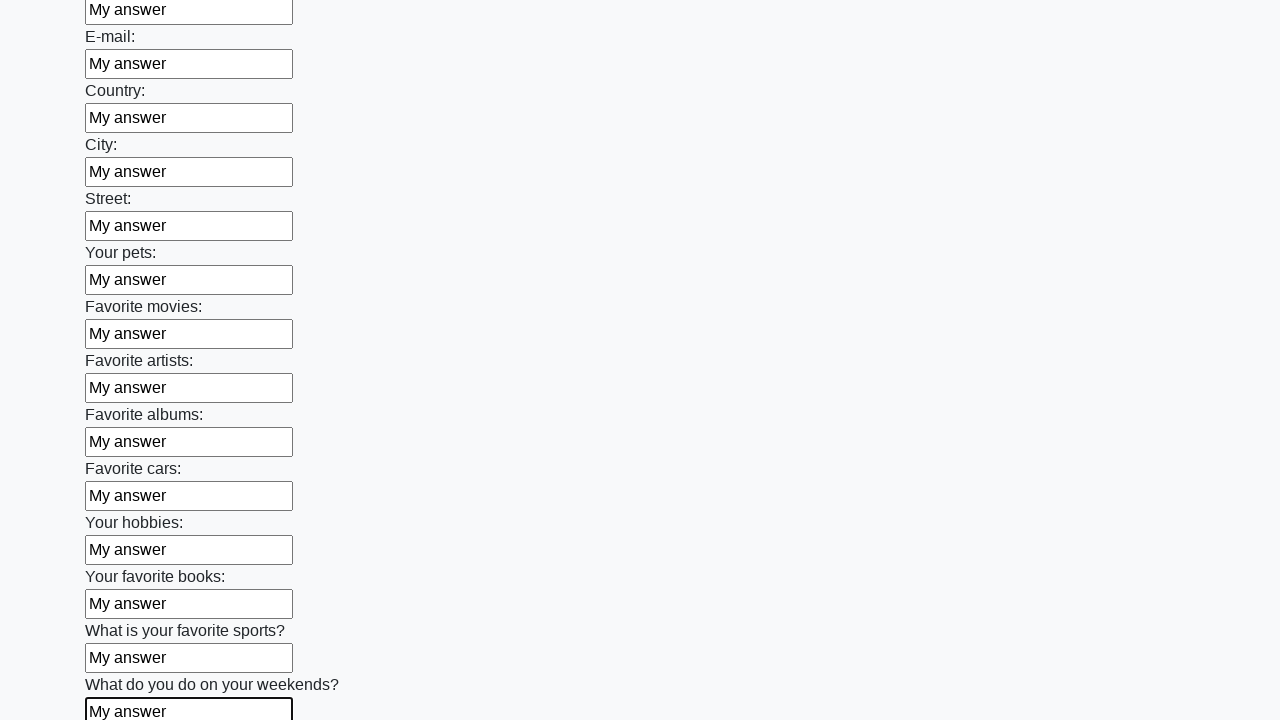

Filled input field with 'My answer' on input >> nth=15
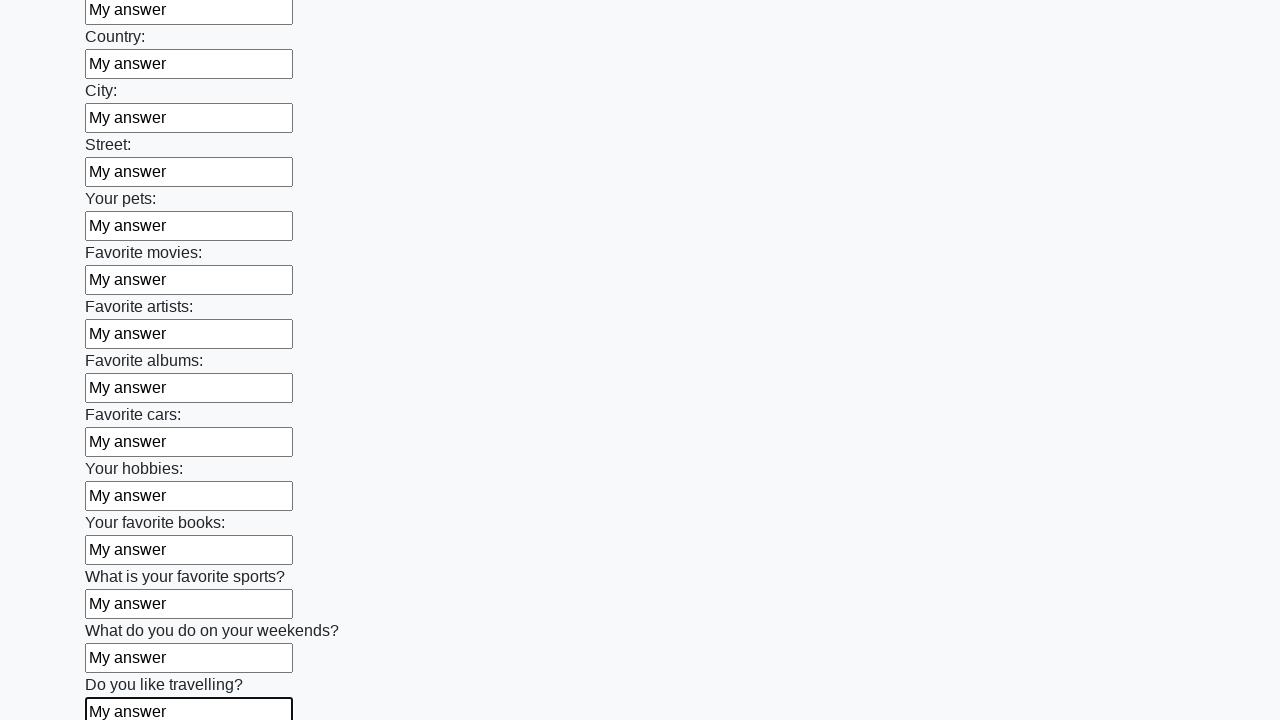

Filled input field with 'My answer' on input >> nth=16
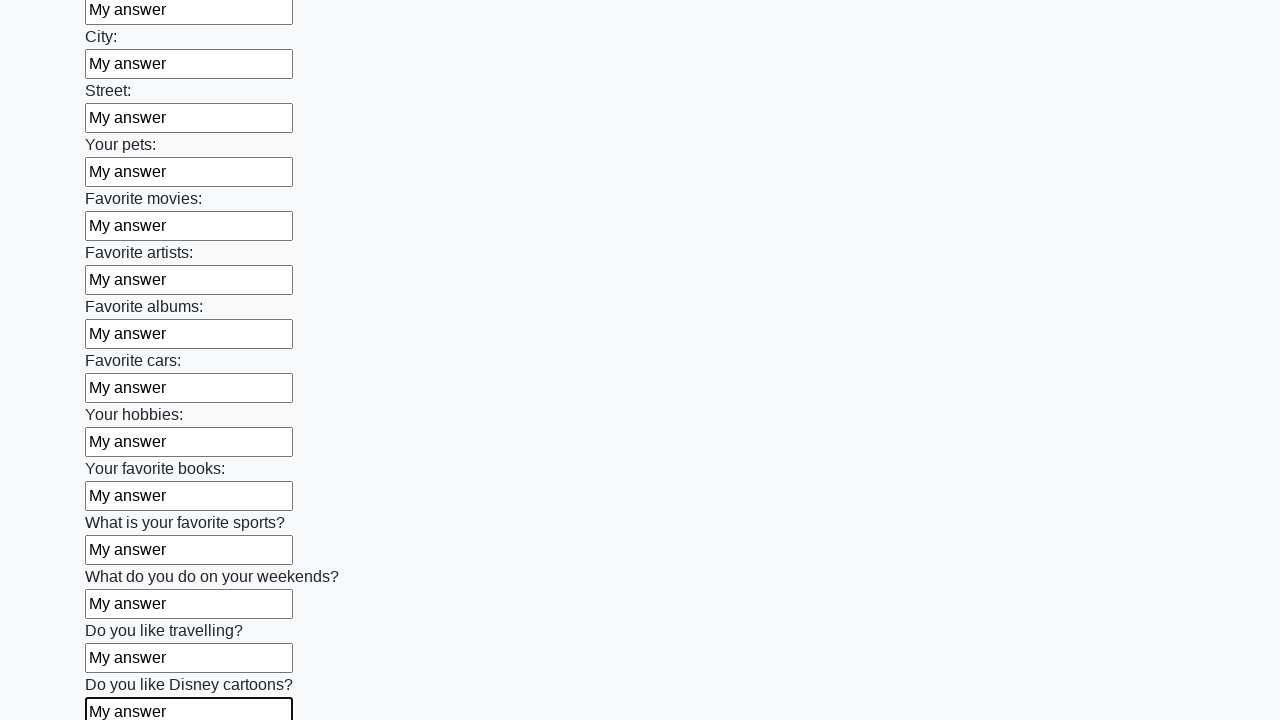

Filled input field with 'My answer' on input >> nth=17
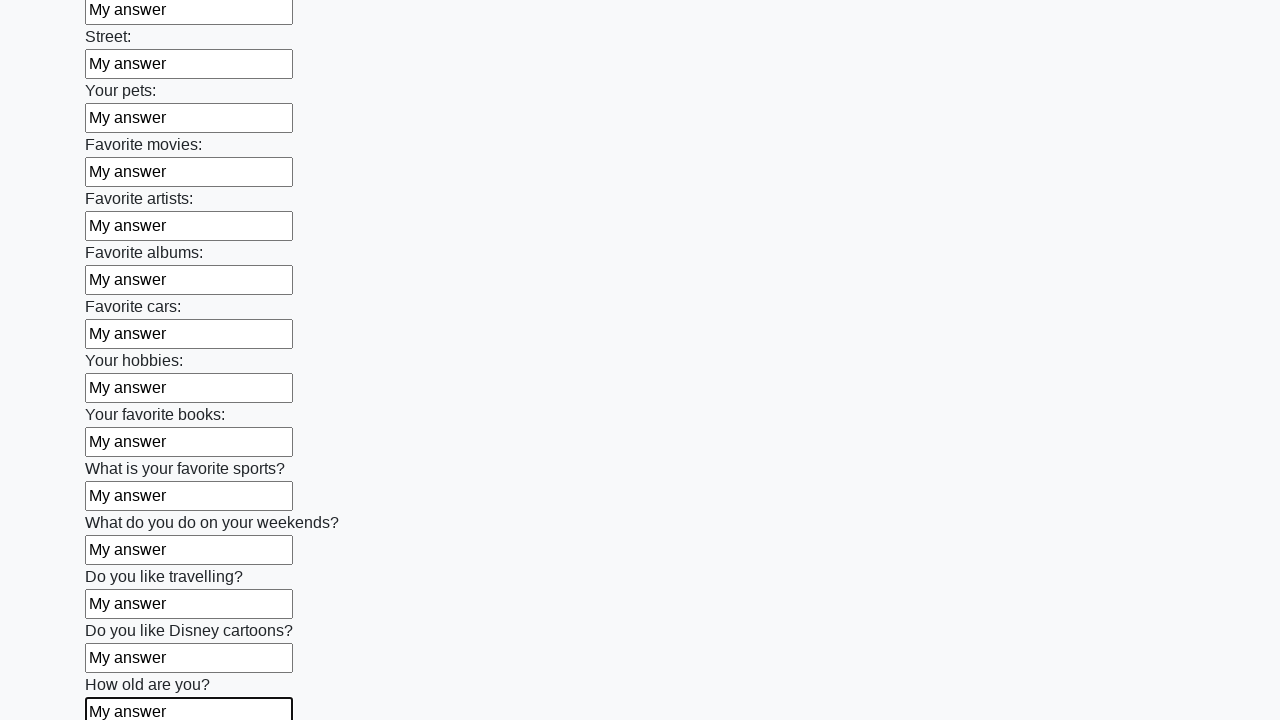

Filled input field with 'My answer' on input >> nth=18
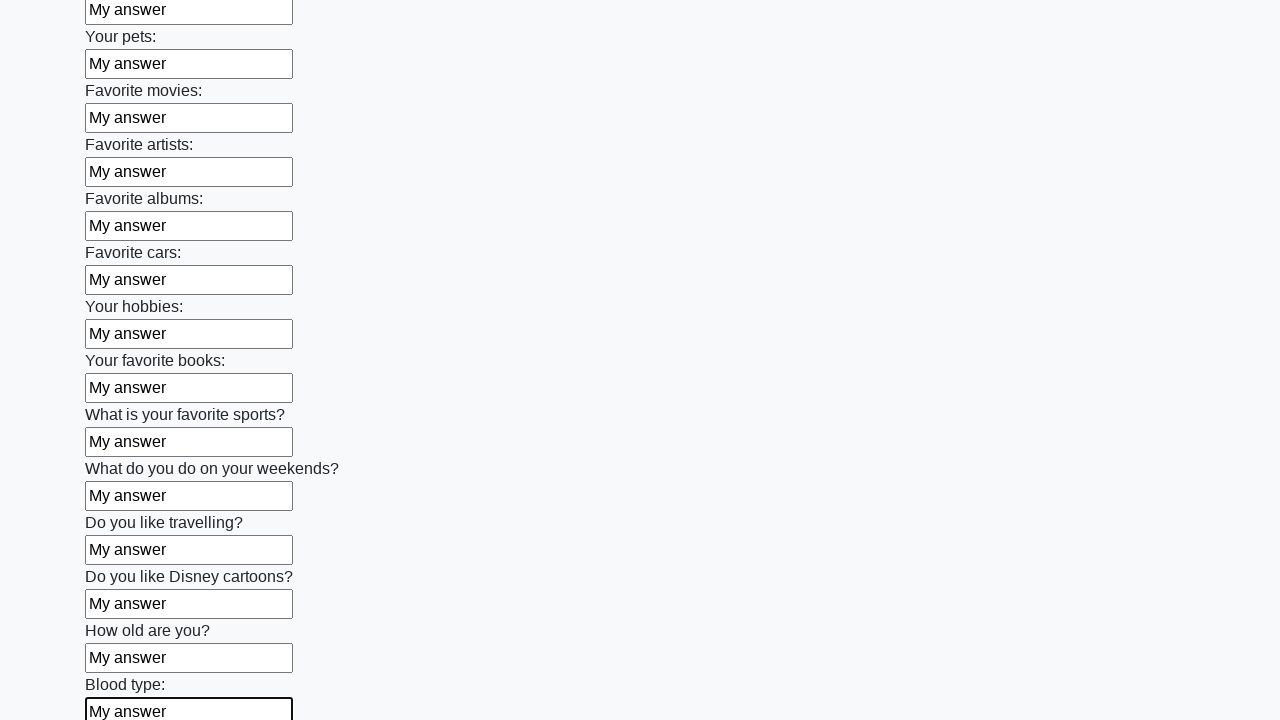

Filled input field with 'My answer' on input >> nth=19
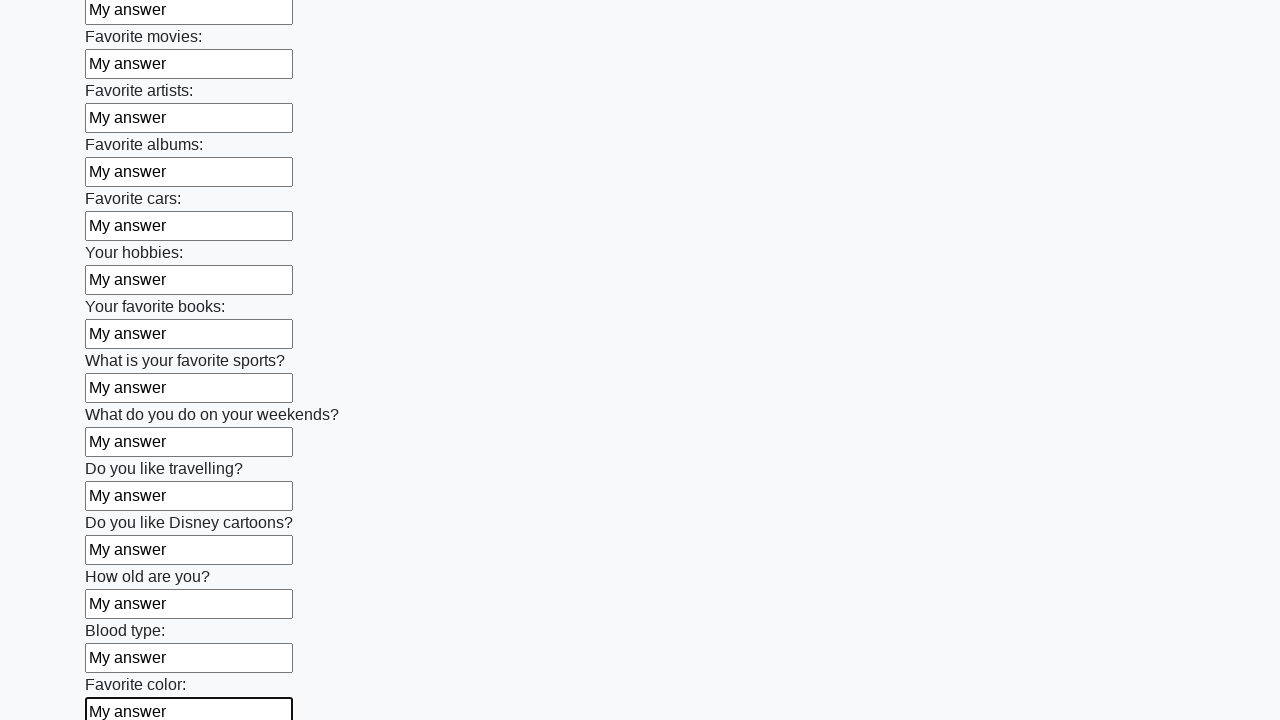

Filled input field with 'My answer' on input >> nth=20
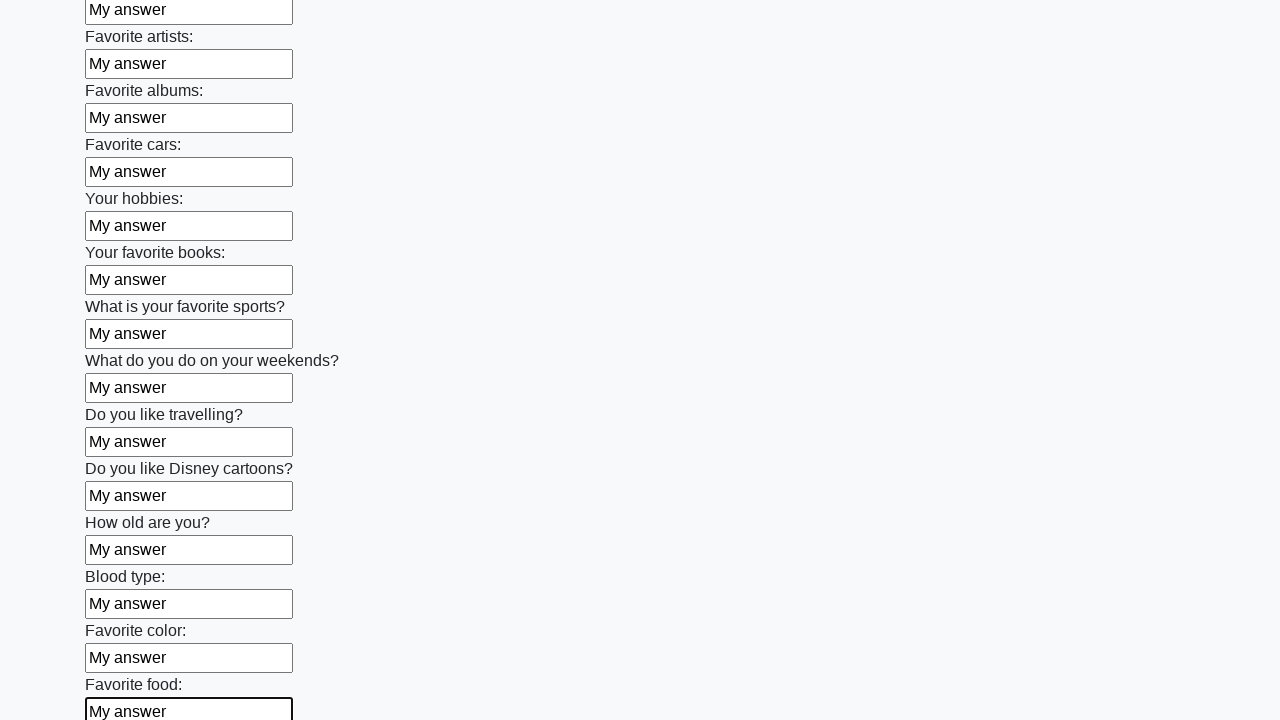

Filled input field with 'My answer' on input >> nth=21
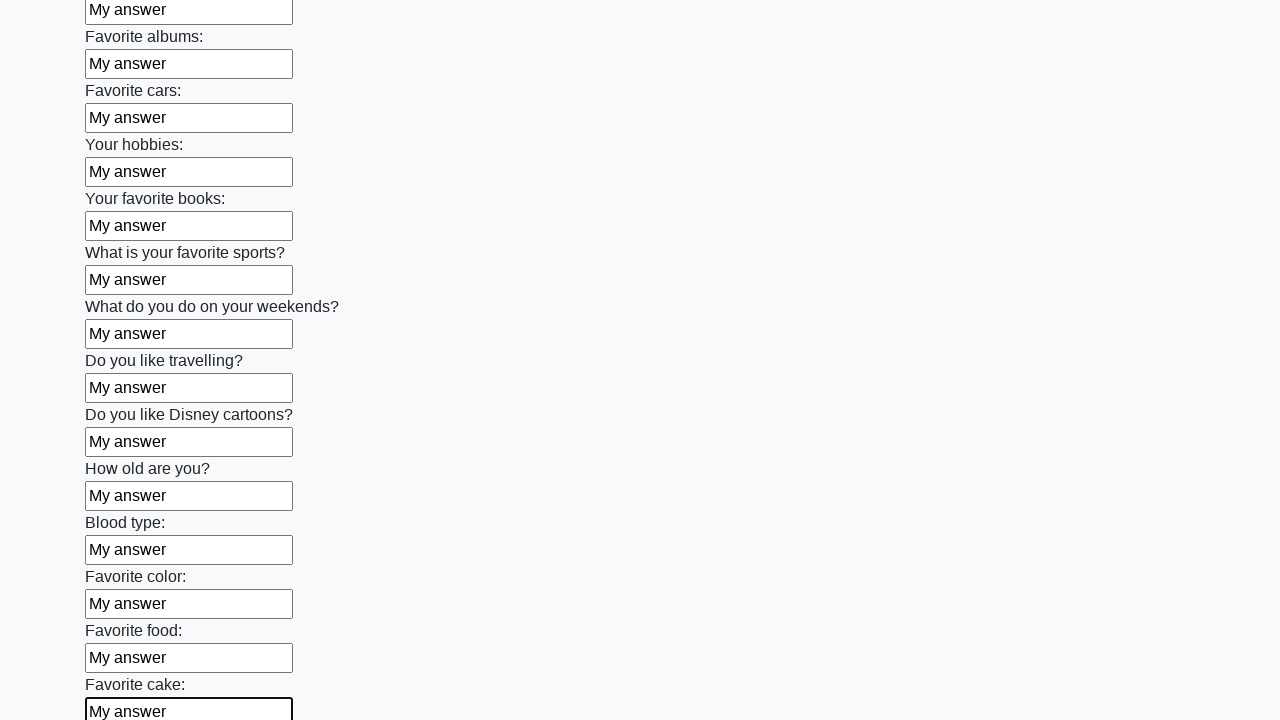

Filled input field with 'My answer' on input >> nth=22
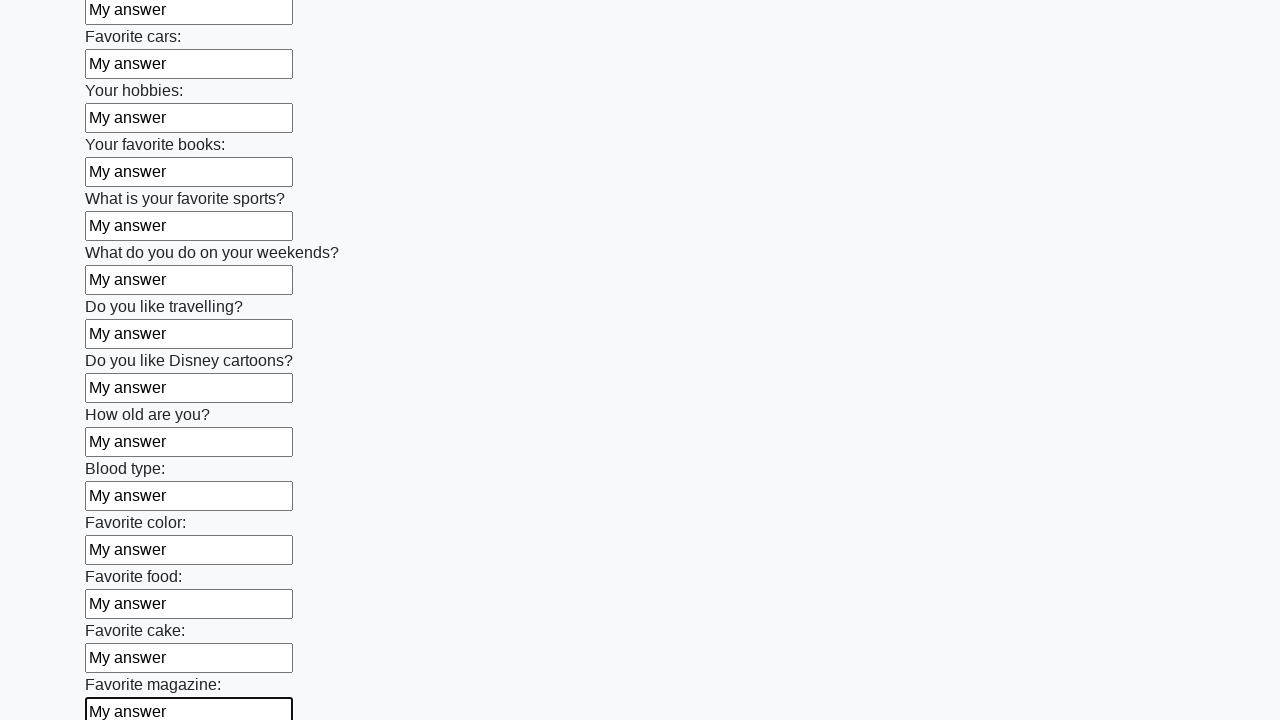

Filled input field with 'My answer' on input >> nth=23
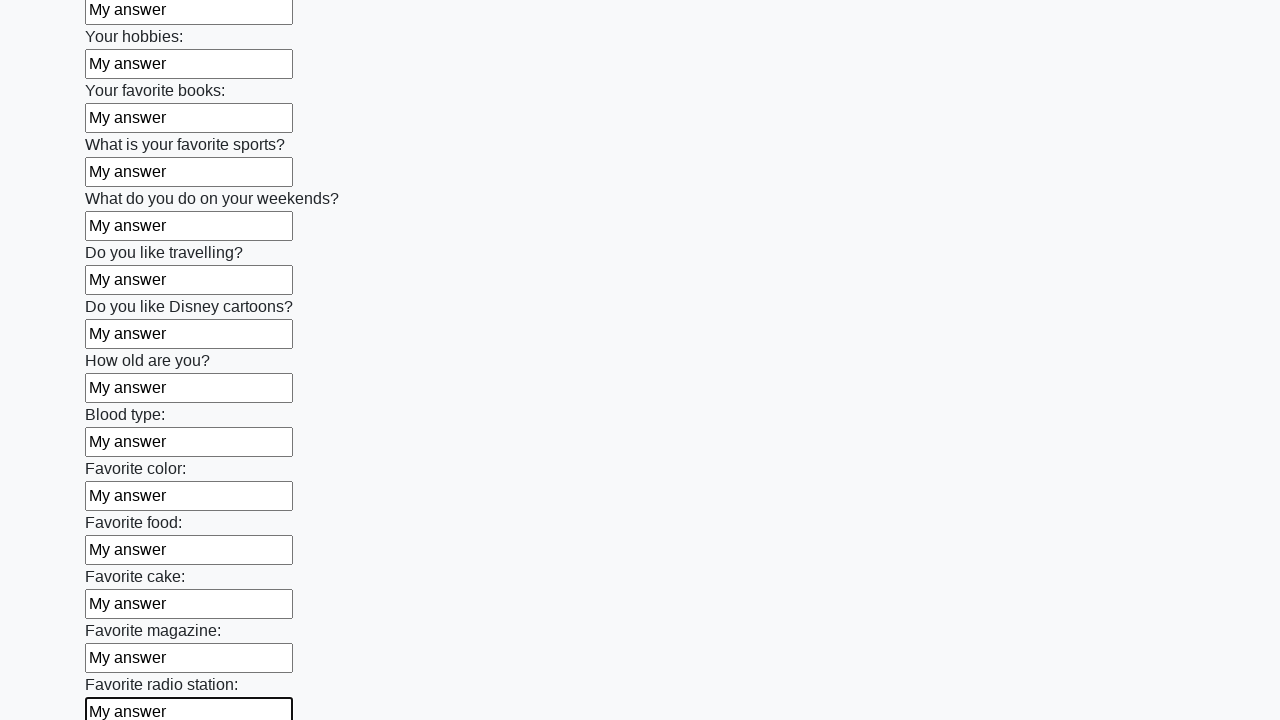

Filled input field with 'My answer' on input >> nth=24
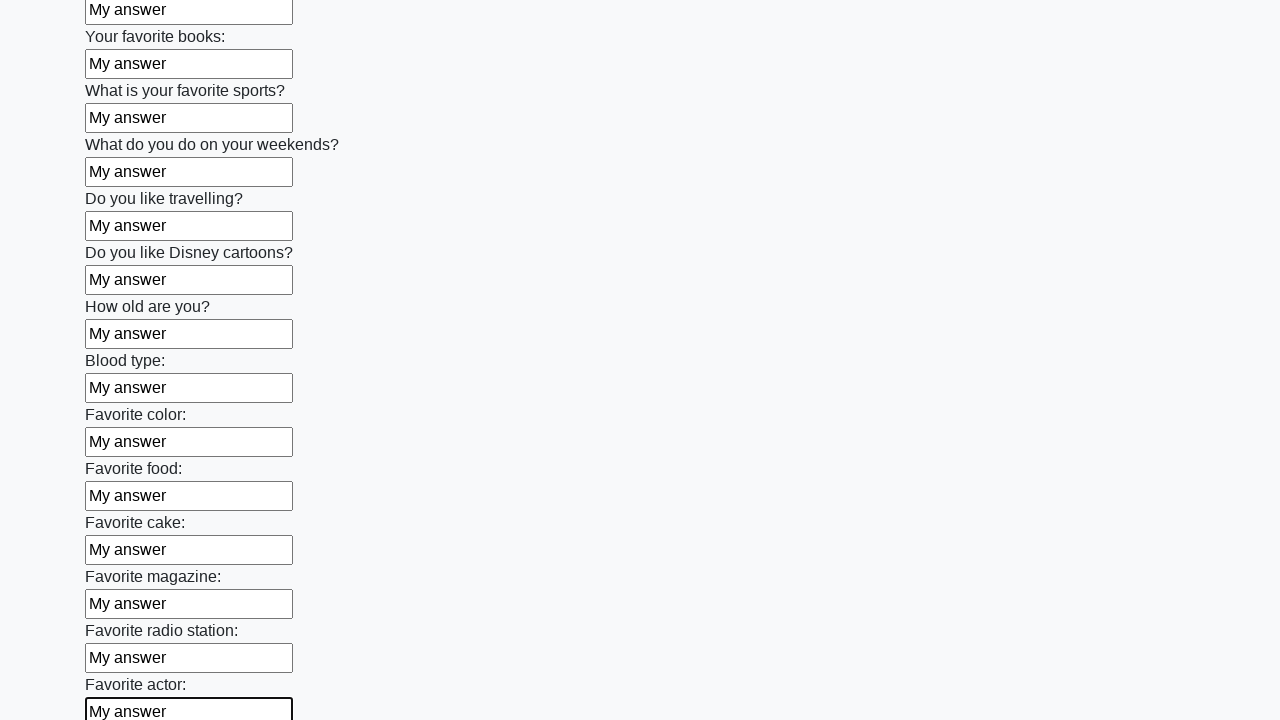

Filled input field with 'My answer' on input >> nth=25
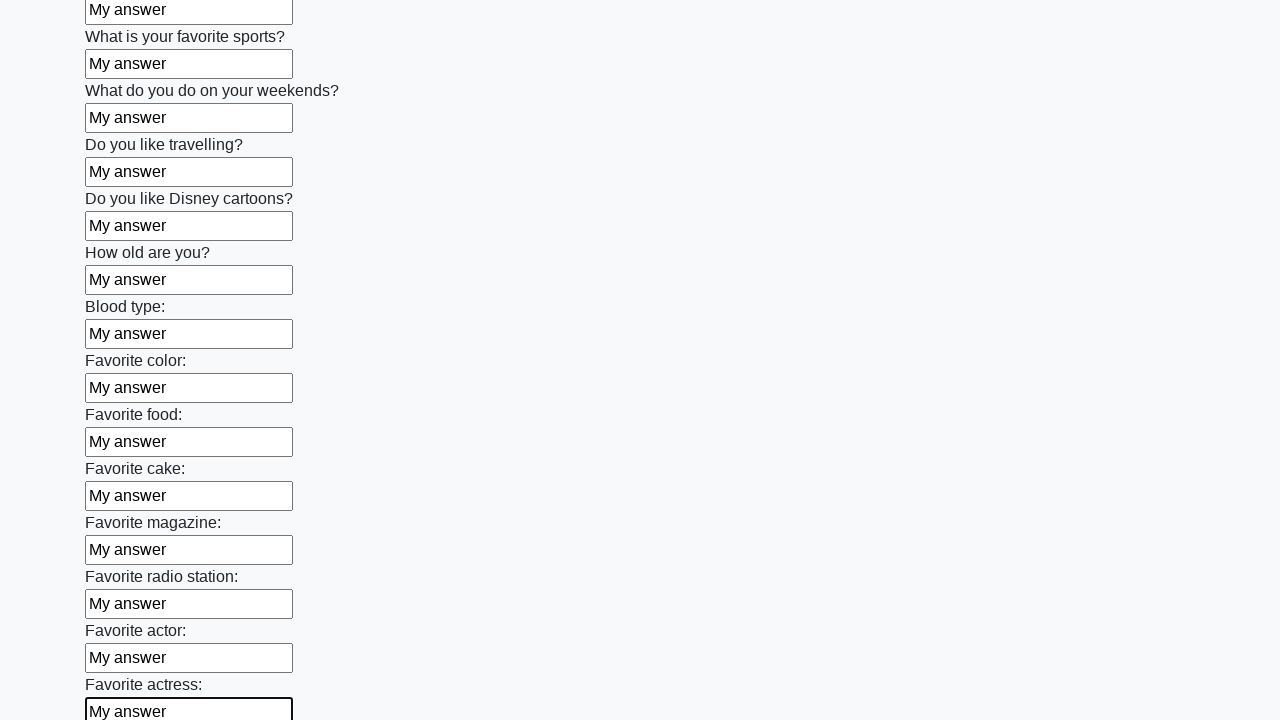

Filled input field with 'My answer' on input >> nth=26
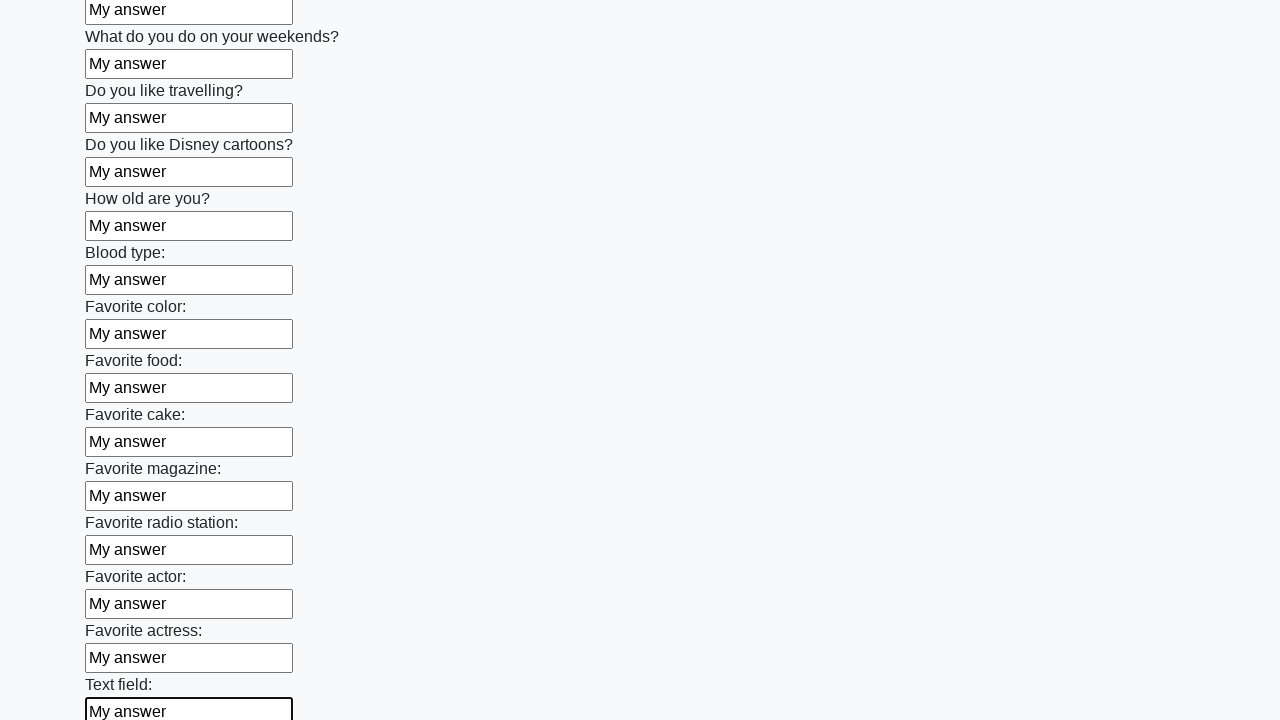

Filled input field with 'My answer' on input >> nth=27
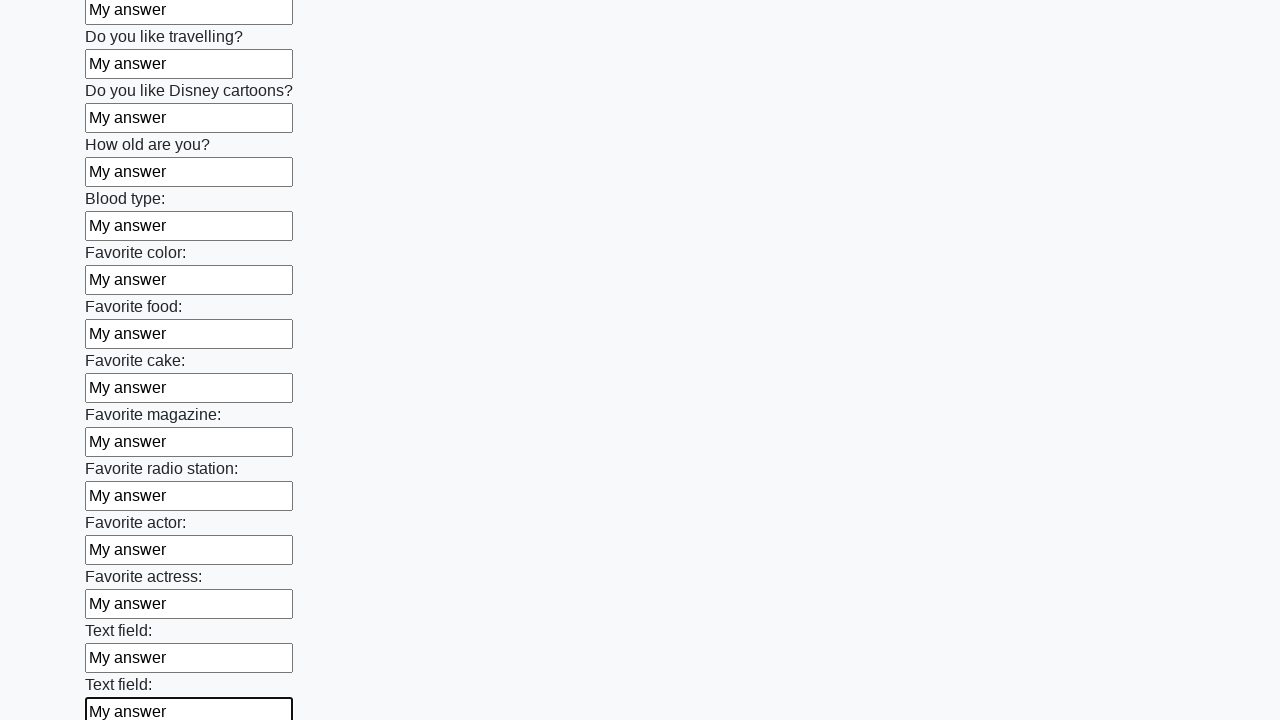

Filled input field with 'My answer' on input >> nth=28
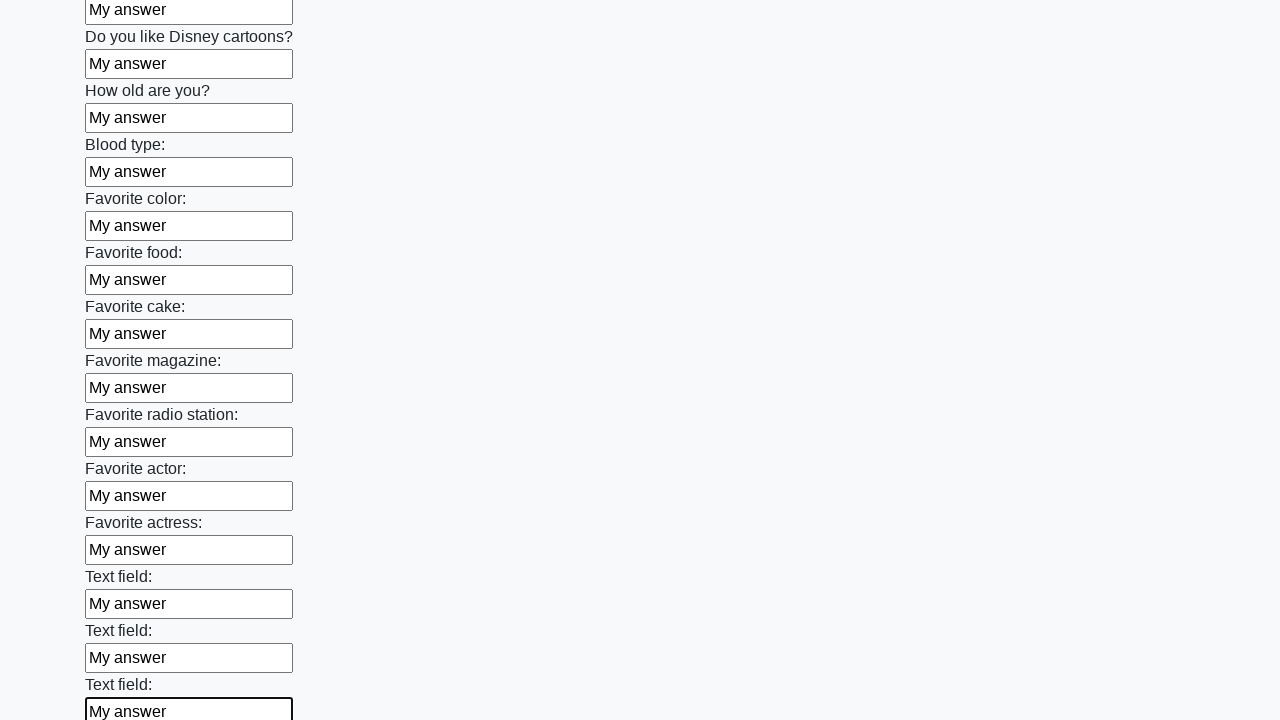

Filled input field with 'My answer' on input >> nth=29
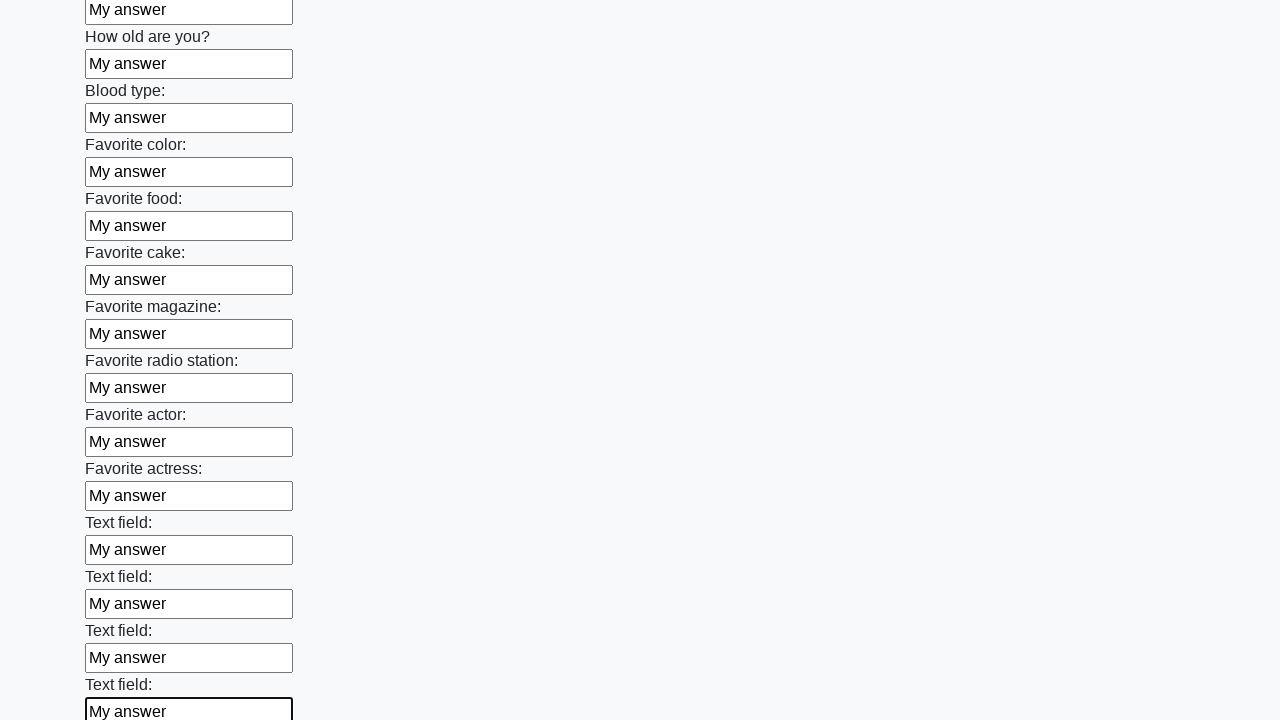

Filled input field with 'My answer' on input >> nth=30
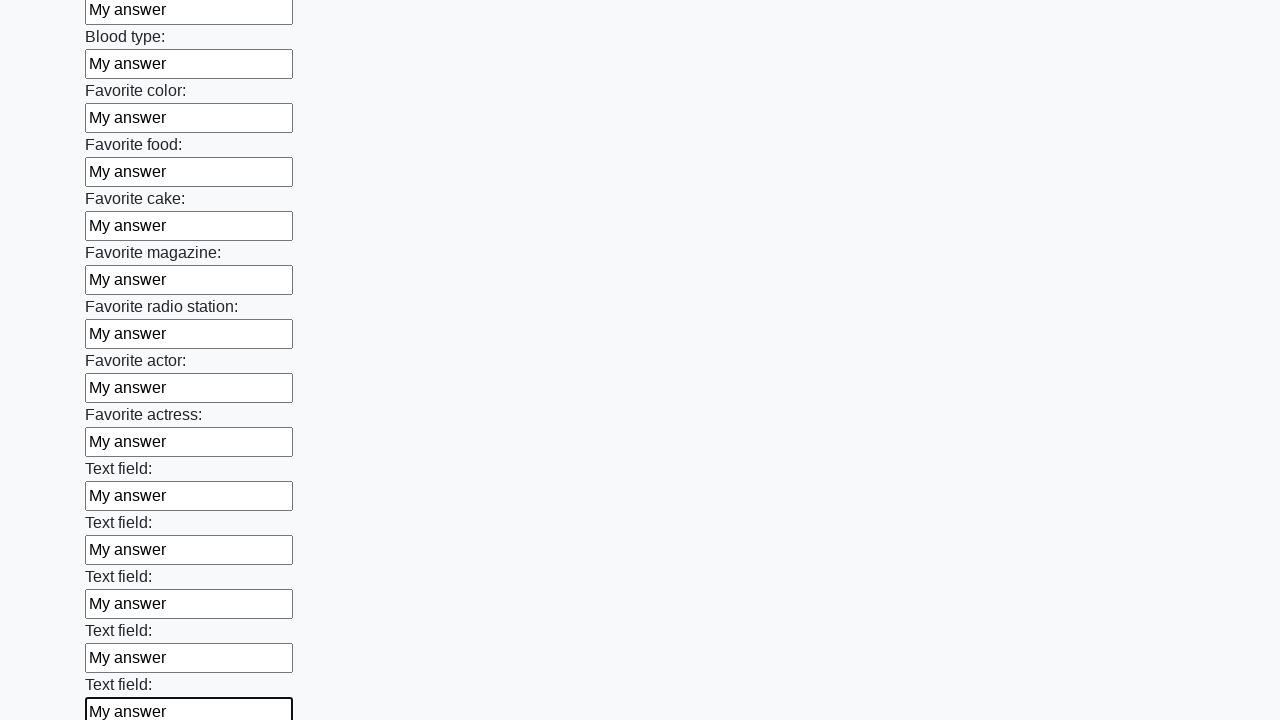

Filled input field with 'My answer' on input >> nth=31
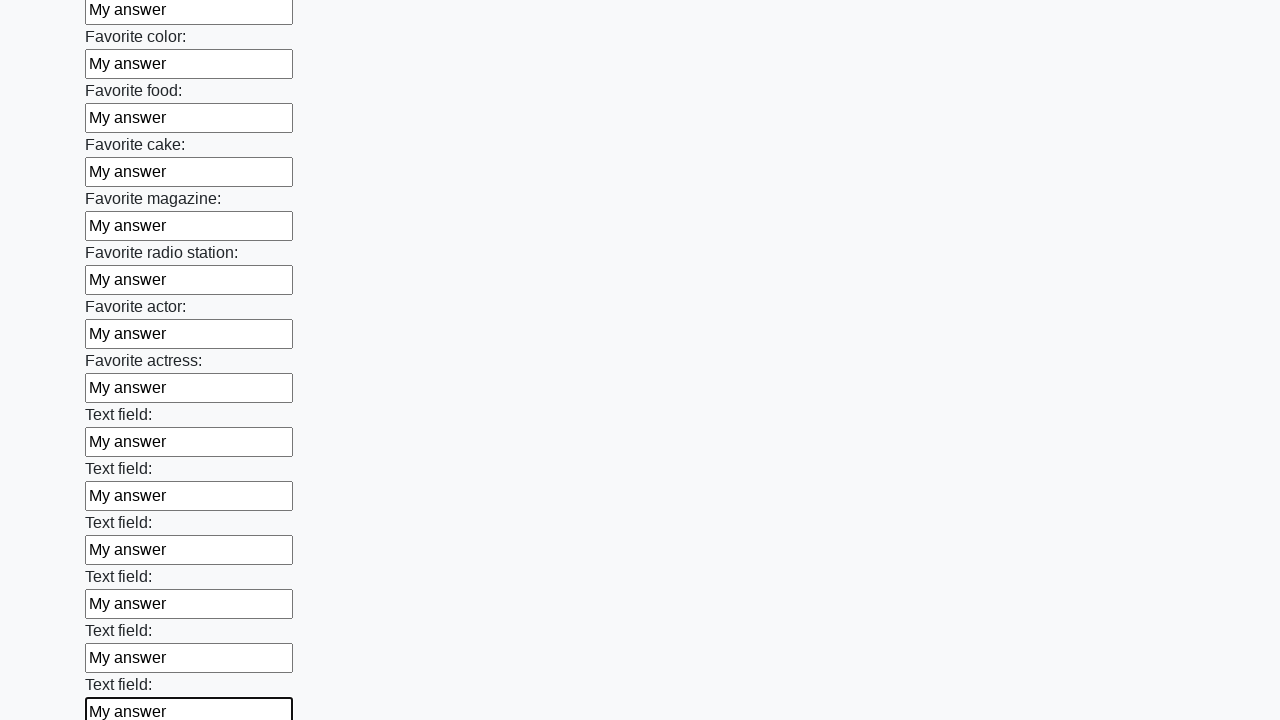

Filled input field with 'My answer' on input >> nth=32
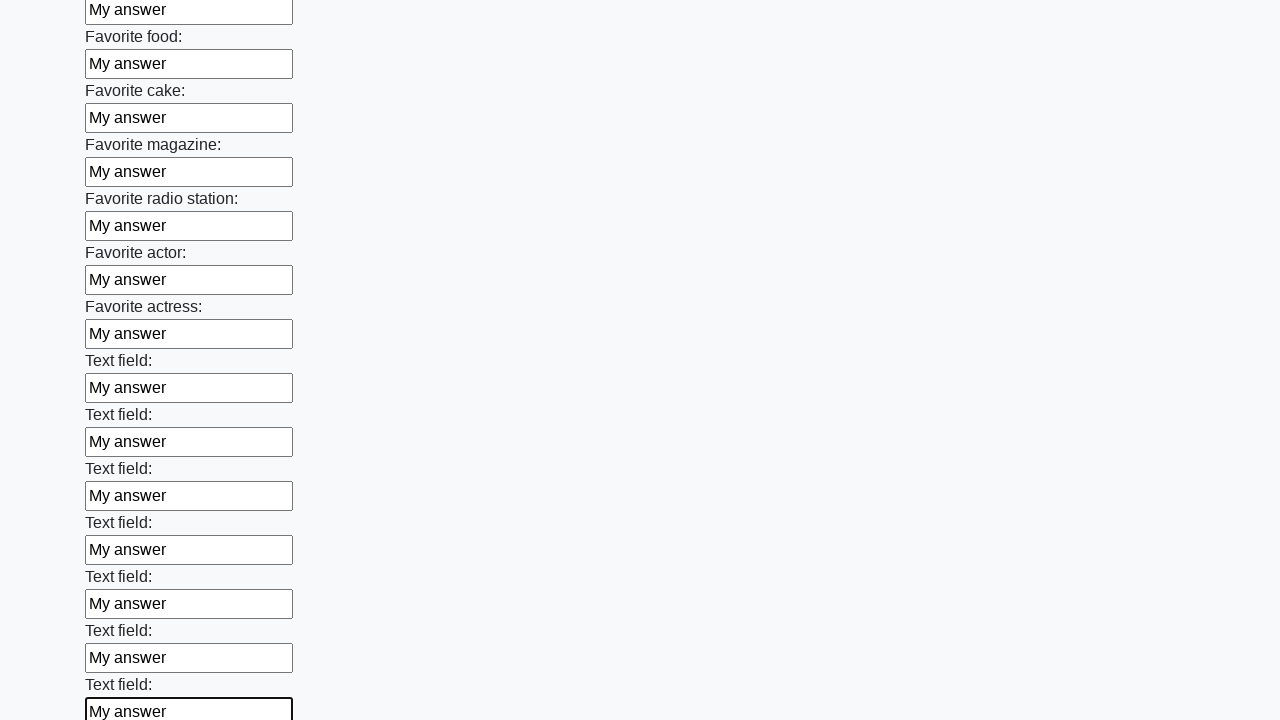

Filled input field with 'My answer' on input >> nth=33
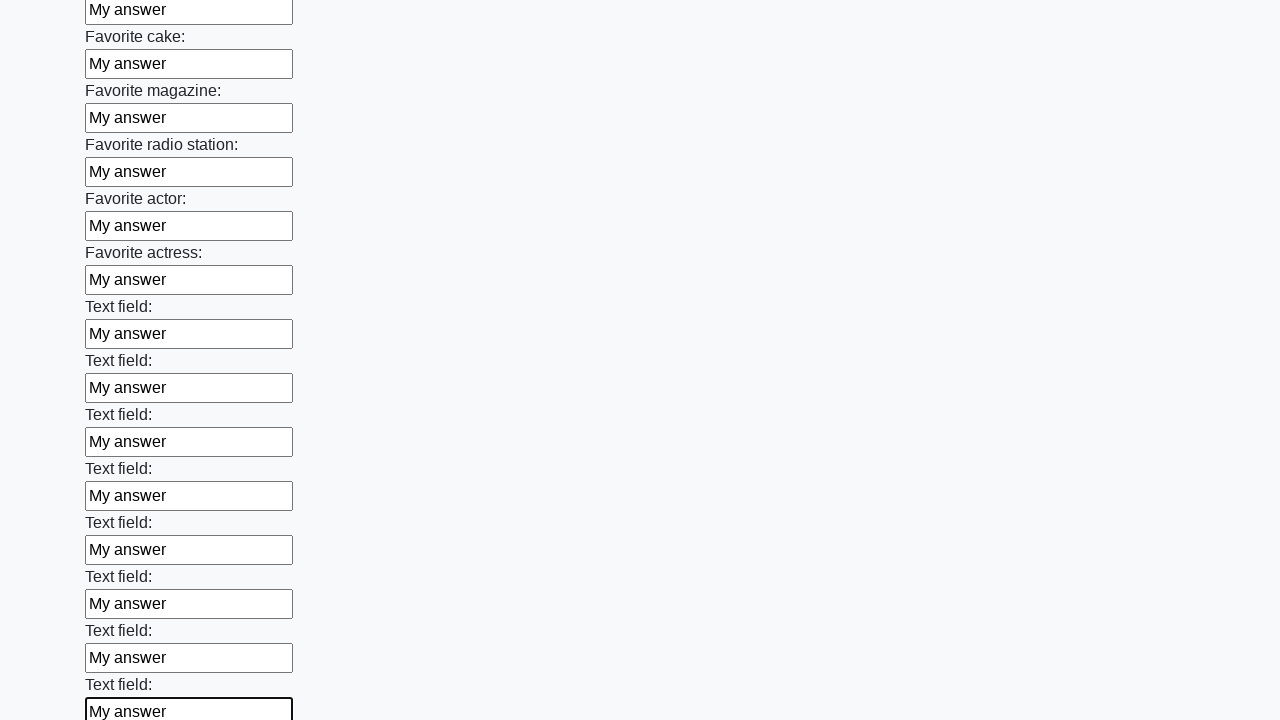

Filled input field with 'My answer' on input >> nth=34
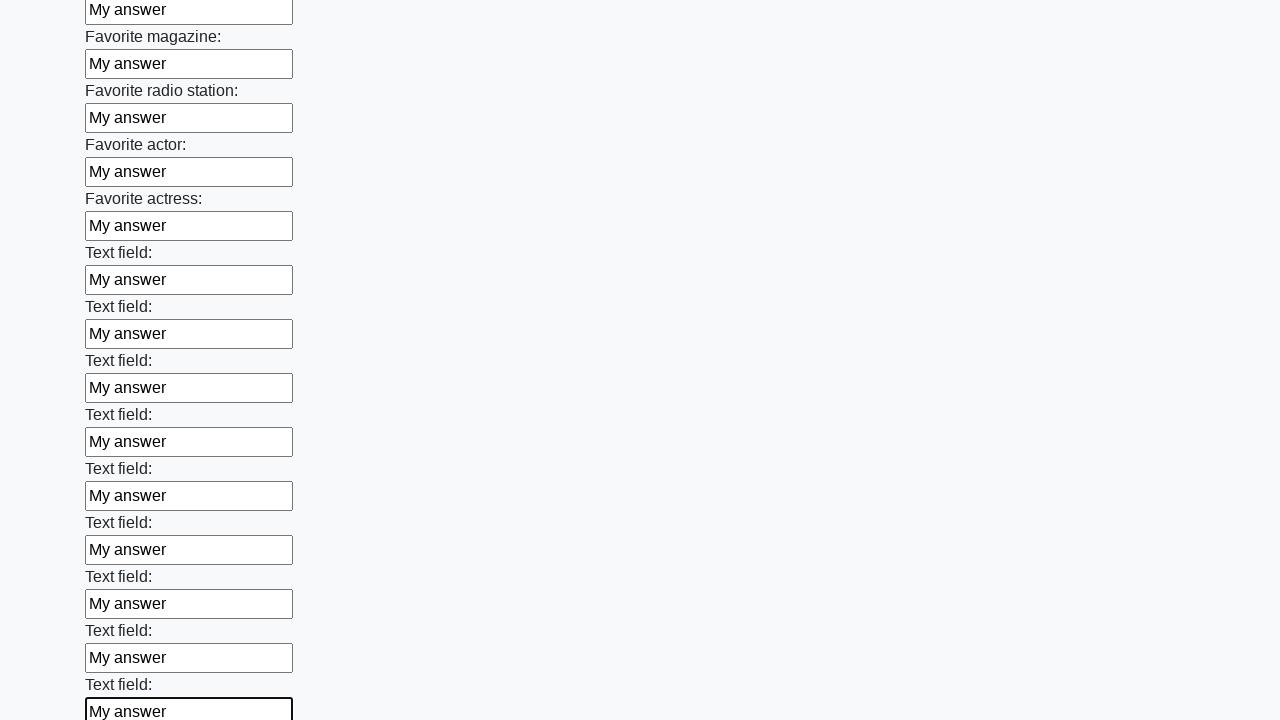

Filled input field with 'My answer' on input >> nth=35
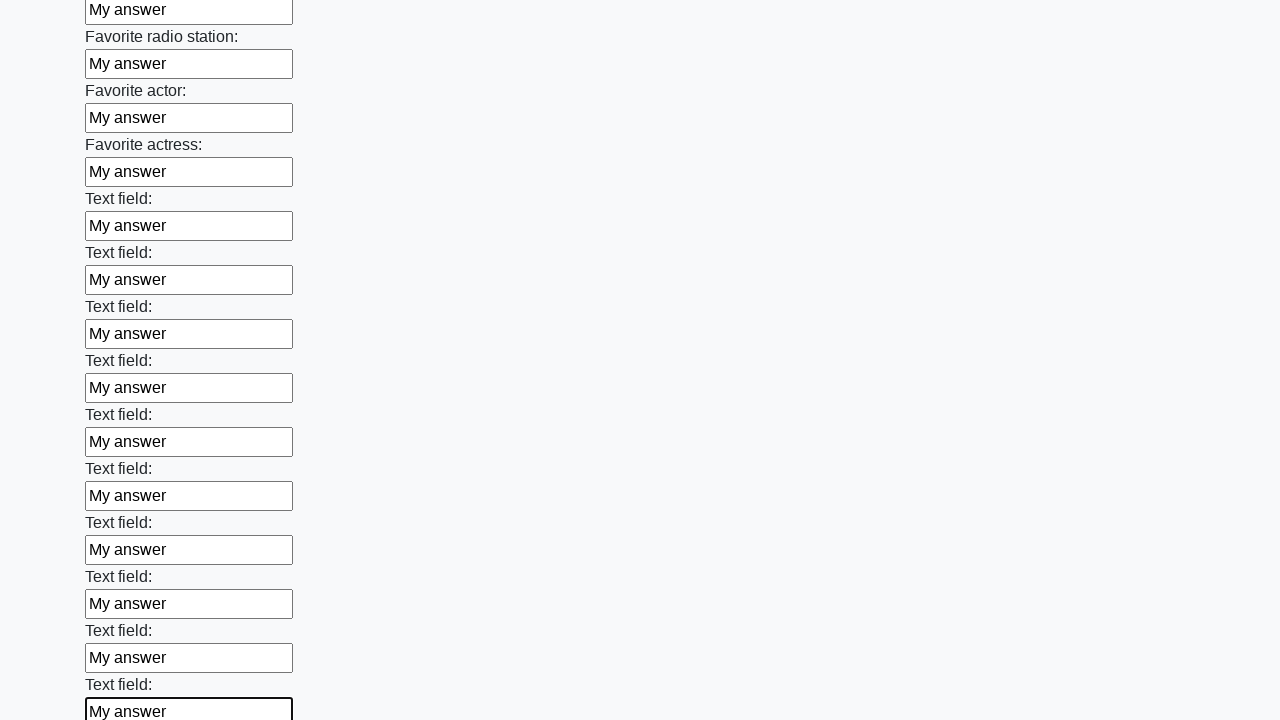

Filled input field with 'My answer' on input >> nth=36
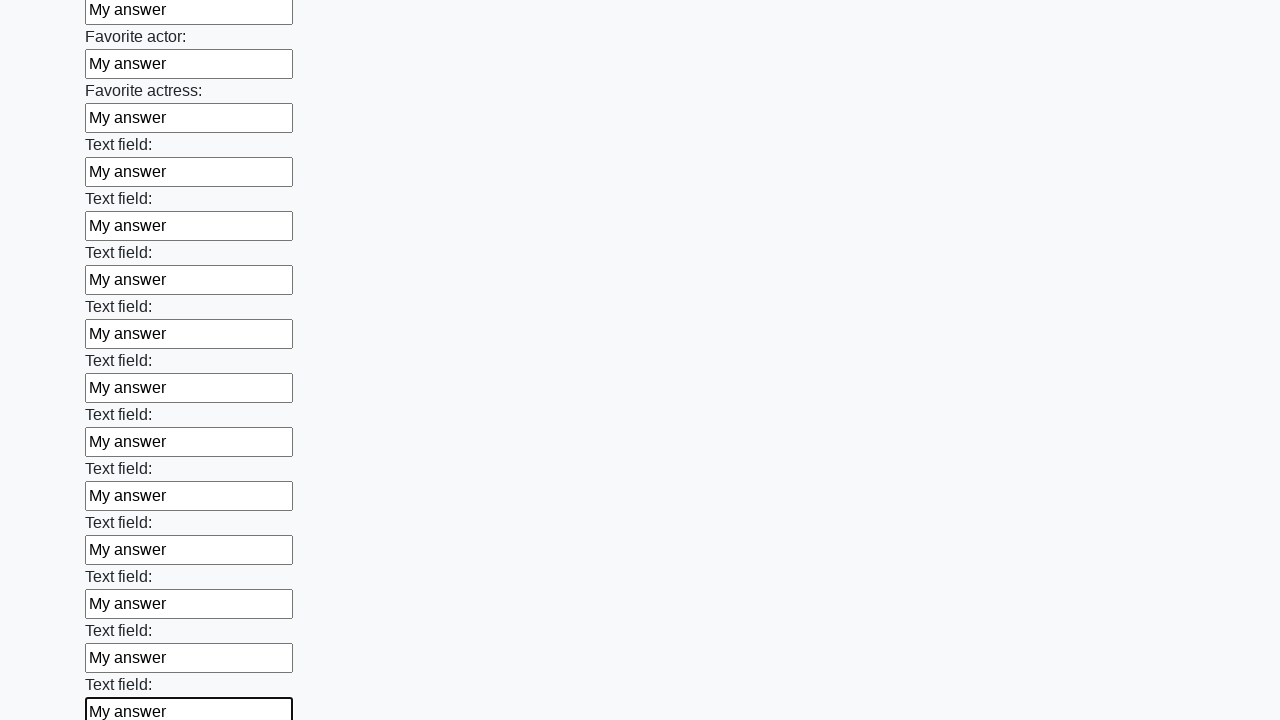

Filled input field with 'My answer' on input >> nth=37
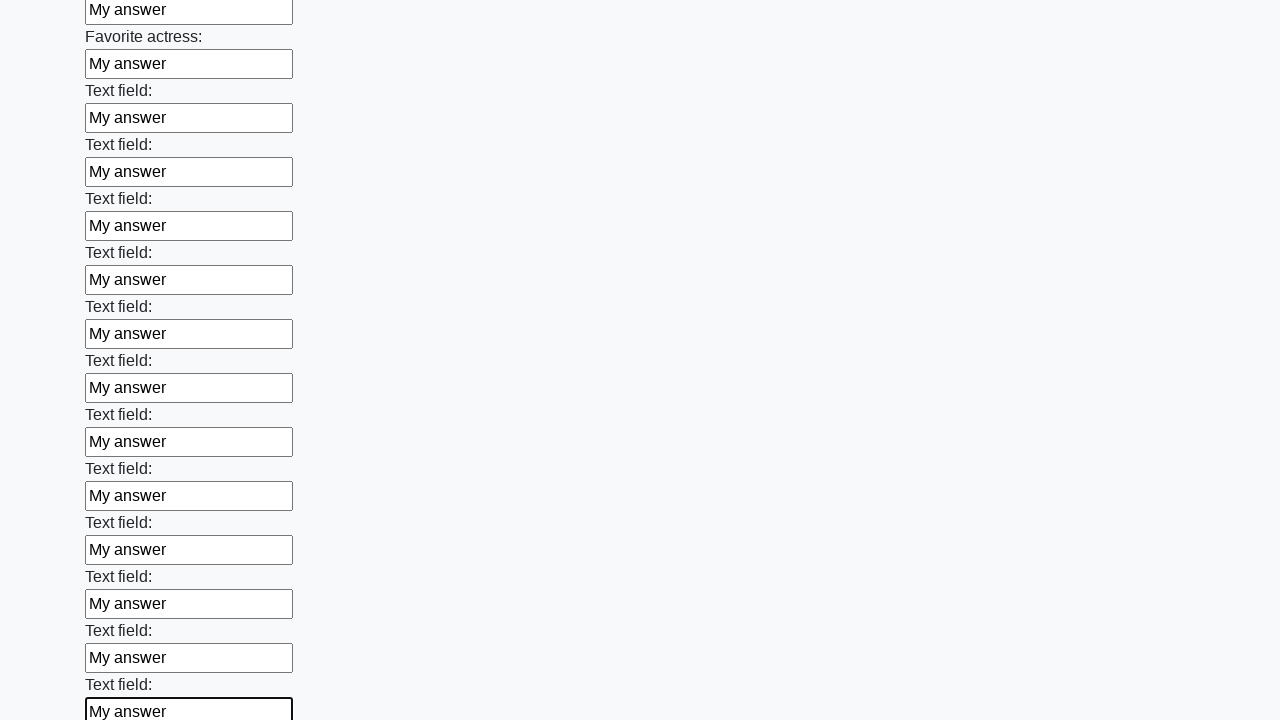

Filled input field with 'My answer' on input >> nth=38
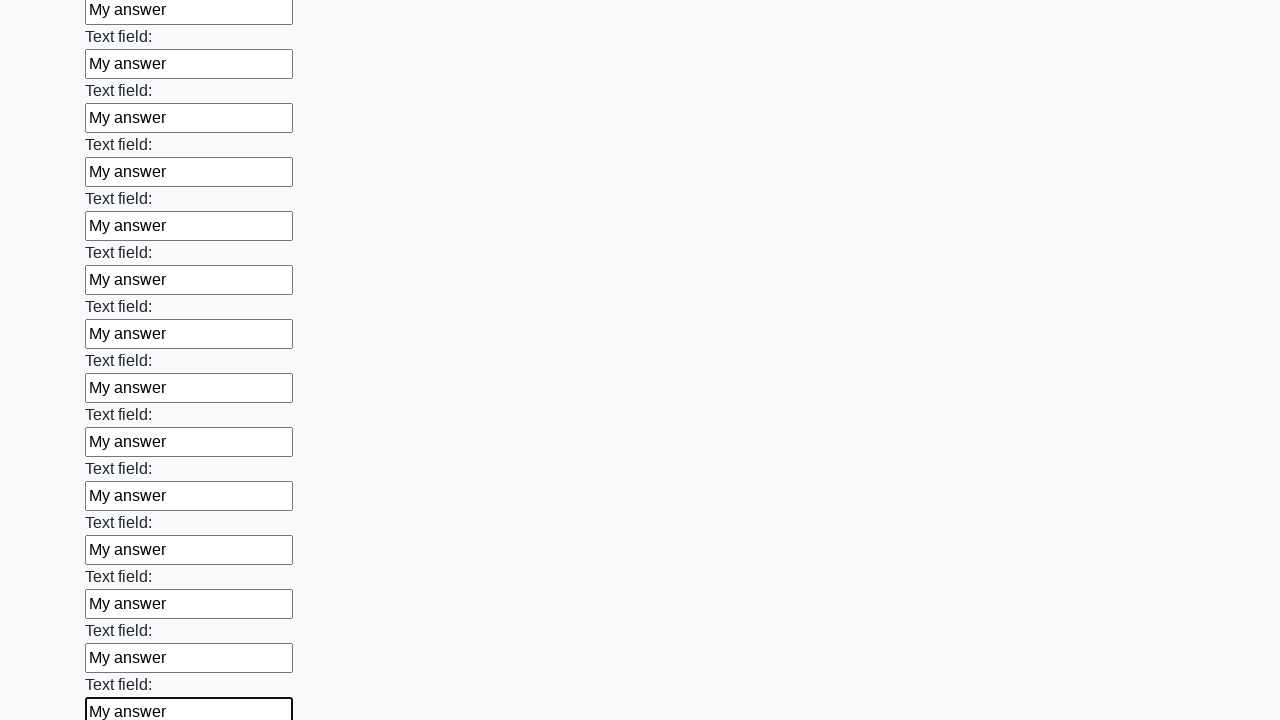

Filled input field with 'My answer' on input >> nth=39
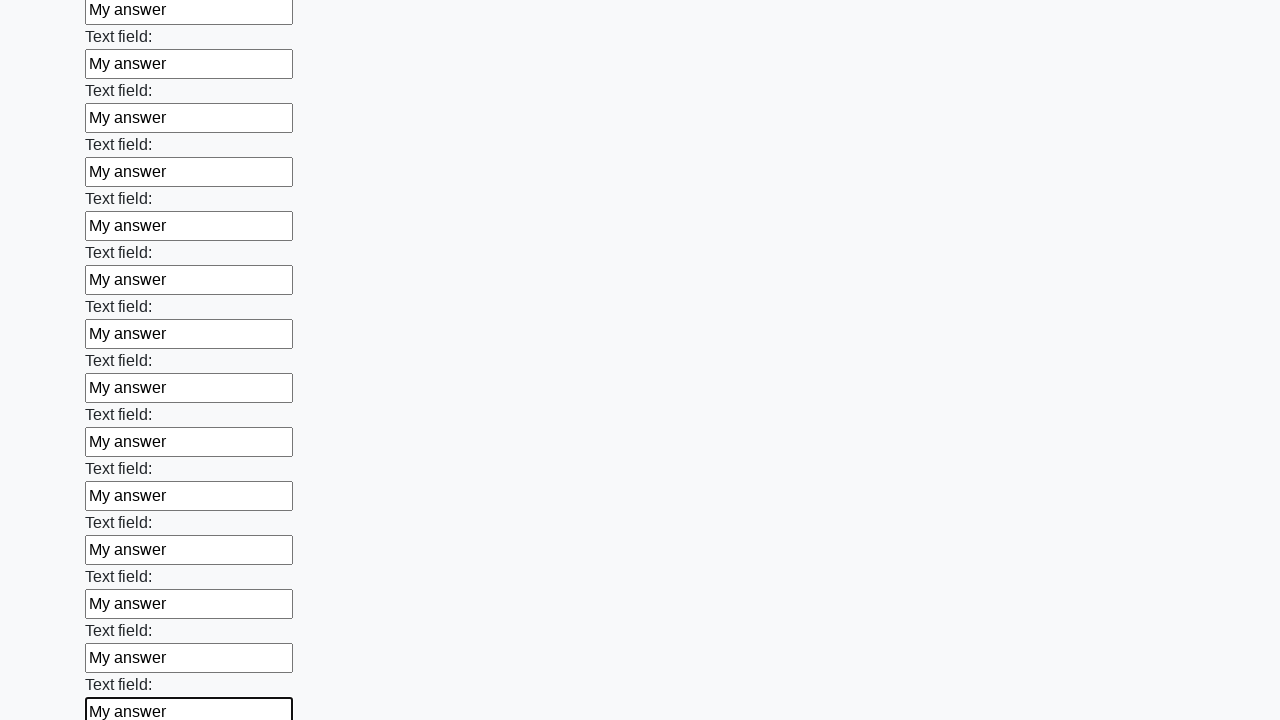

Filled input field with 'My answer' on input >> nth=40
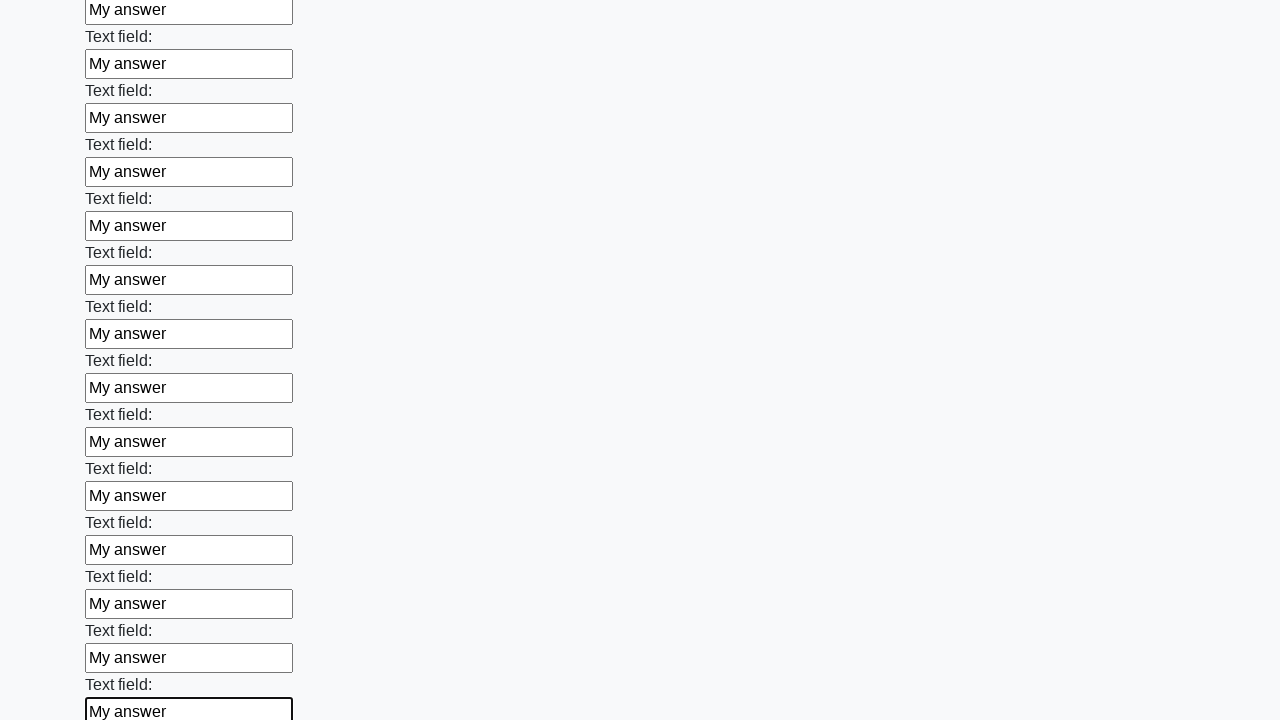

Filled input field with 'My answer' on input >> nth=41
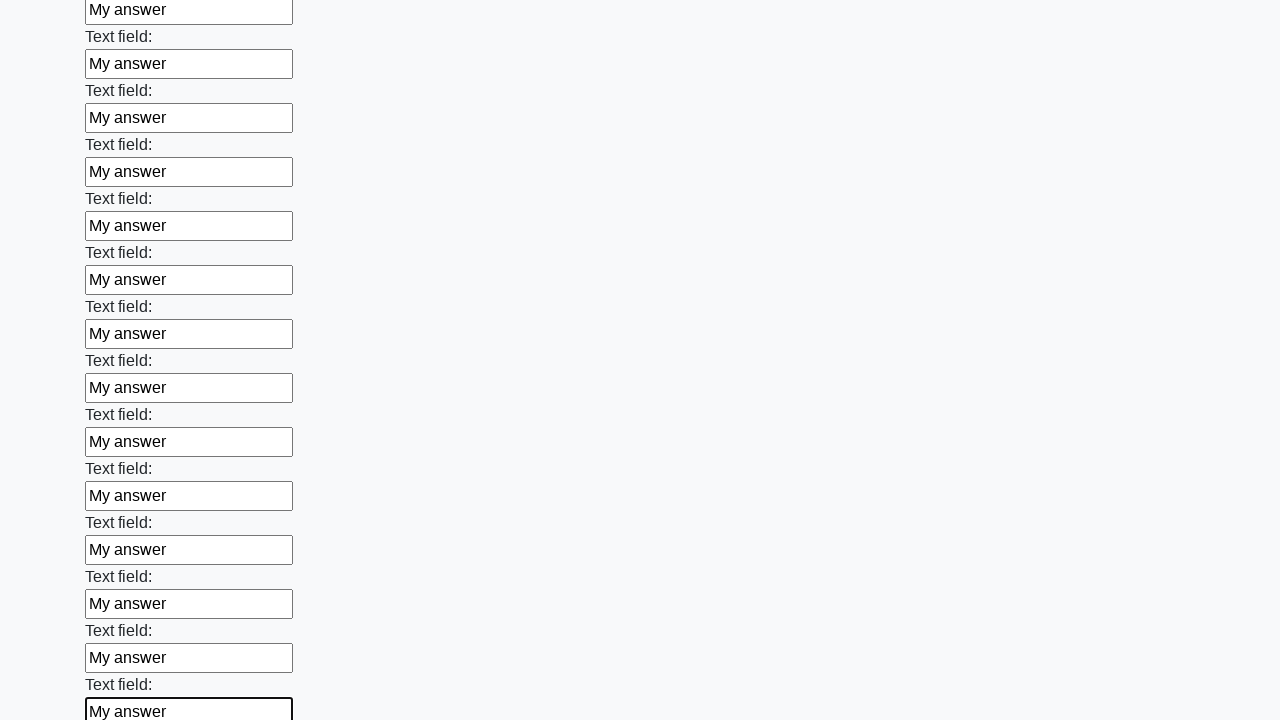

Filled input field with 'My answer' on input >> nth=42
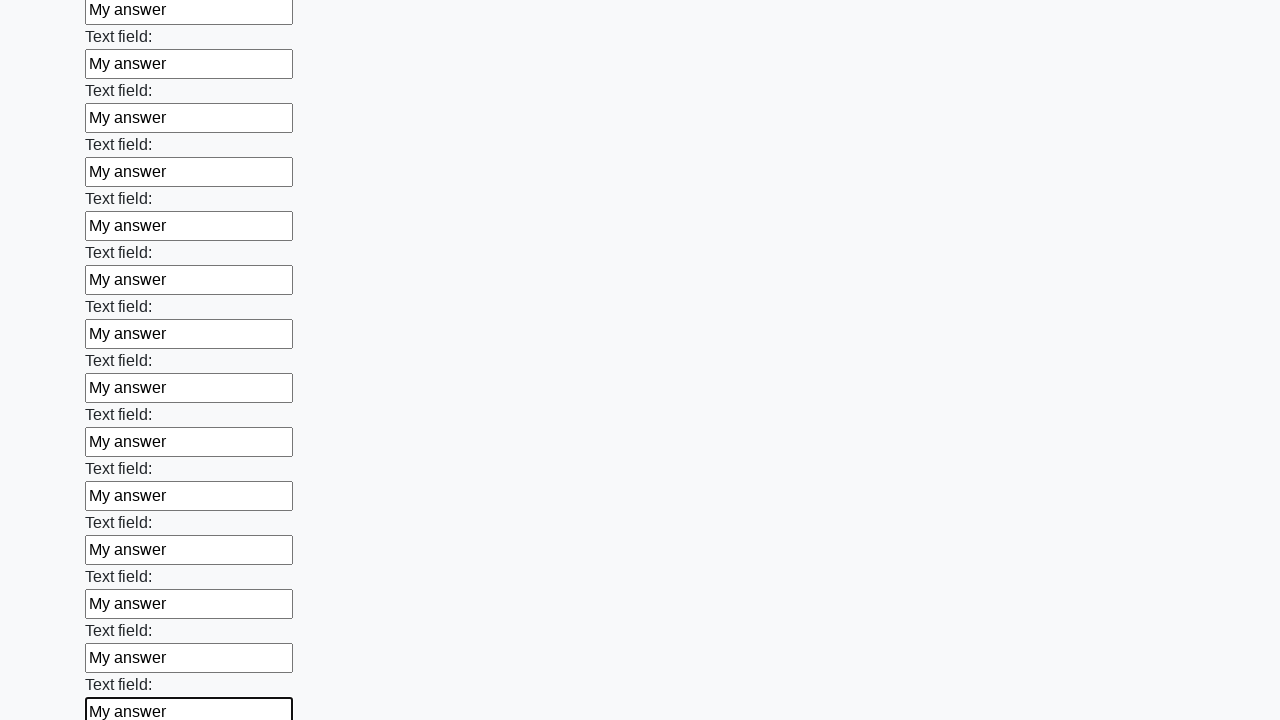

Filled input field with 'My answer' on input >> nth=43
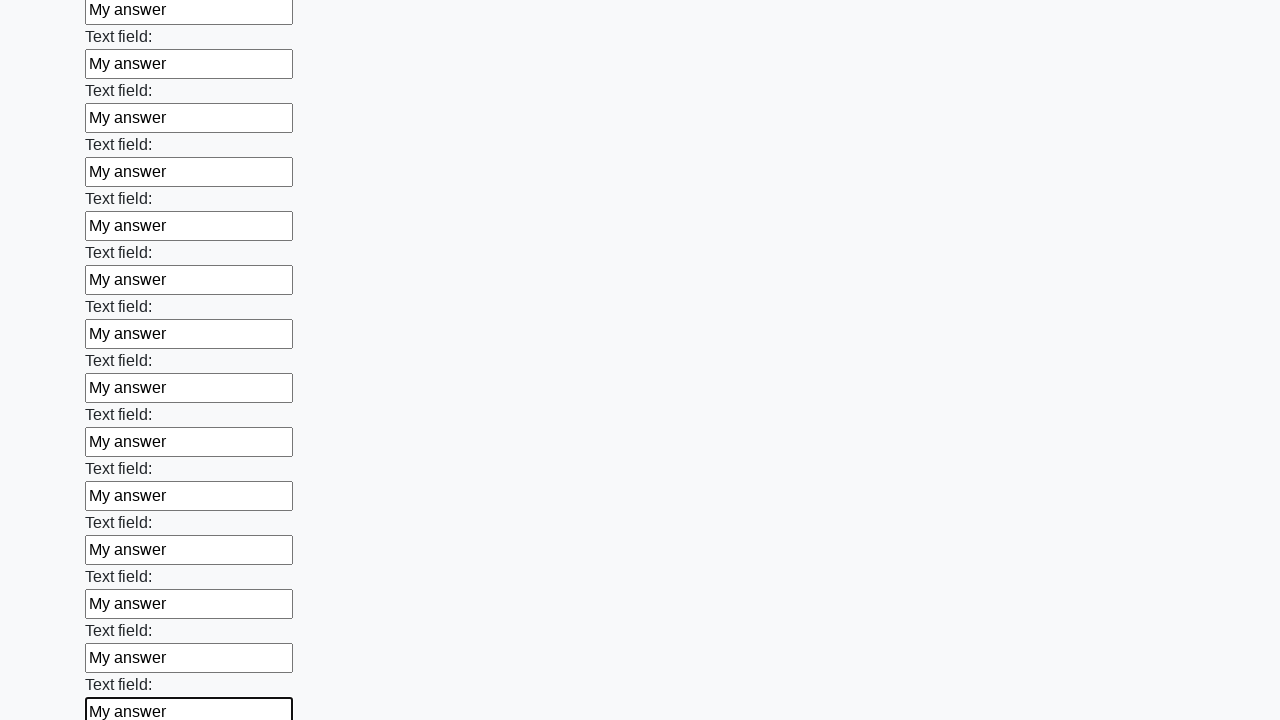

Filled input field with 'My answer' on input >> nth=44
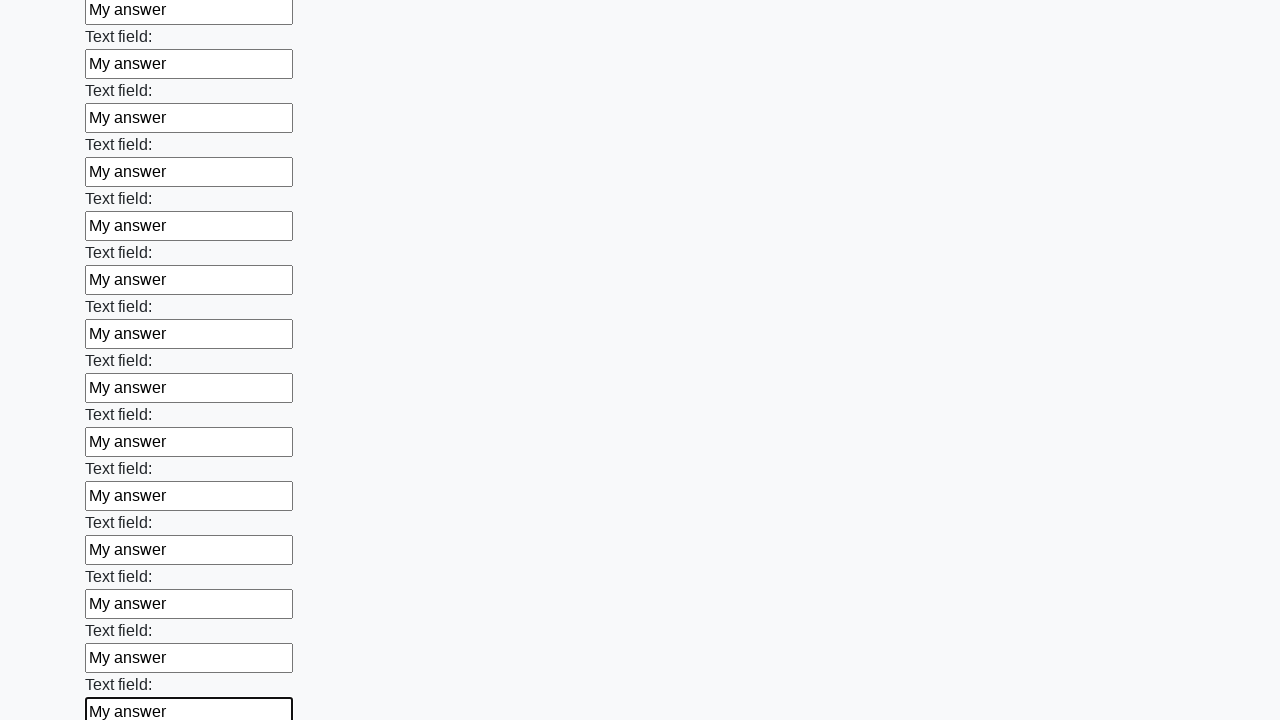

Filled input field with 'My answer' on input >> nth=45
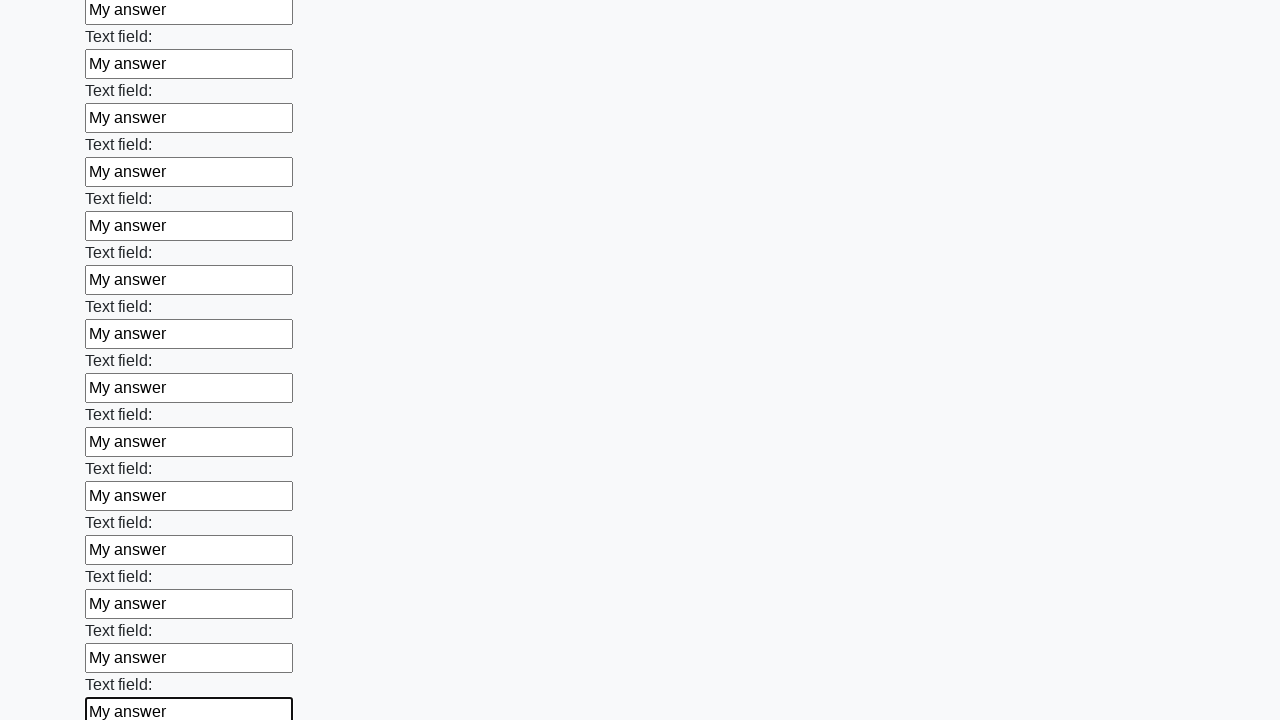

Filled input field with 'My answer' on input >> nth=46
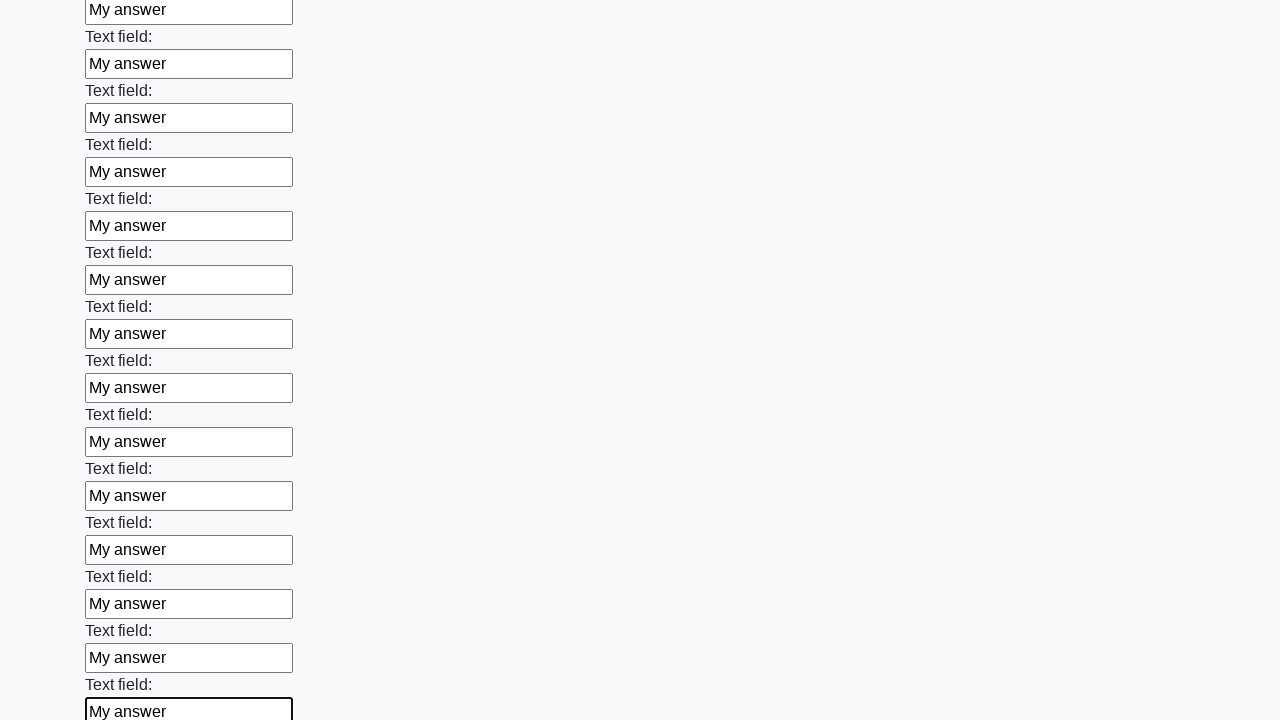

Filled input field with 'My answer' on input >> nth=47
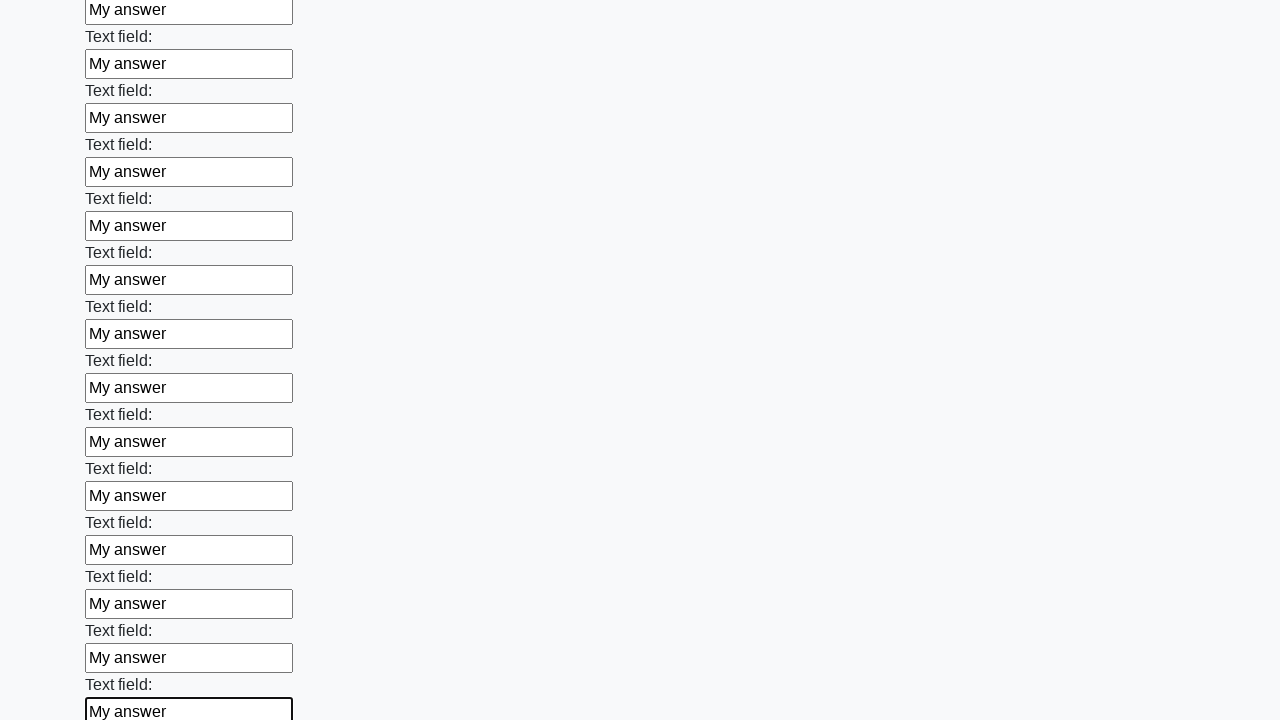

Filled input field with 'My answer' on input >> nth=48
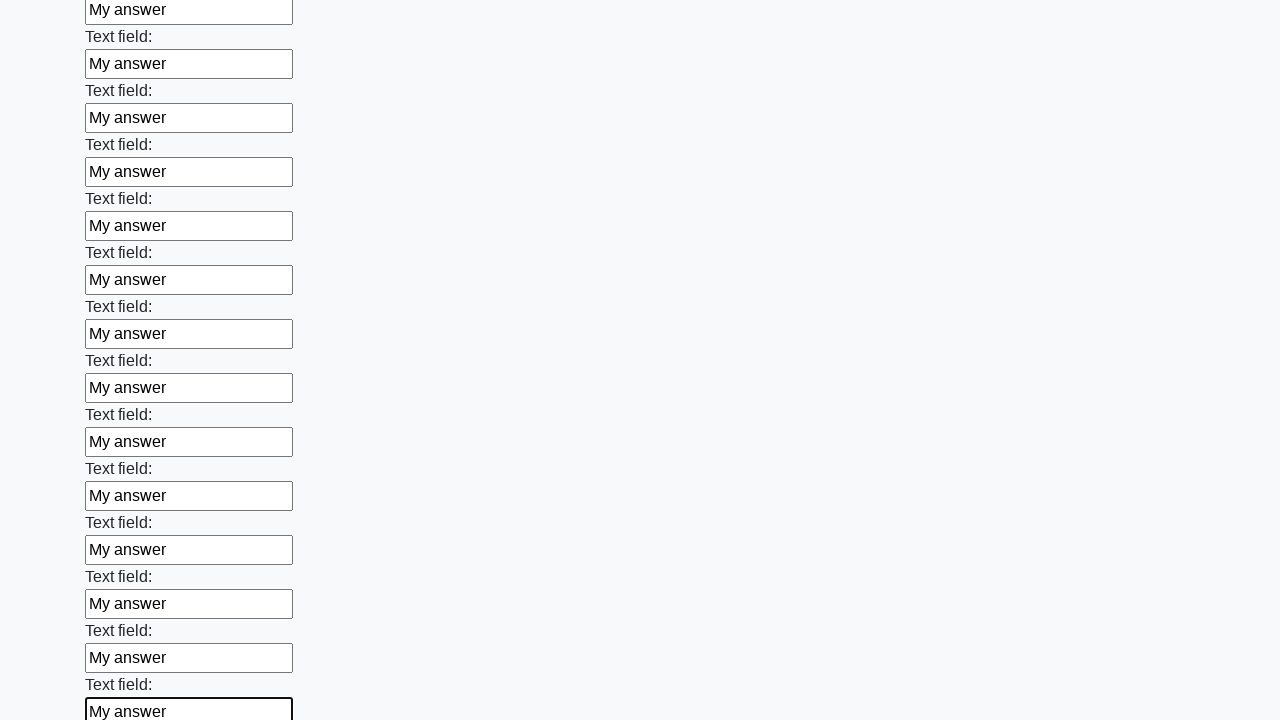

Filled input field with 'My answer' on input >> nth=49
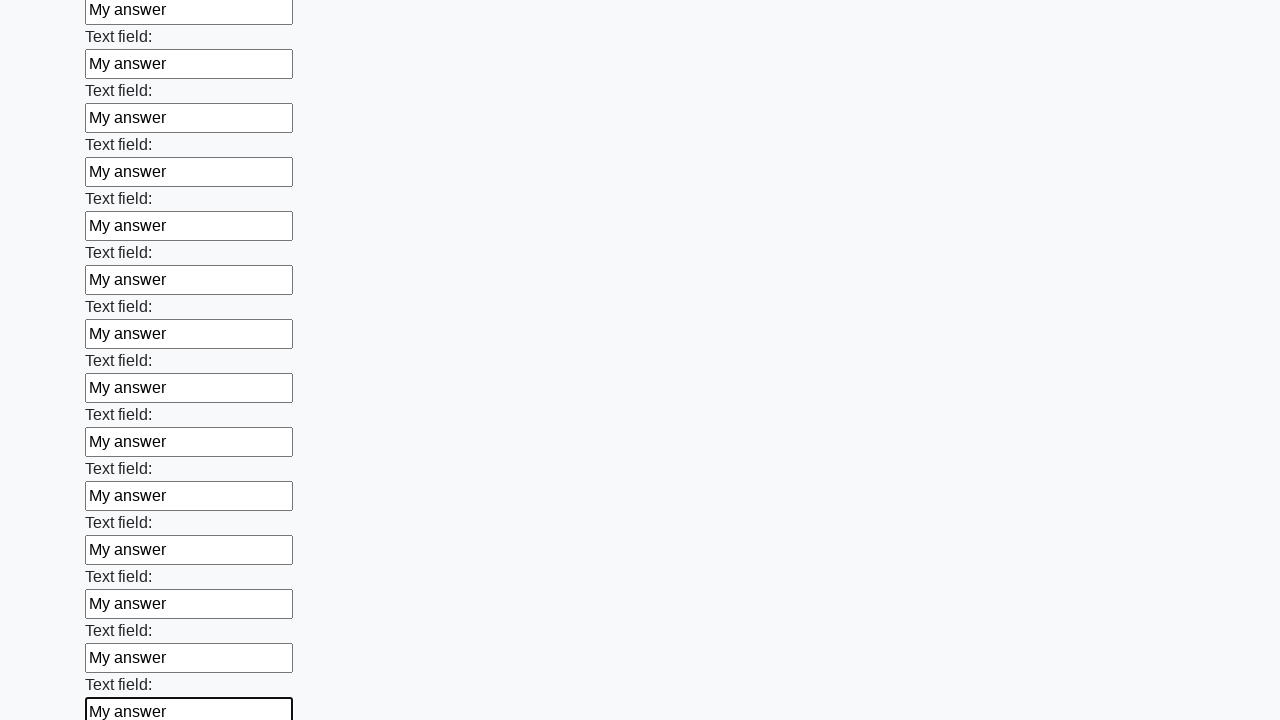

Filled input field with 'My answer' on input >> nth=50
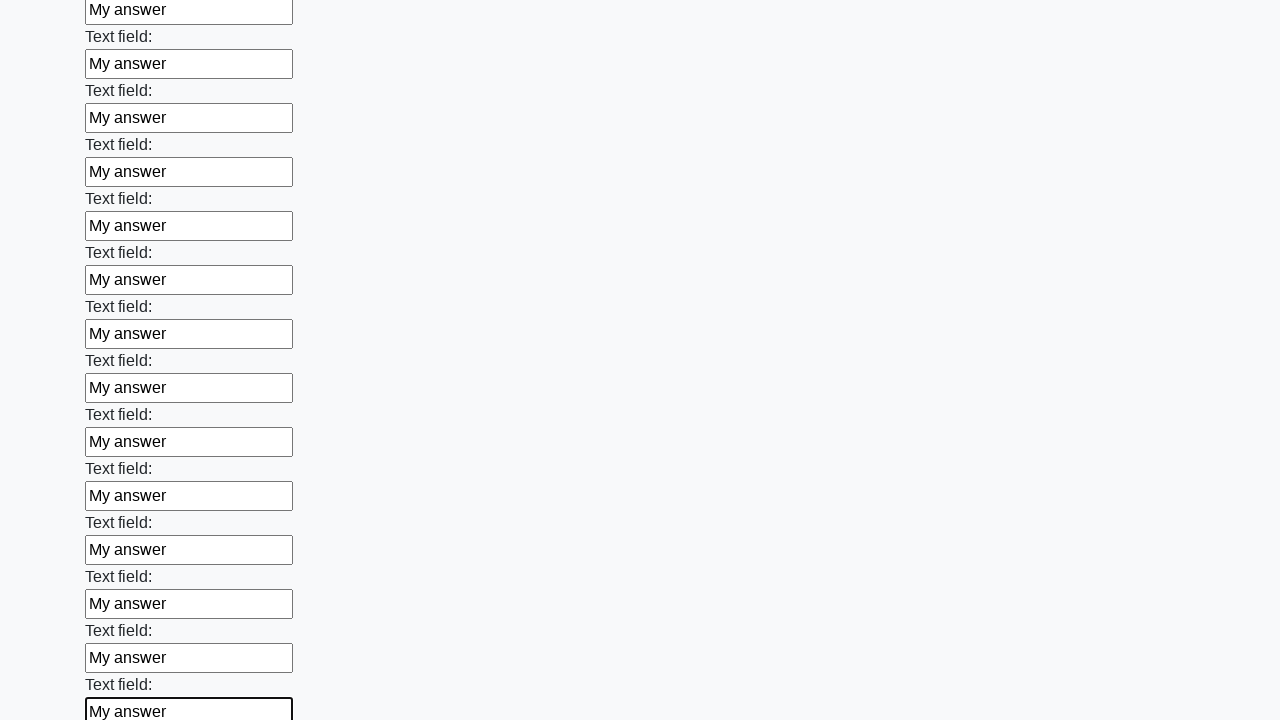

Filled input field with 'My answer' on input >> nth=51
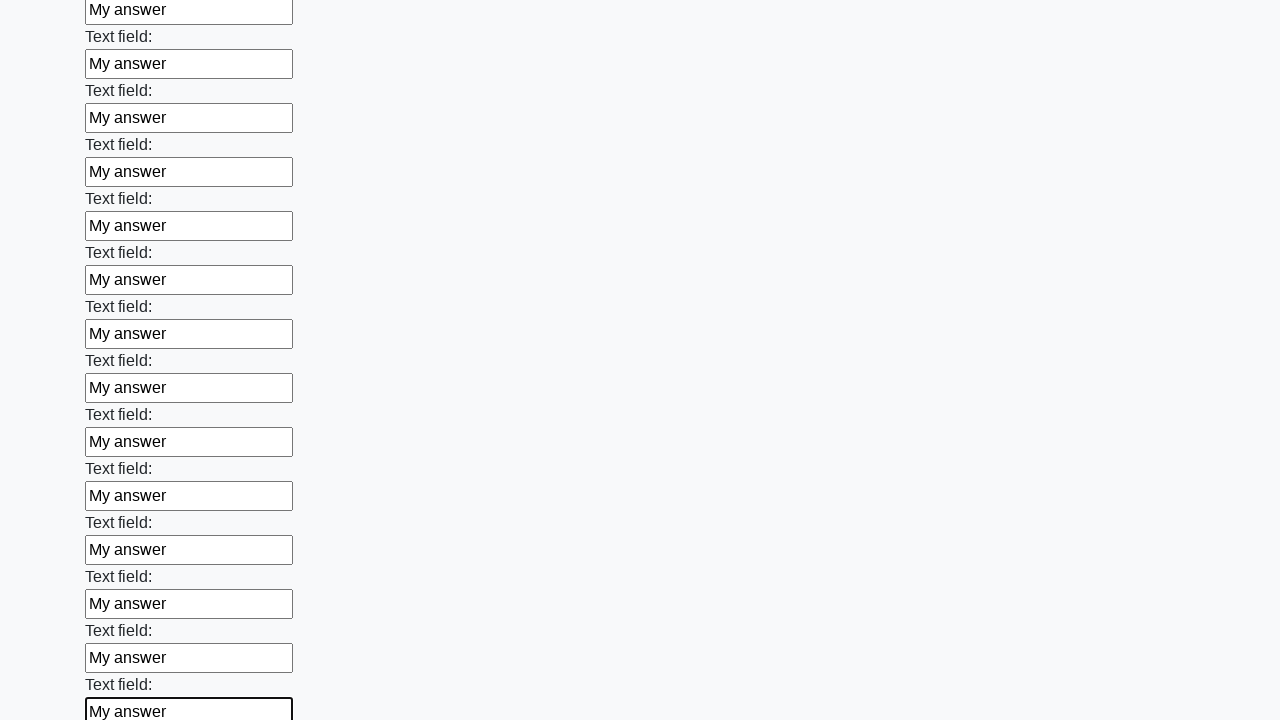

Filled input field with 'My answer' on input >> nth=52
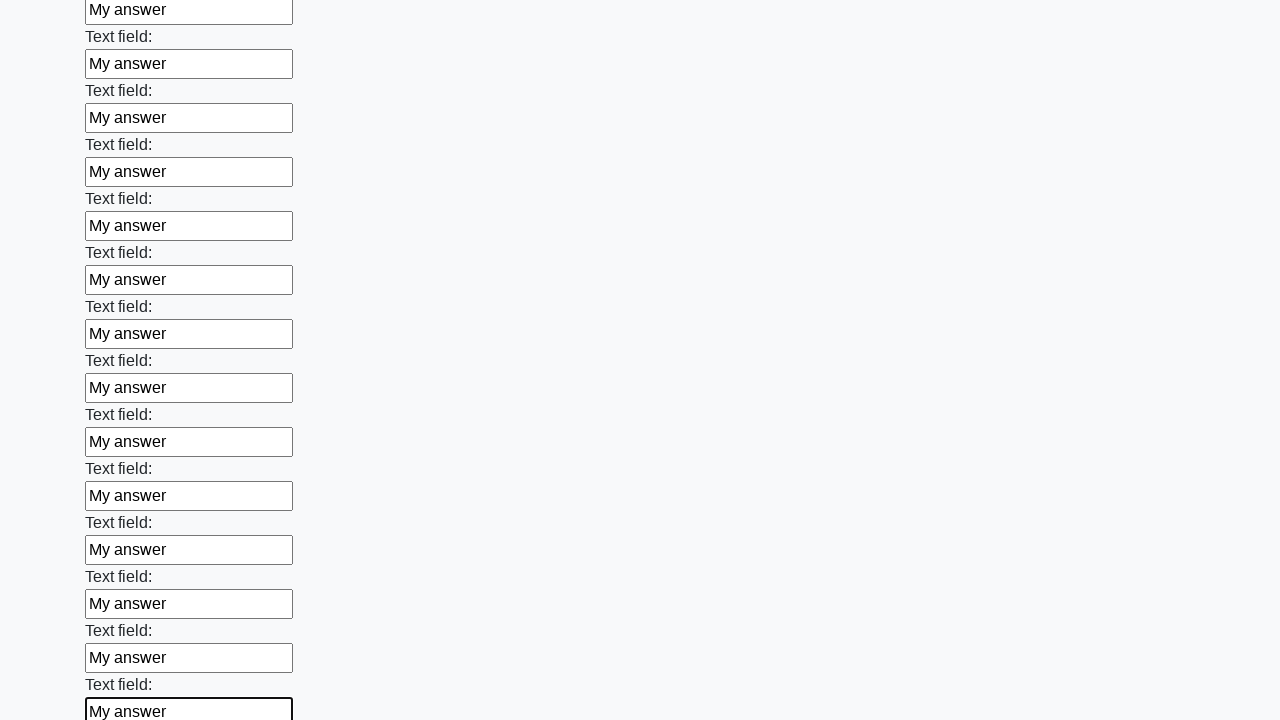

Filled input field with 'My answer' on input >> nth=53
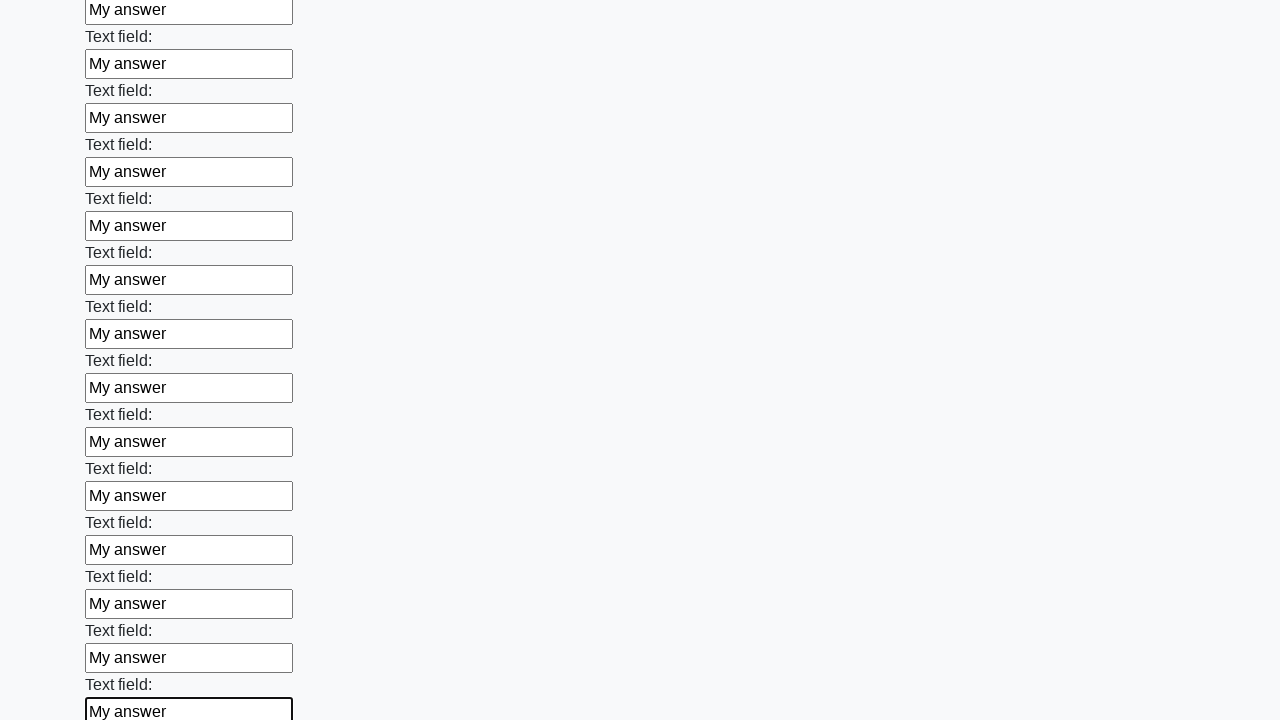

Filled input field with 'My answer' on input >> nth=54
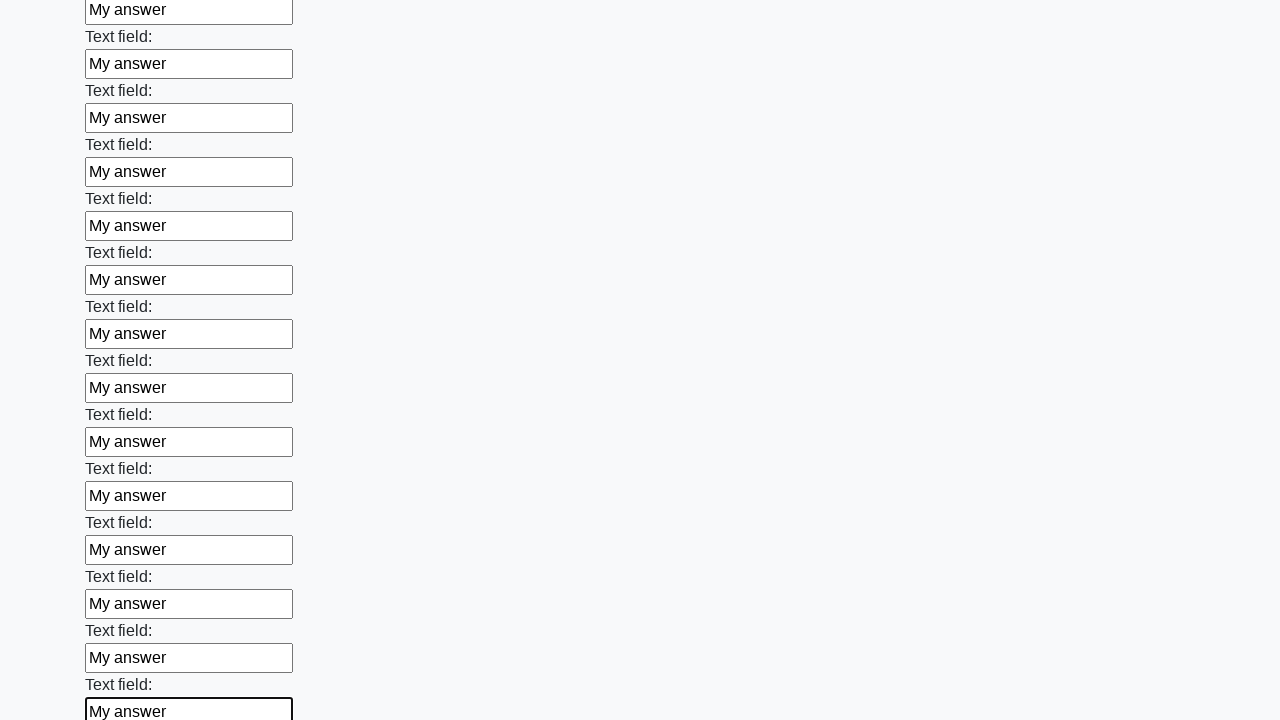

Filled input field with 'My answer' on input >> nth=55
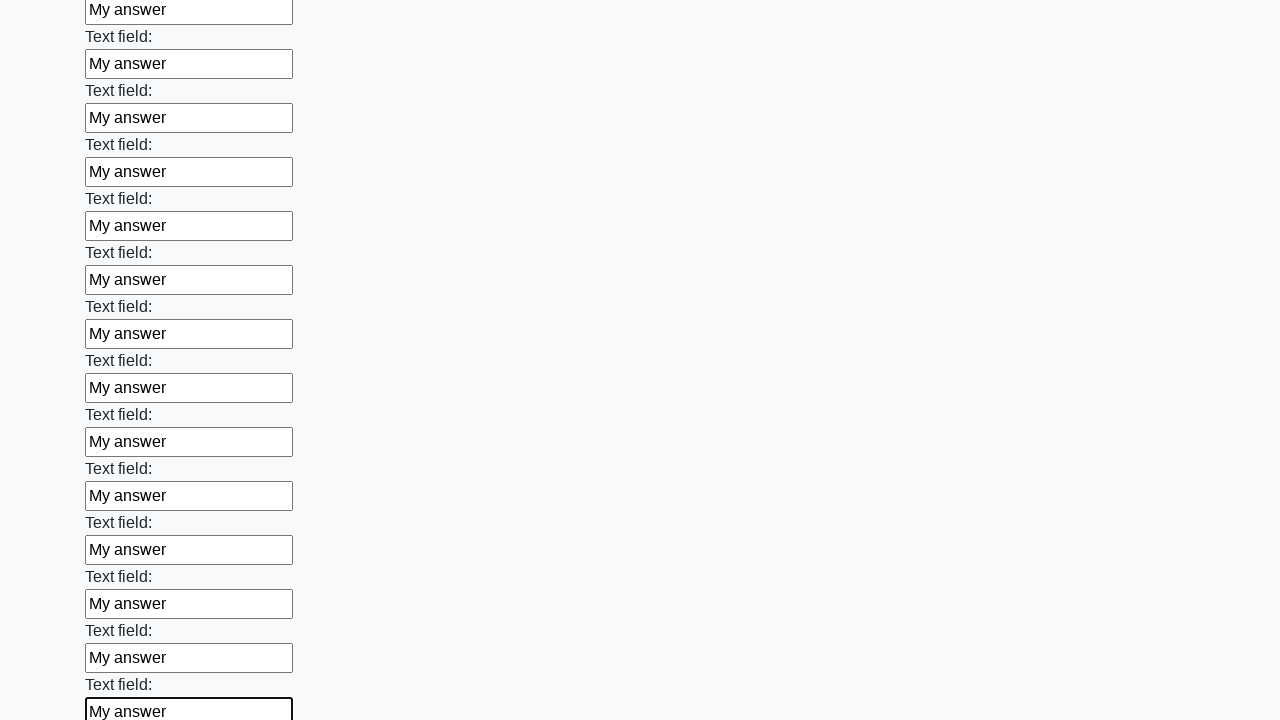

Filled input field with 'My answer' on input >> nth=56
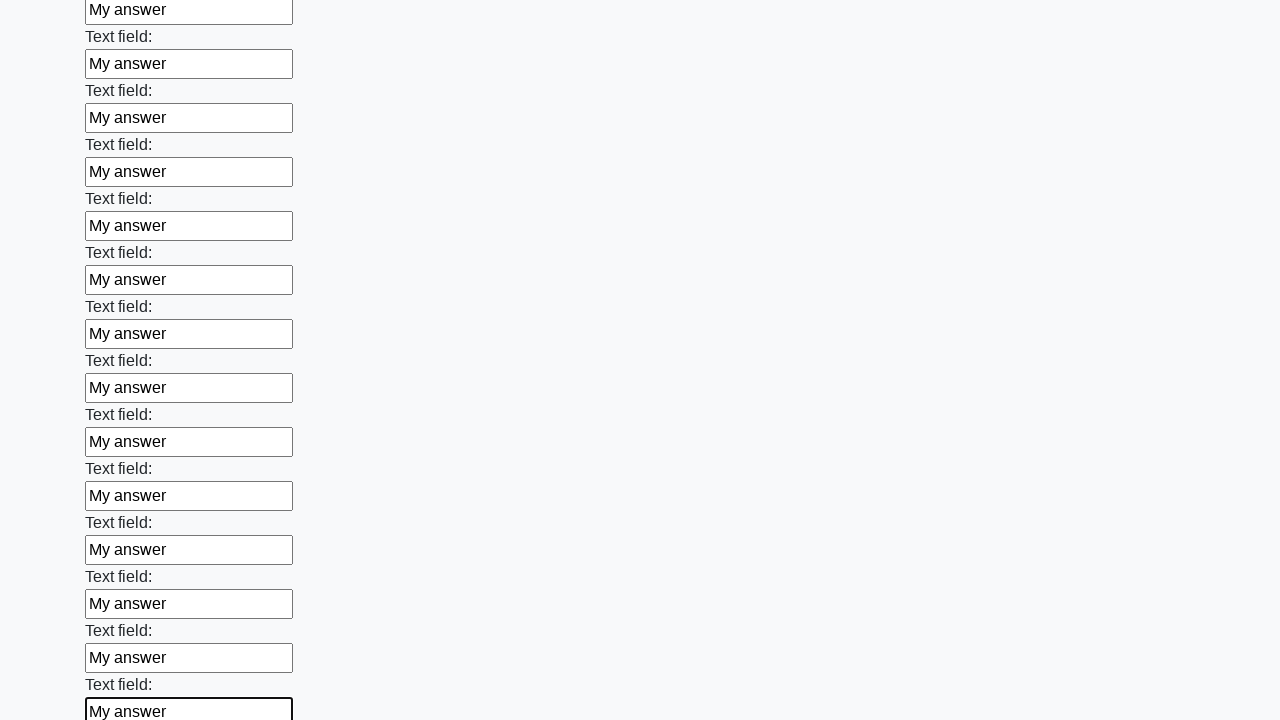

Filled input field with 'My answer' on input >> nth=57
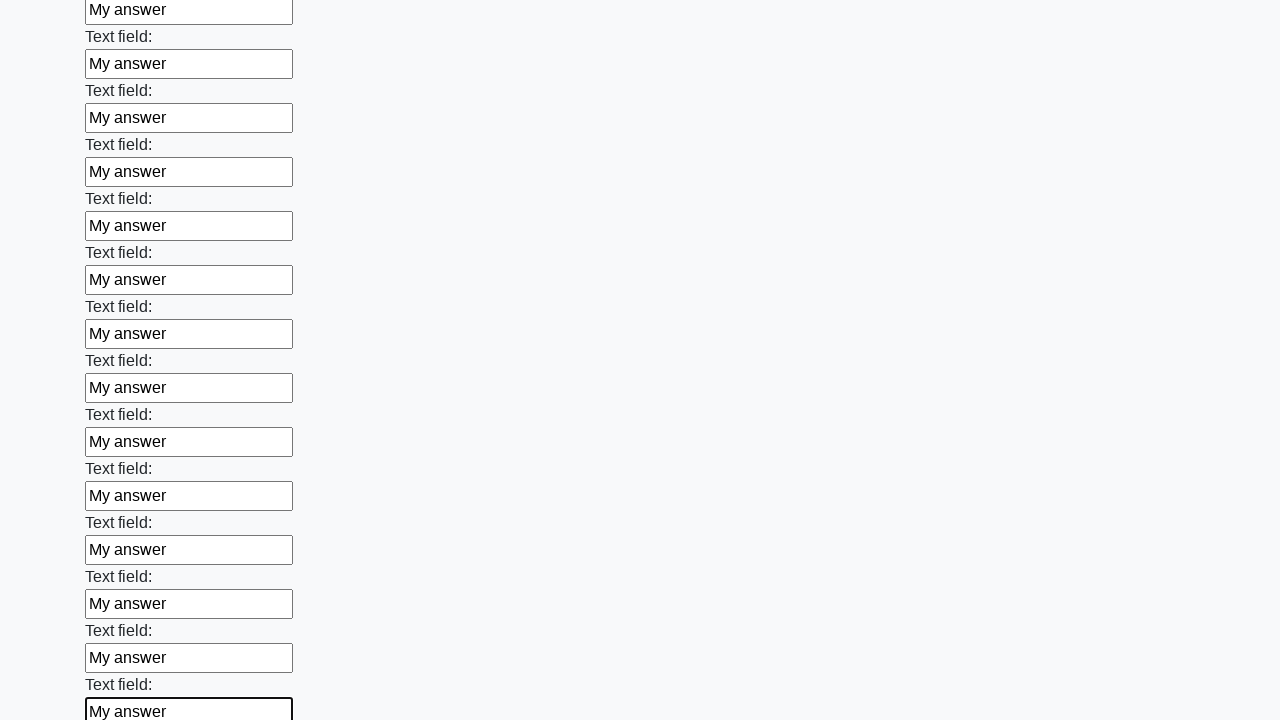

Filled input field with 'My answer' on input >> nth=58
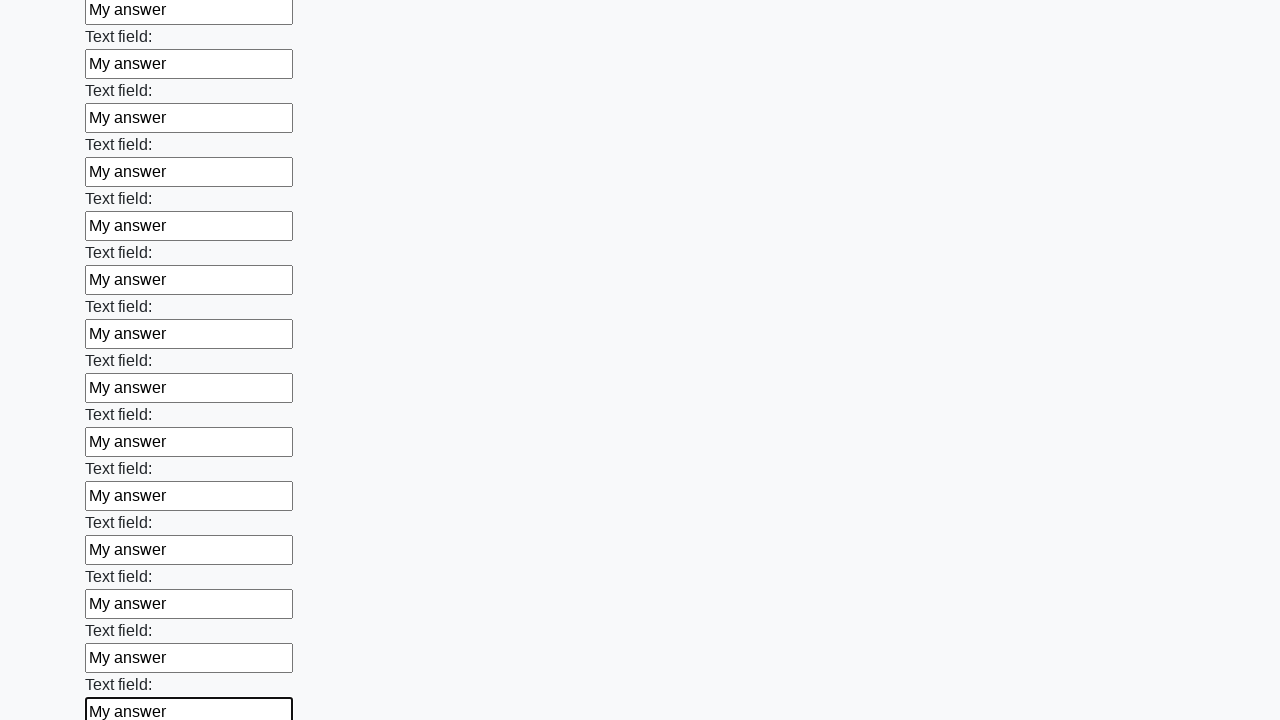

Filled input field with 'My answer' on input >> nth=59
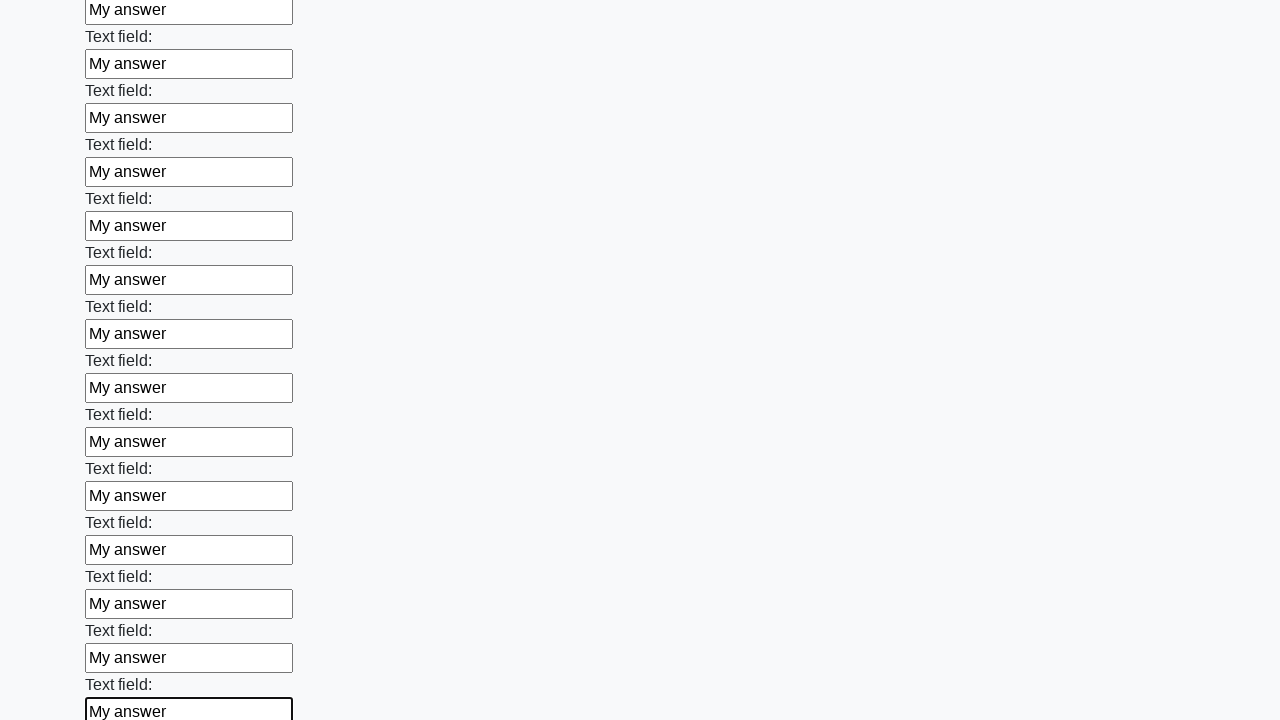

Filled input field with 'My answer' on input >> nth=60
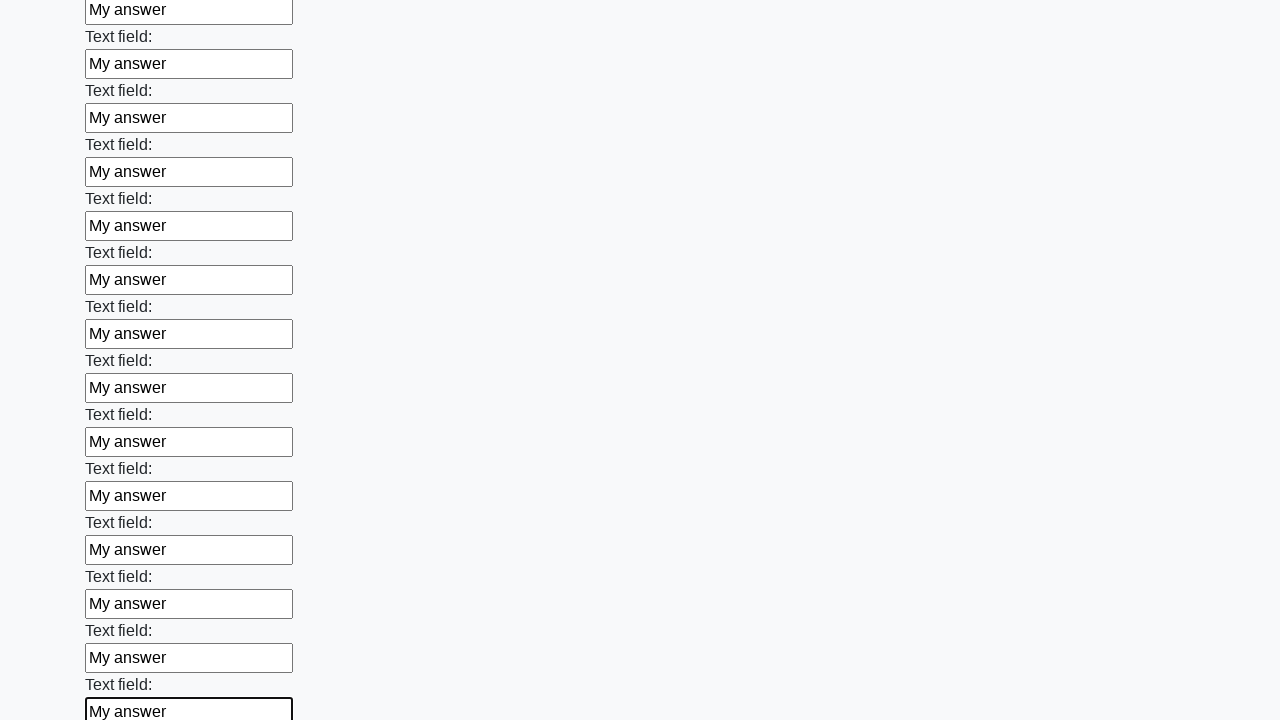

Filled input field with 'My answer' on input >> nth=61
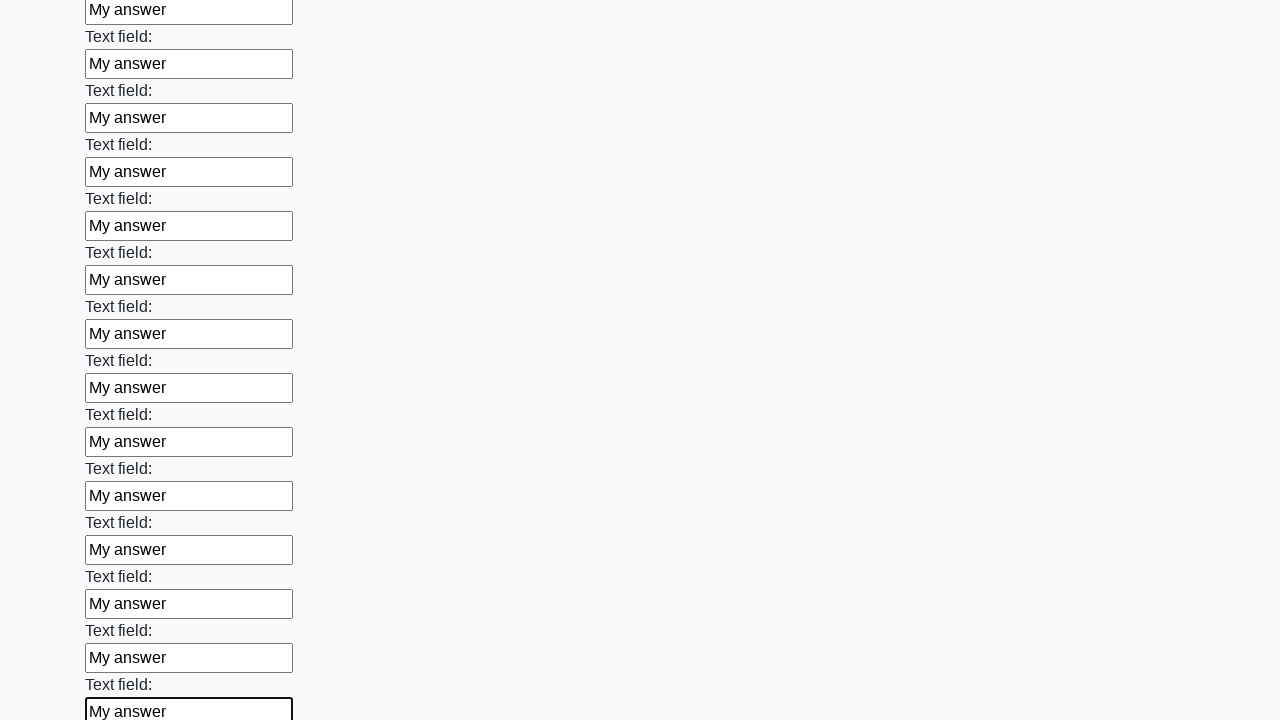

Filled input field with 'My answer' on input >> nth=62
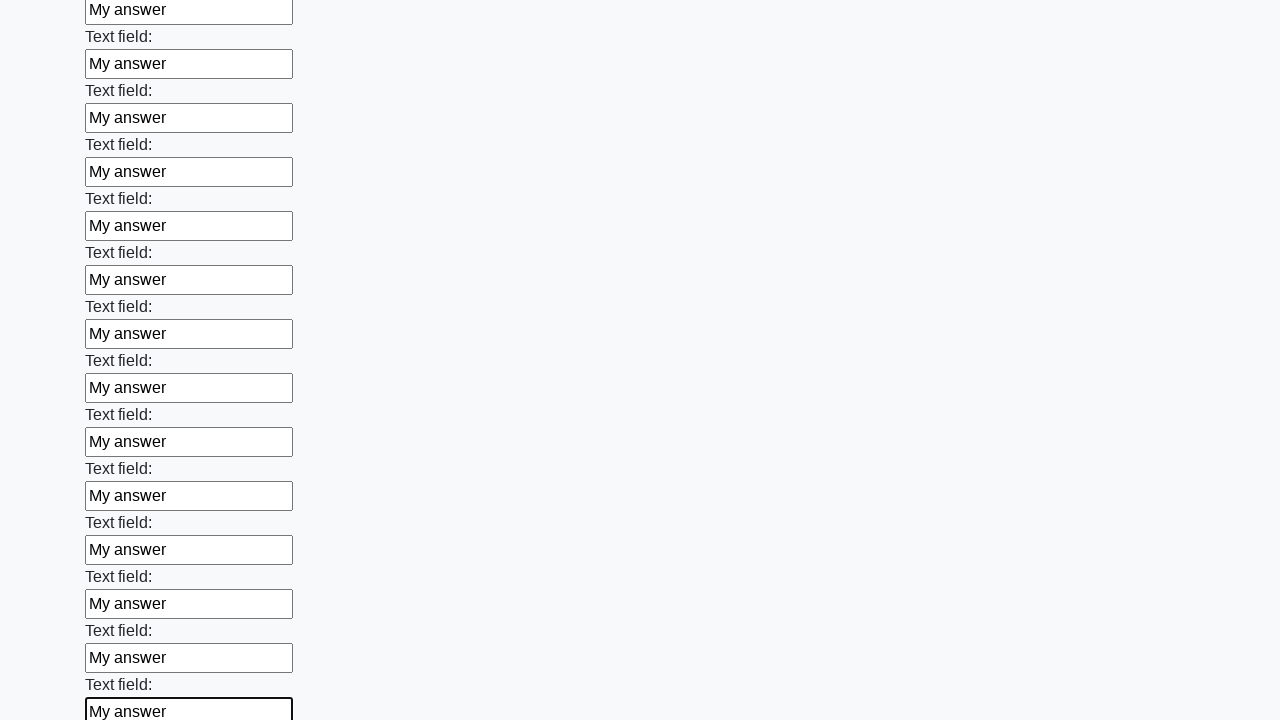

Filled input field with 'My answer' on input >> nth=63
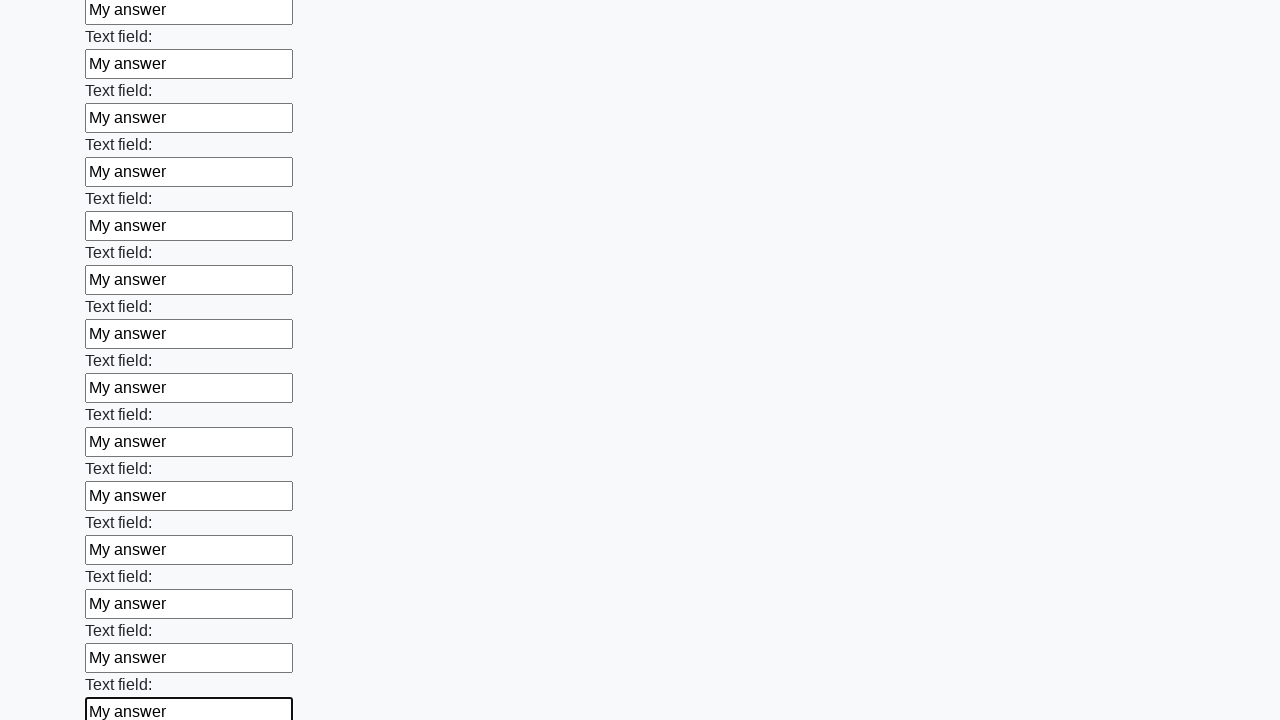

Filled input field with 'My answer' on input >> nth=64
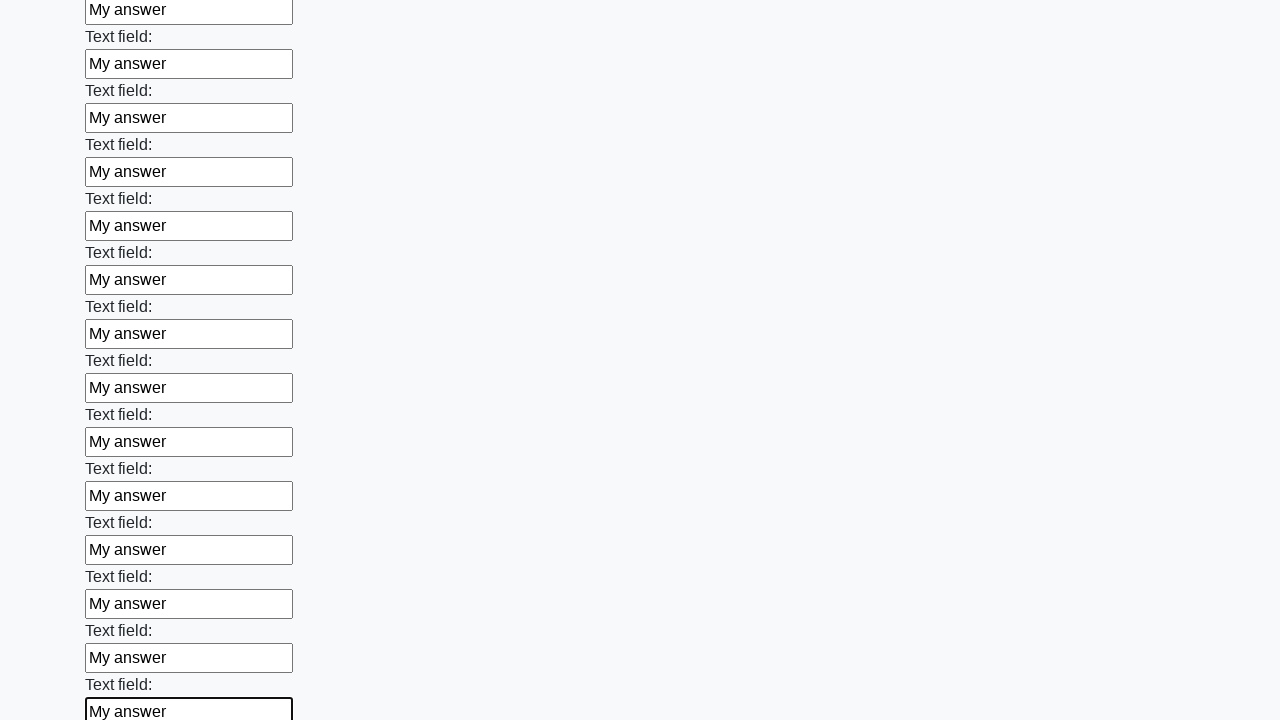

Filled input field with 'My answer' on input >> nth=65
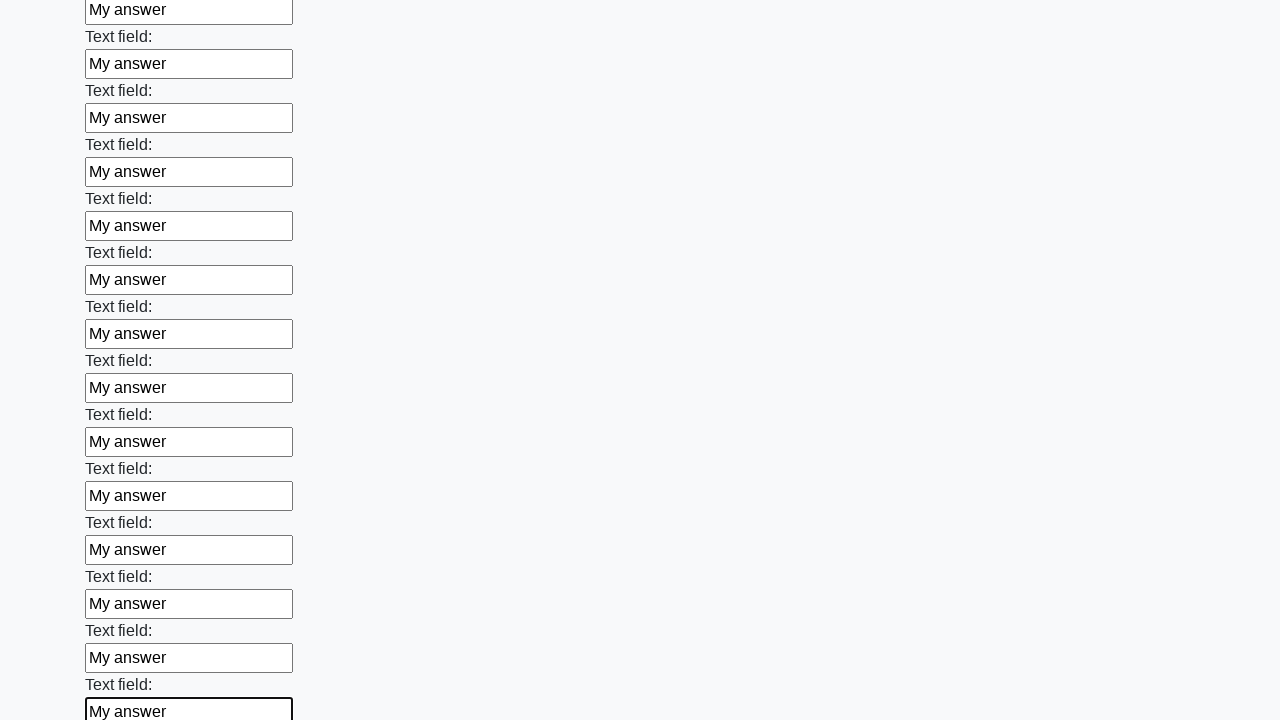

Filled input field with 'My answer' on input >> nth=66
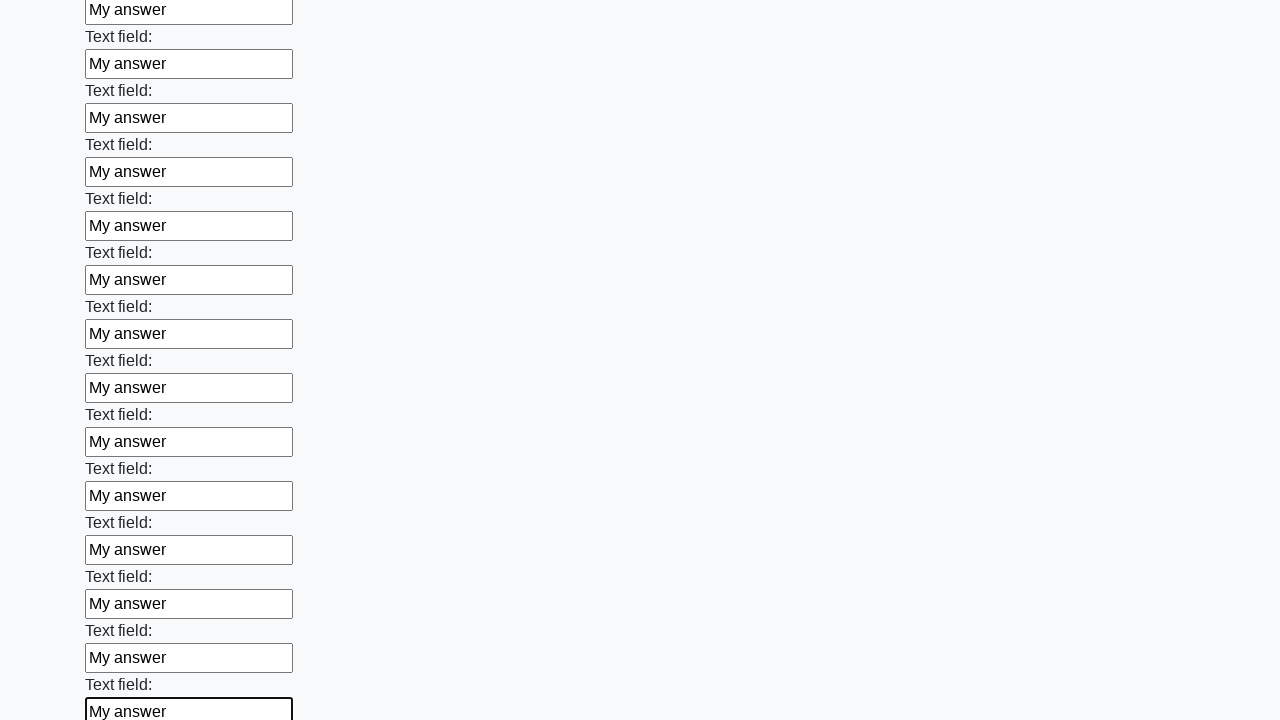

Filled input field with 'My answer' on input >> nth=67
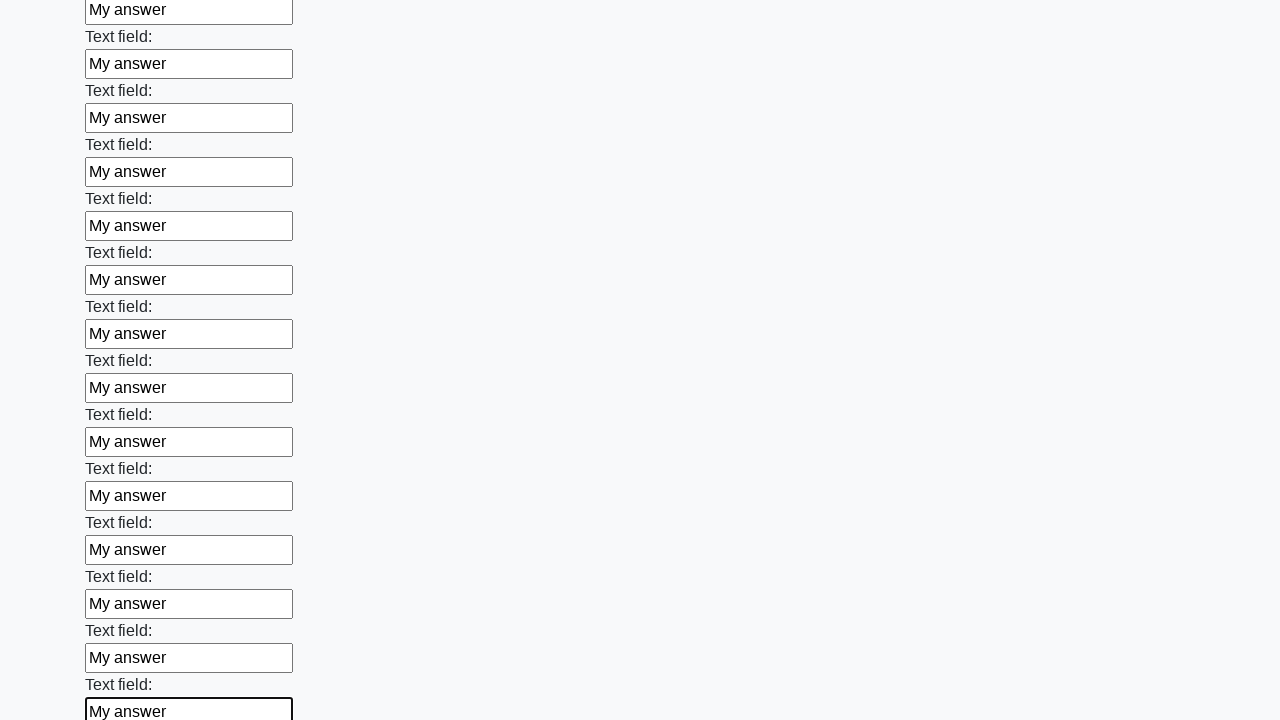

Filled input field with 'My answer' on input >> nth=68
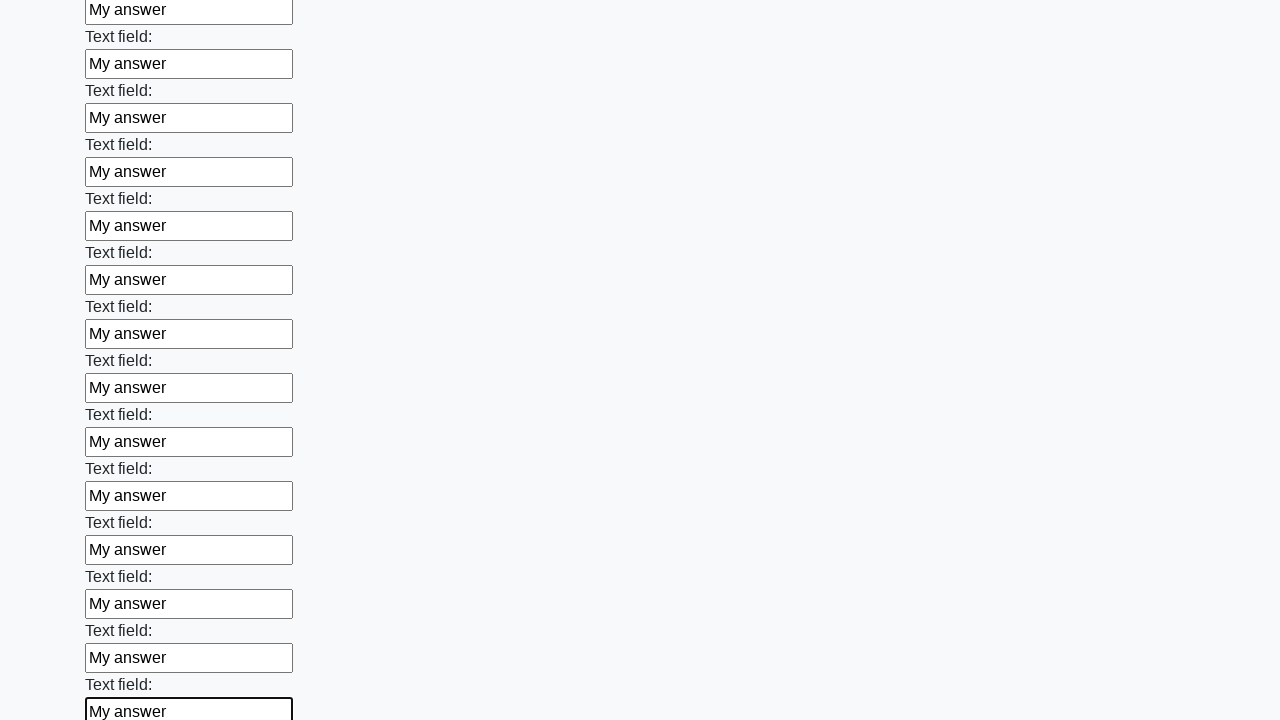

Filled input field with 'My answer' on input >> nth=69
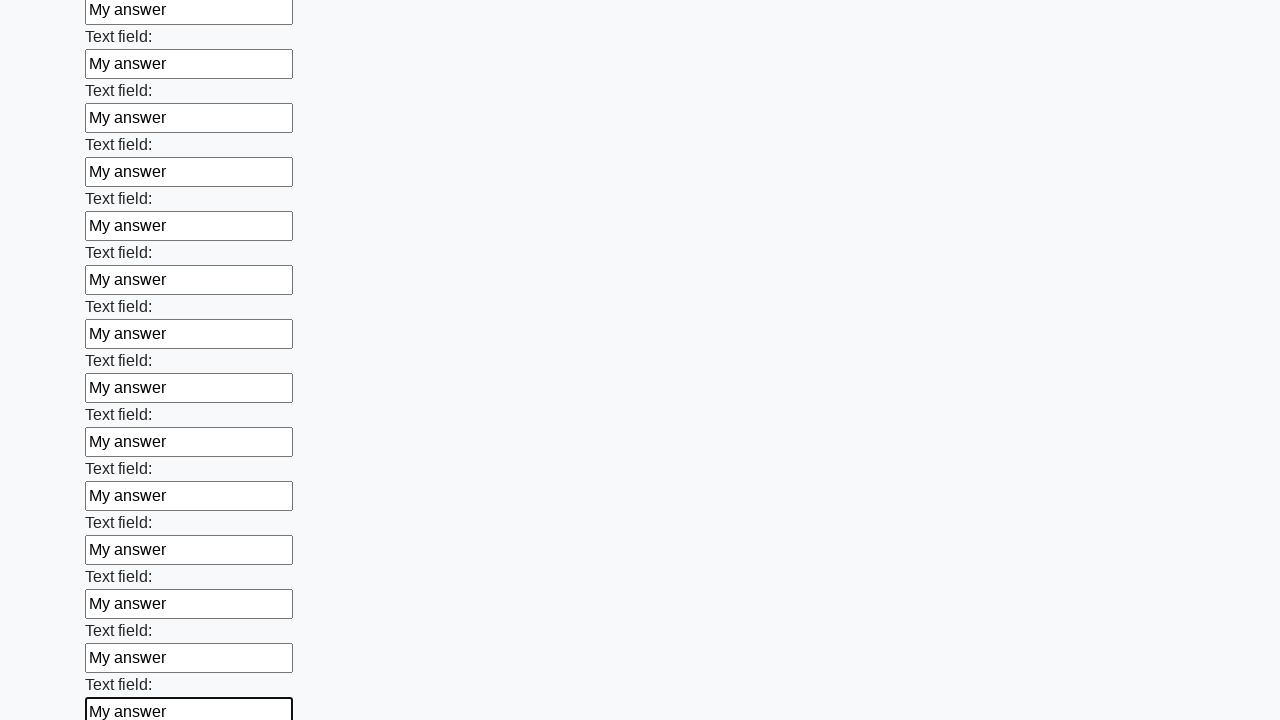

Filled input field with 'My answer' on input >> nth=70
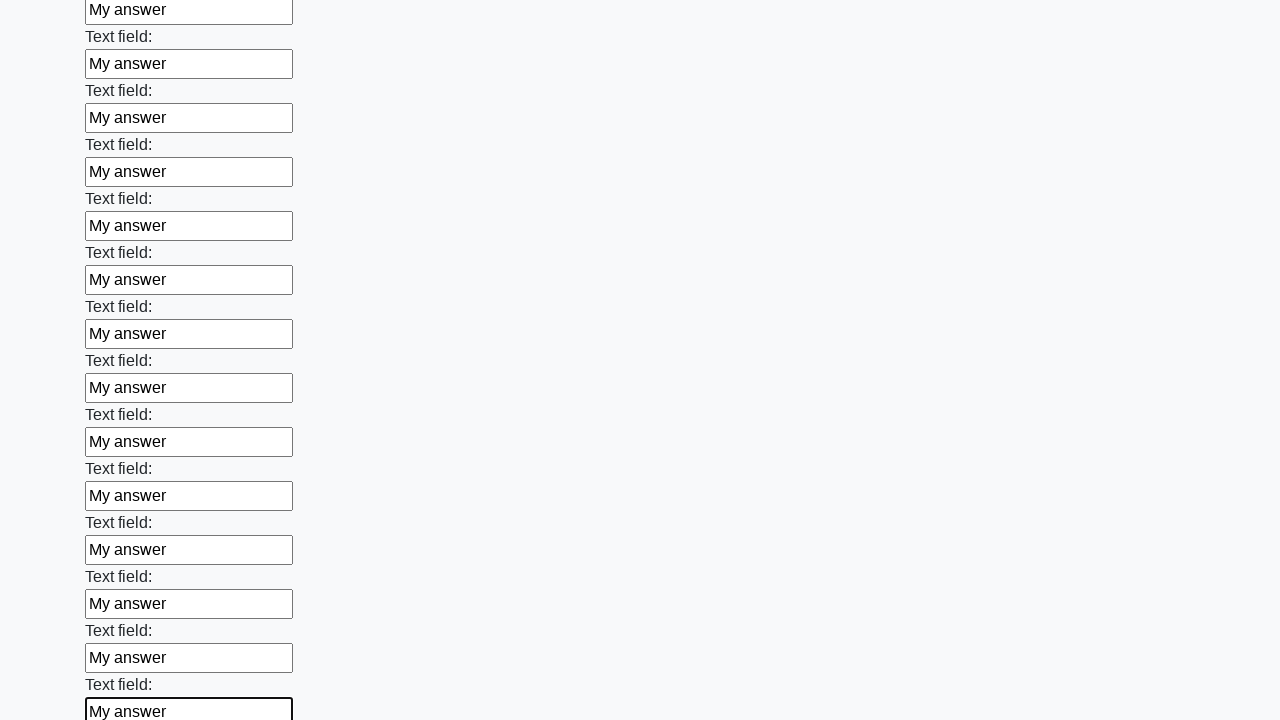

Filled input field with 'My answer' on input >> nth=71
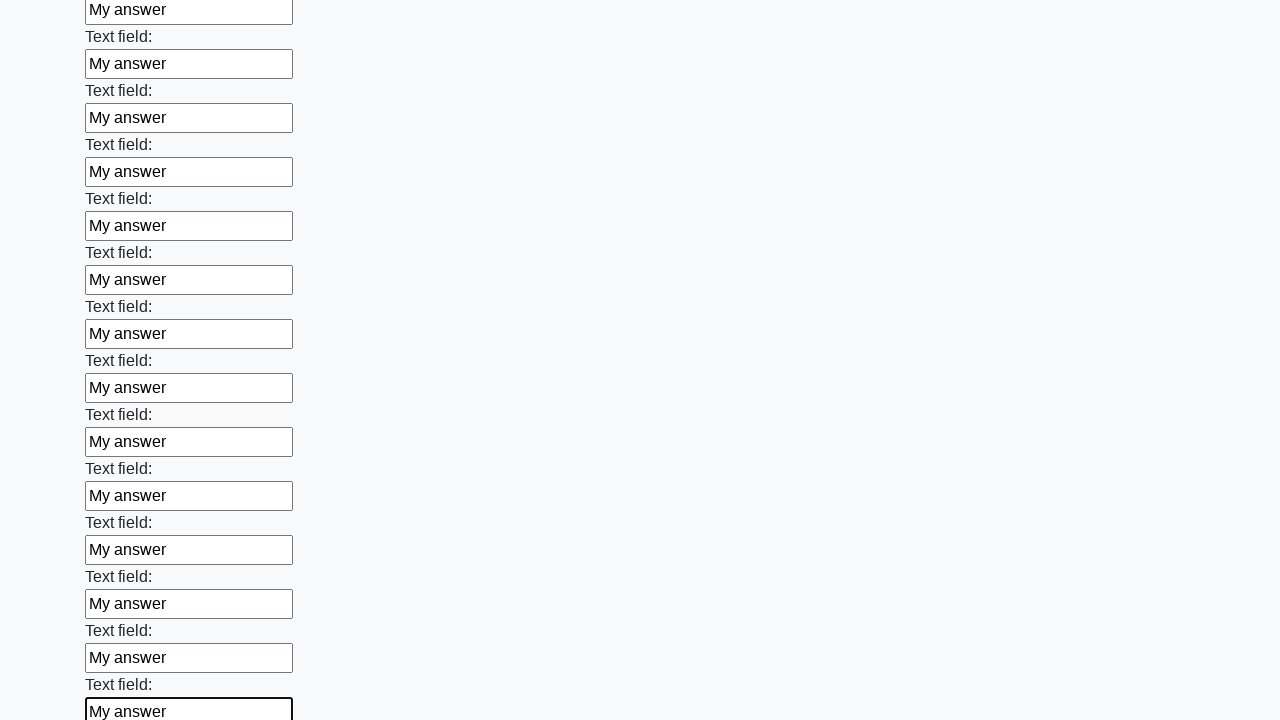

Filled input field with 'My answer' on input >> nth=72
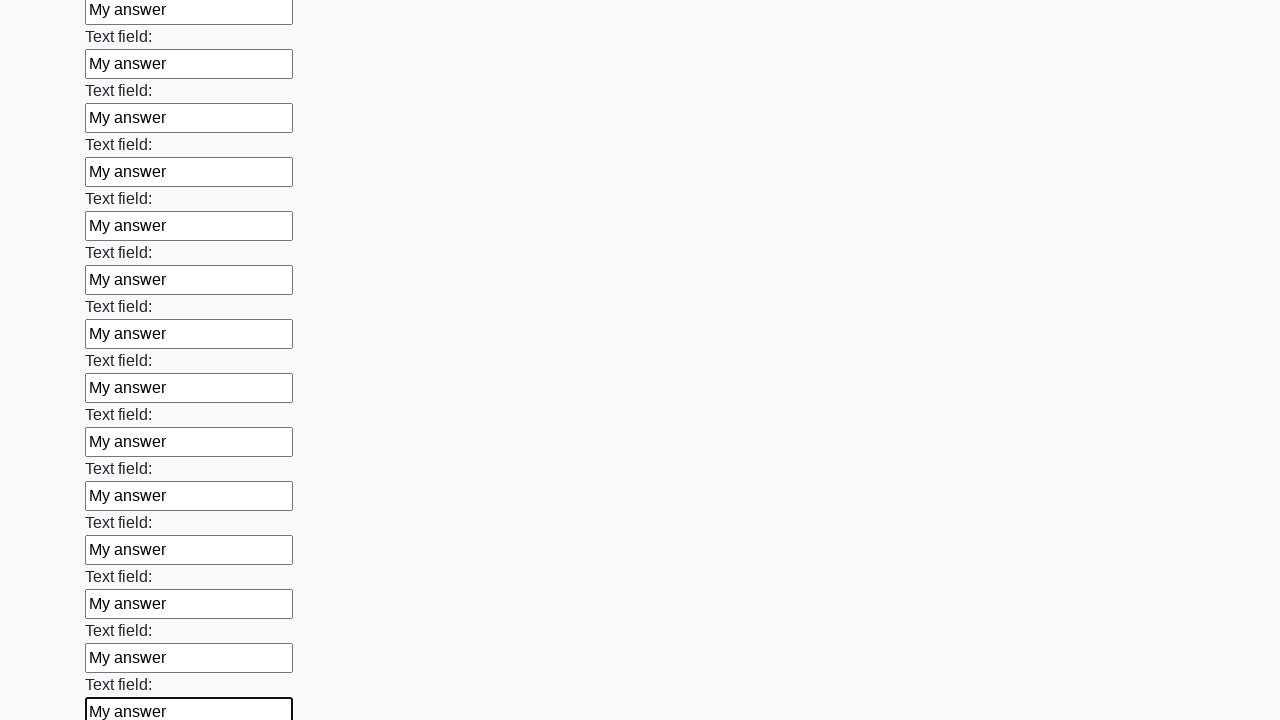

Filled input field with 'My answer' on input >> nth=73
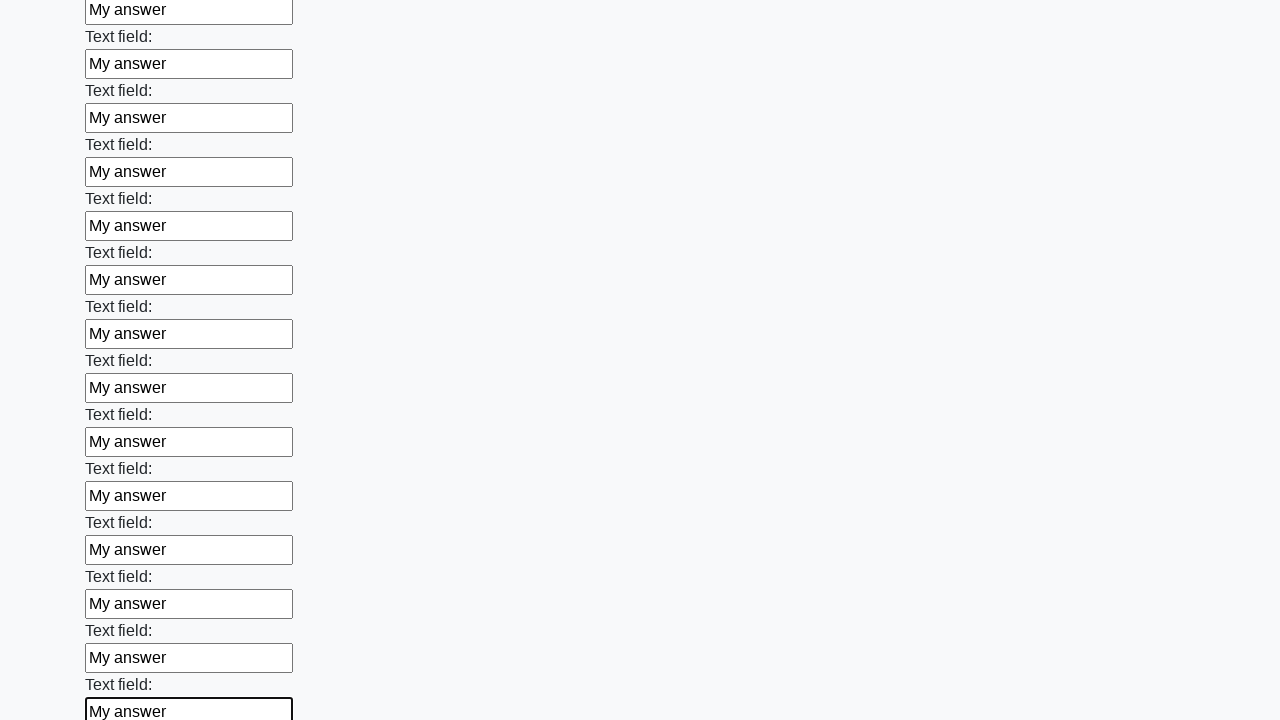

Filled input field with 'My answer' on input >> nth=74
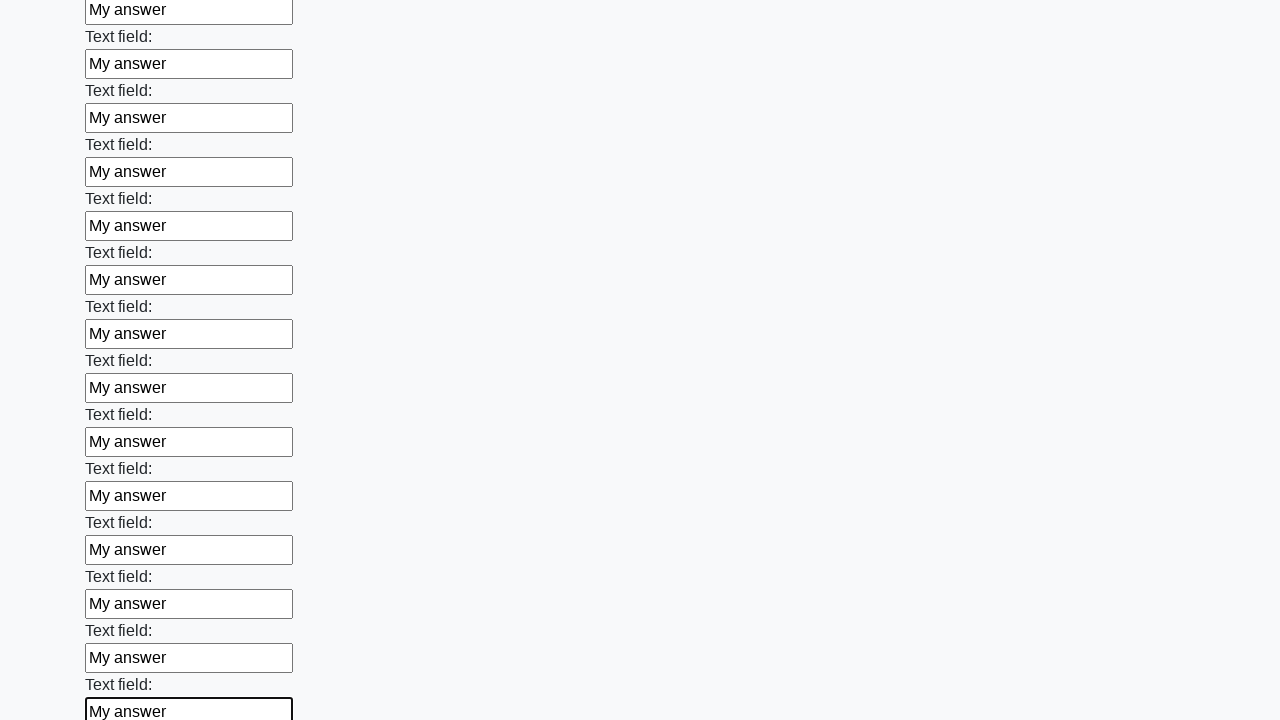

Filled input field with 'My answer' on input >> nth=75
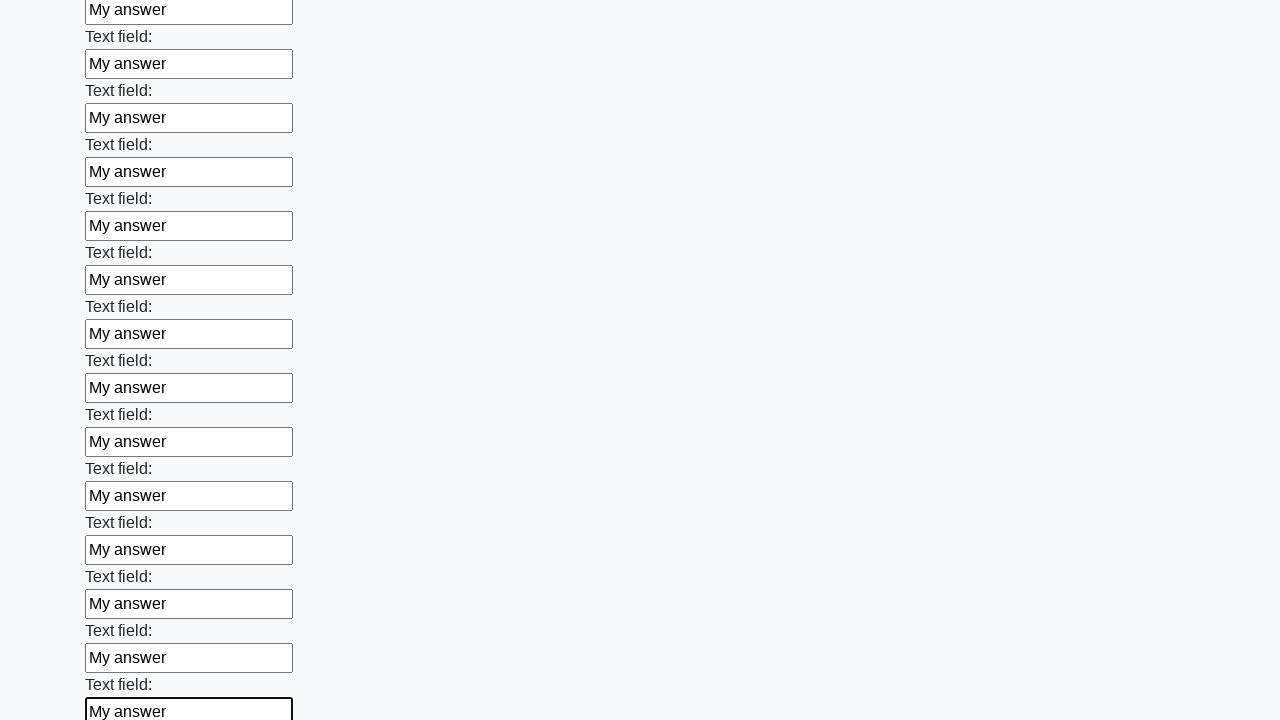

Filled input field with 'My answer' on input >> nth=76
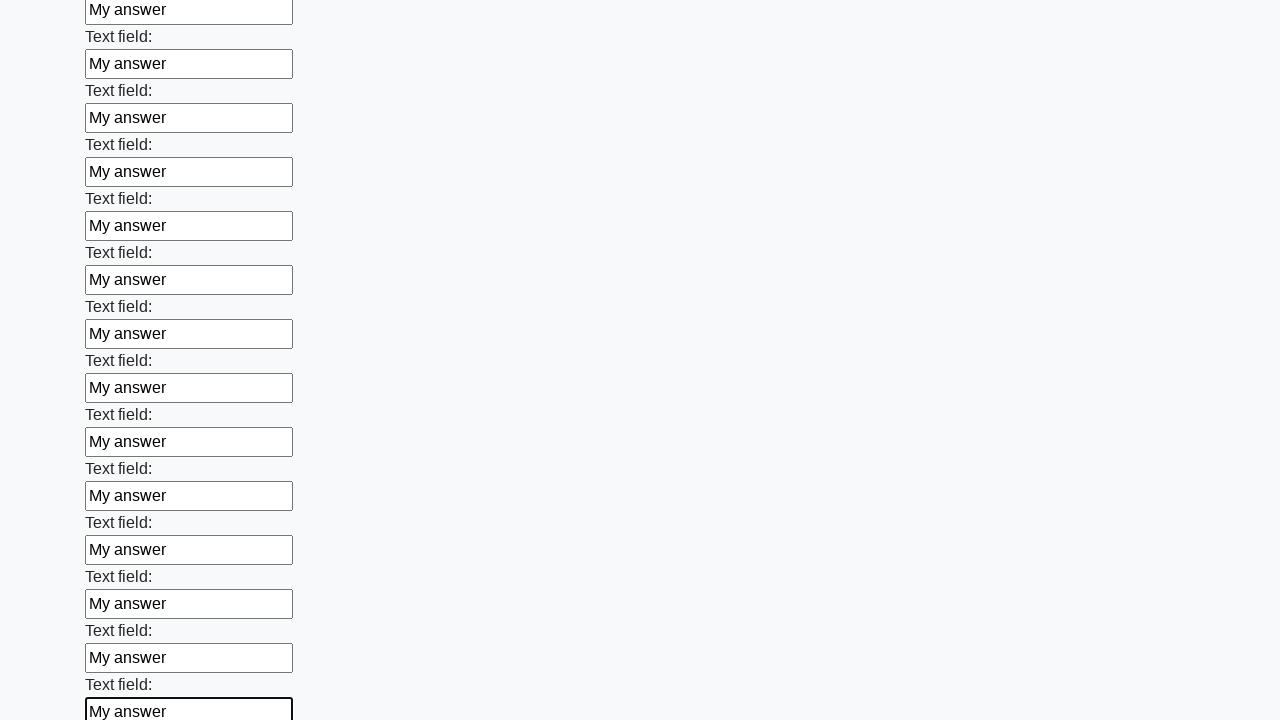

Filled input field with 'My answer' on input >> nth=77
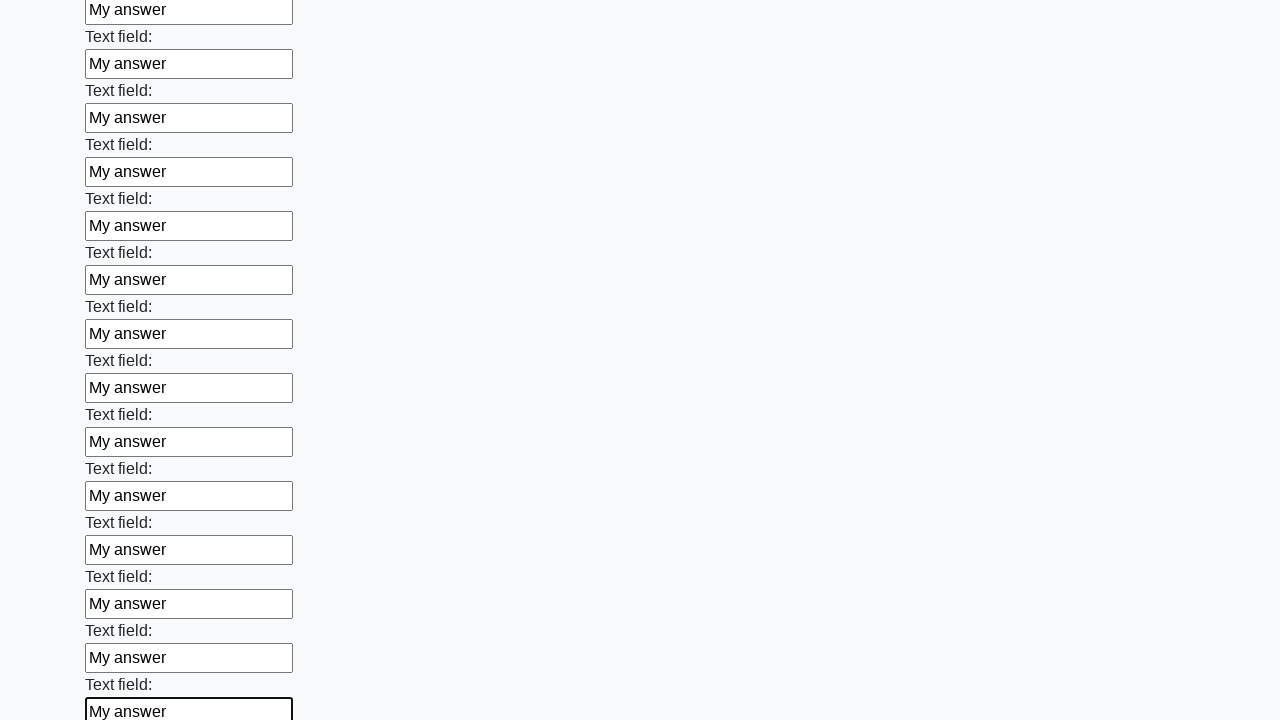

Filled input field with 'My answer' on input >> nth=78
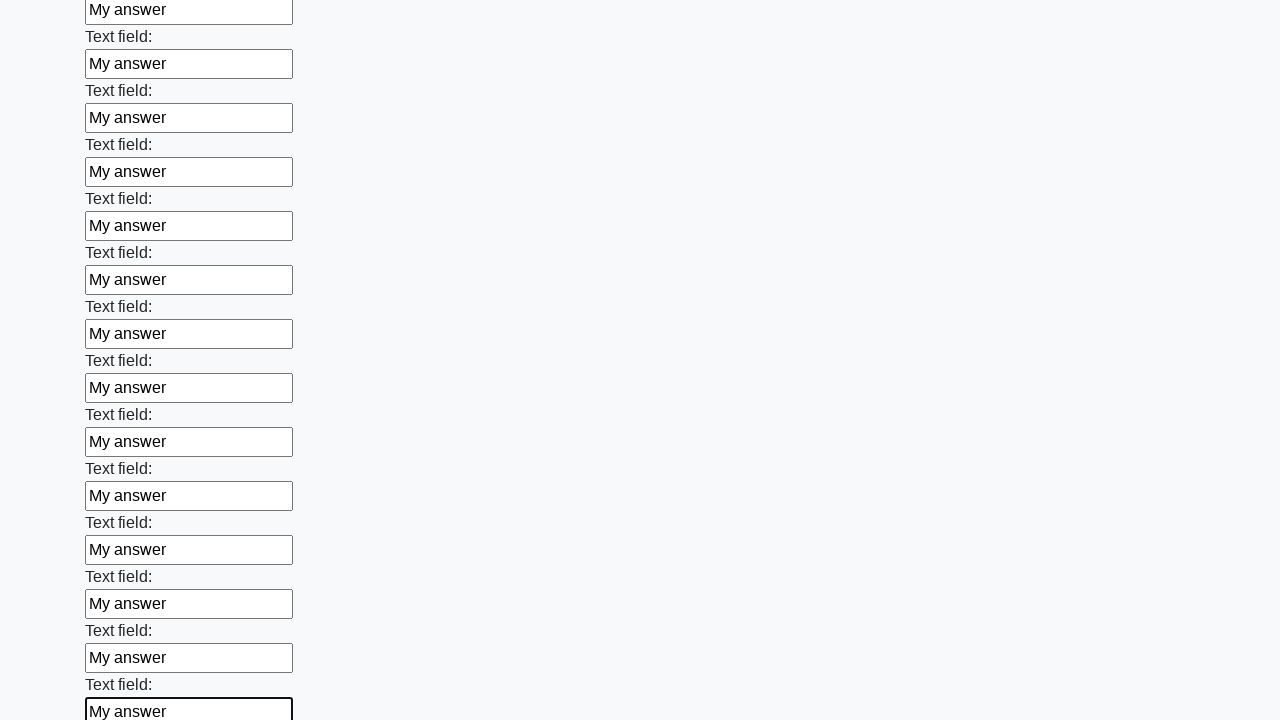

Filled input field with 'My answer' on input >> nth=79
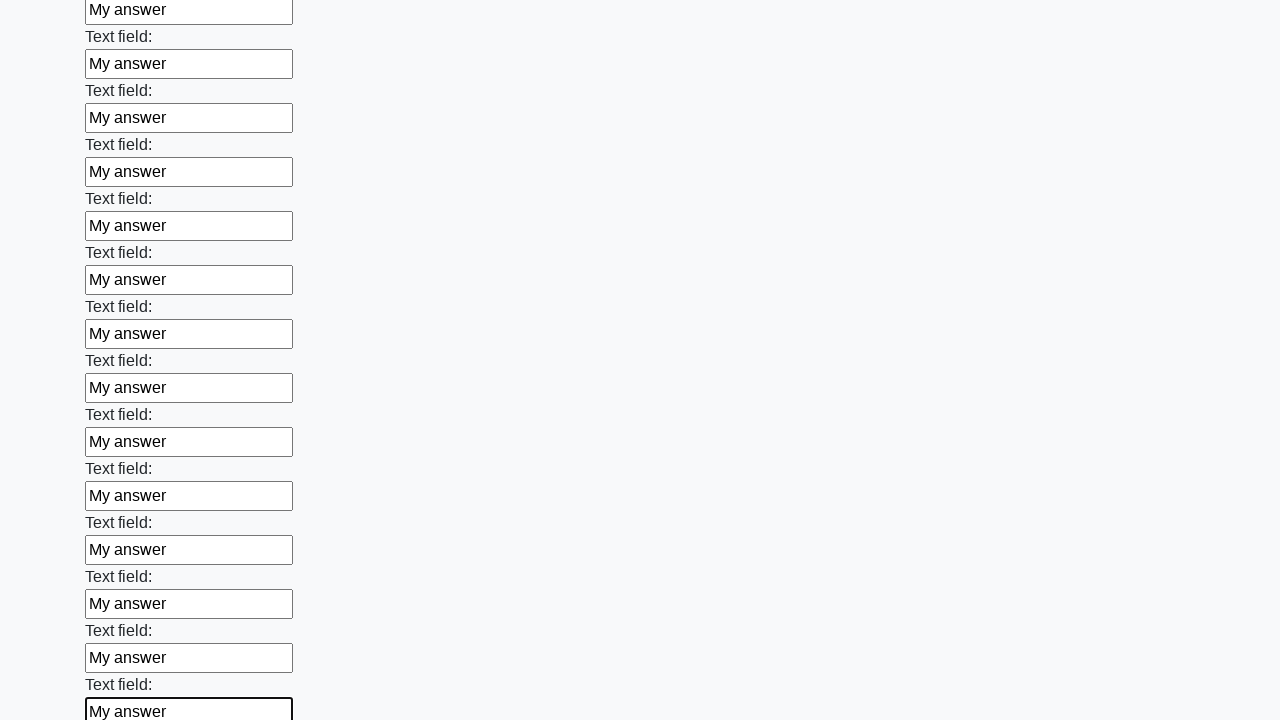

Filled input field with 'My answer' on input >> nth=80
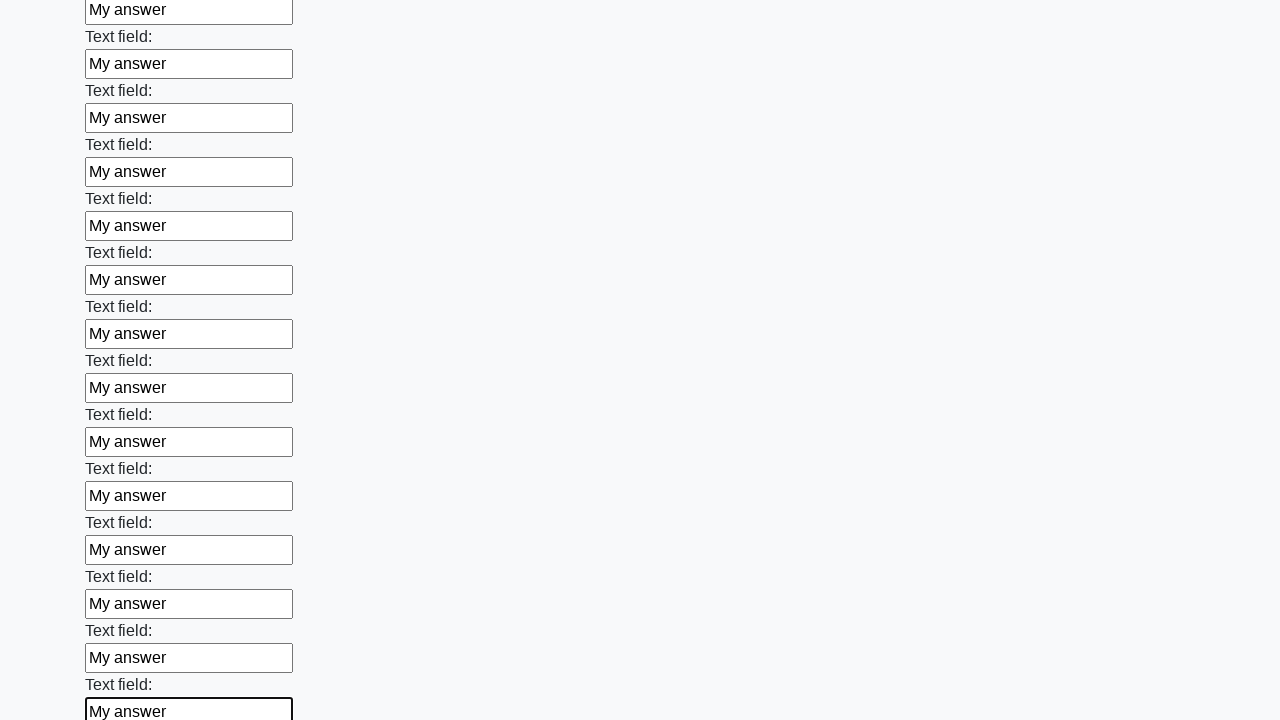

Filled input field with 'My answer' on input >> nth=81
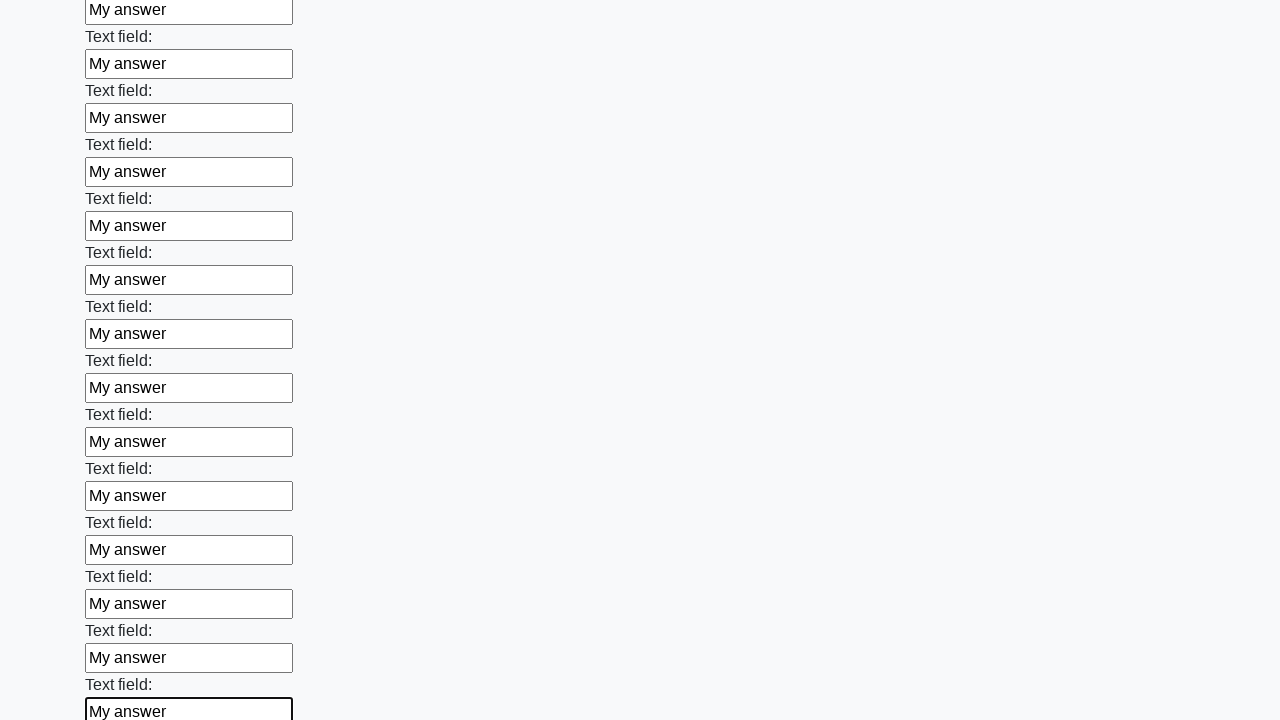

Filled input field with 'My answer' on input >> nth=82
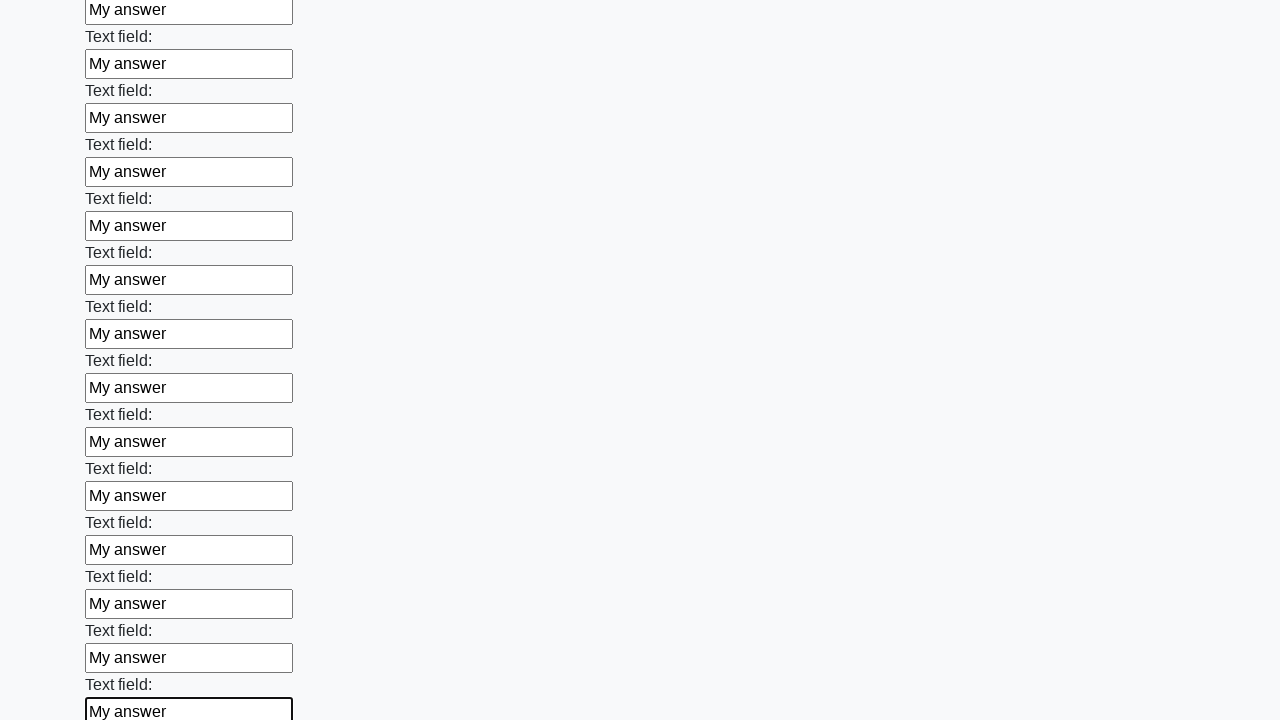

Filled input field with 'My answer' on input >> nth=83
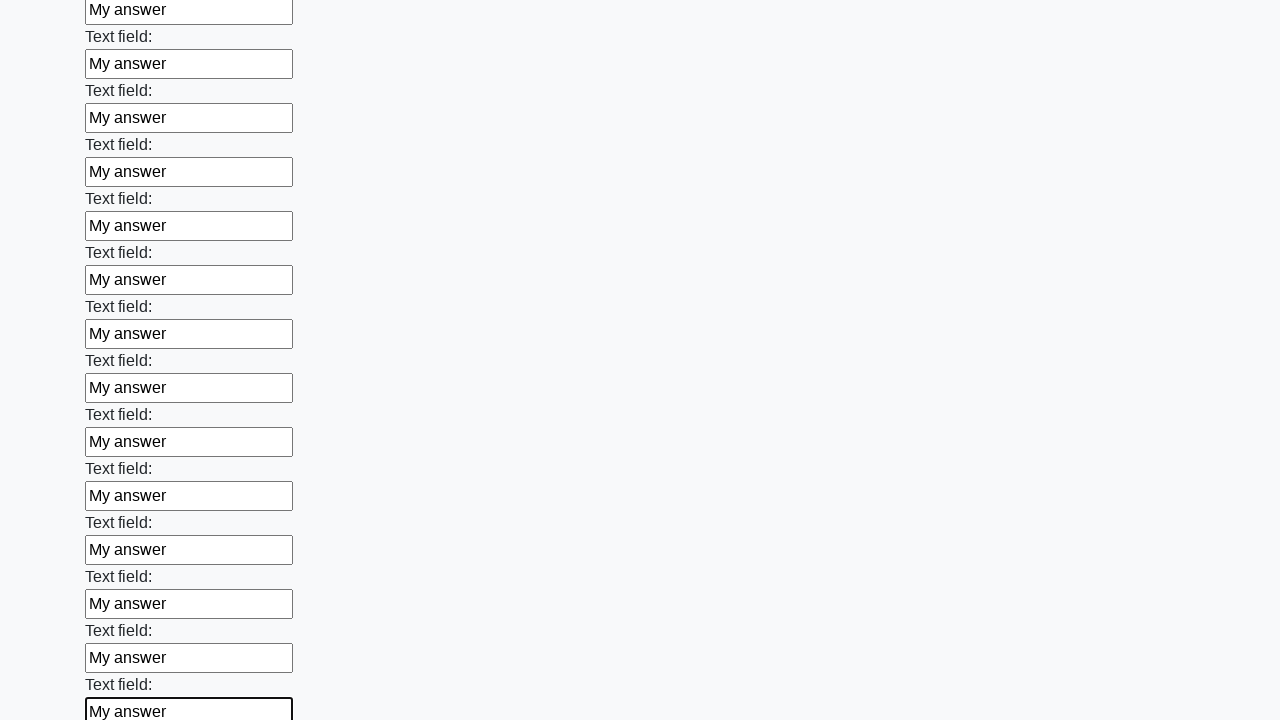

Filled input field with 'My answer' on input >> nth=84
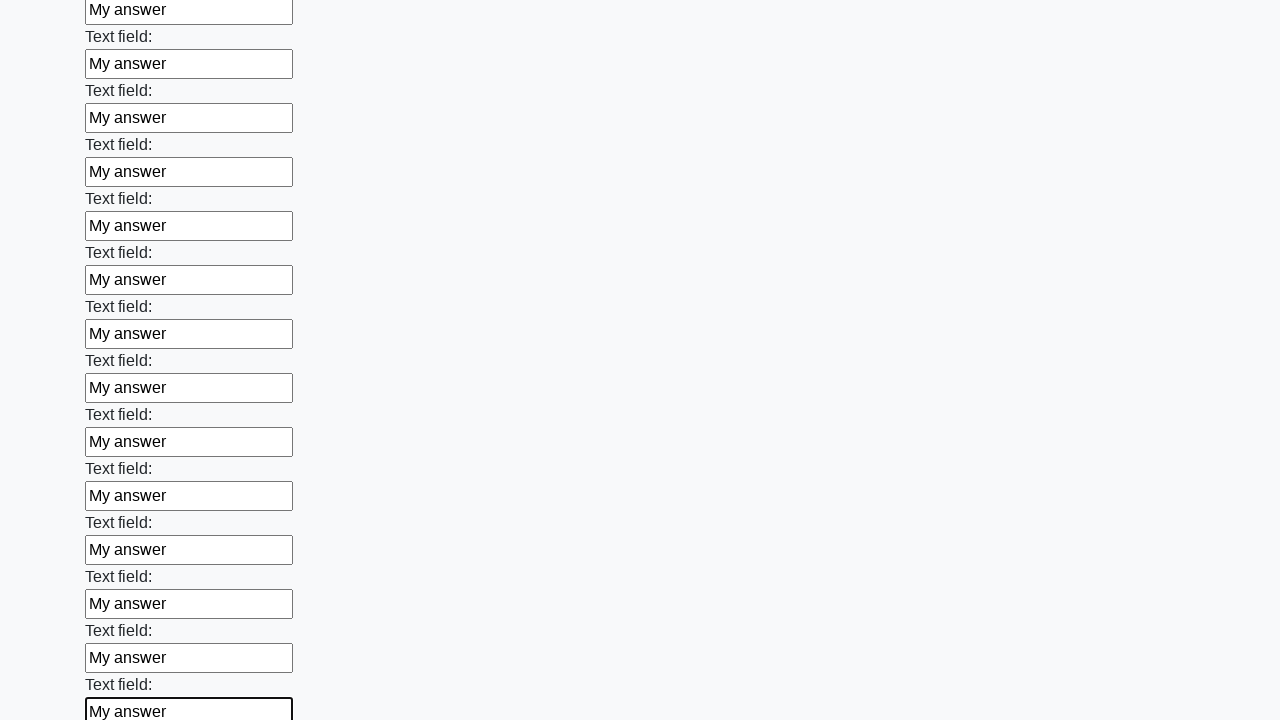

Filled input field with 'My answer' on input >> nth=85
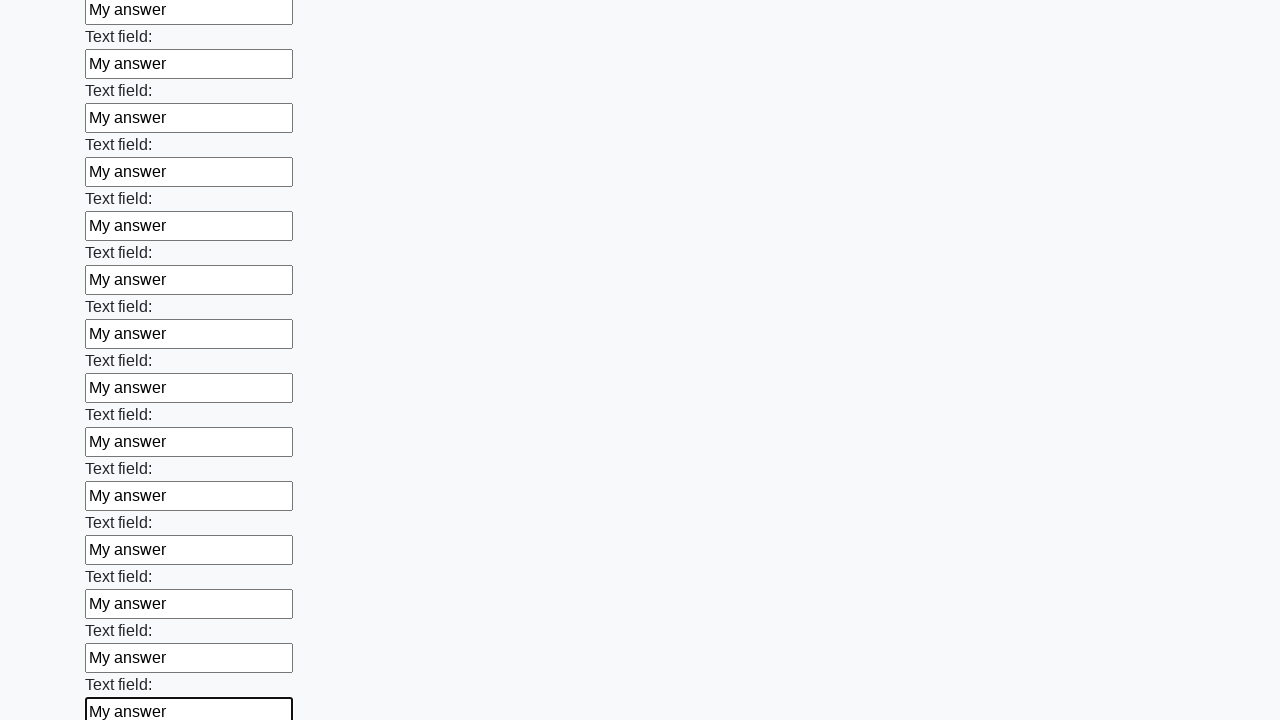

Filled input field with 'My answer' on input >> nth=86
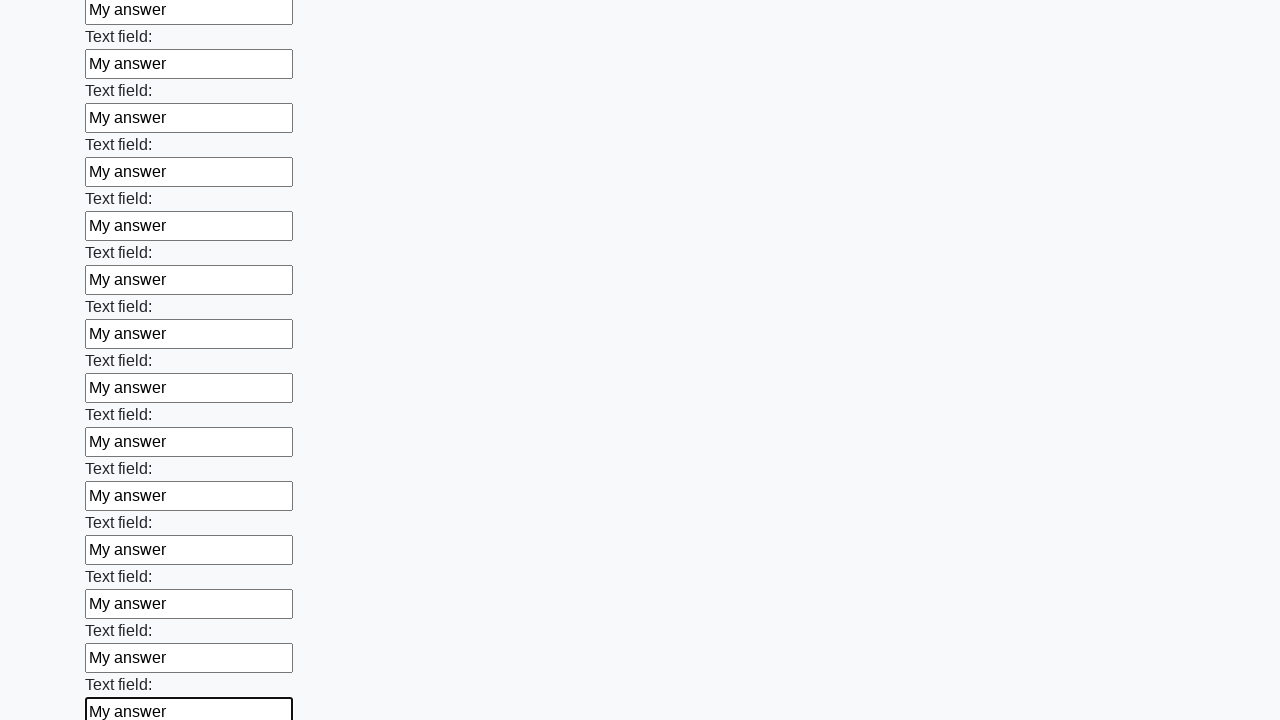

Filled input field with 'My answer' on input >> nth=87
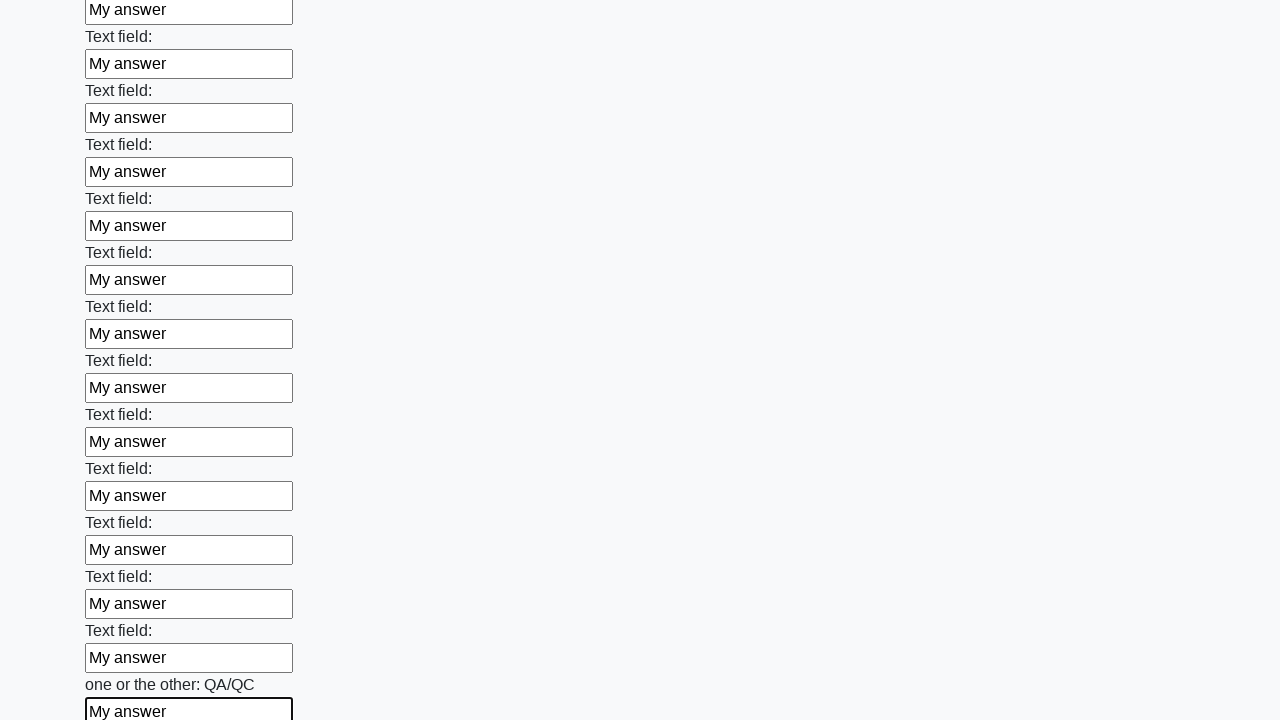

Filled input field with 'My answer' on input >> nth=88
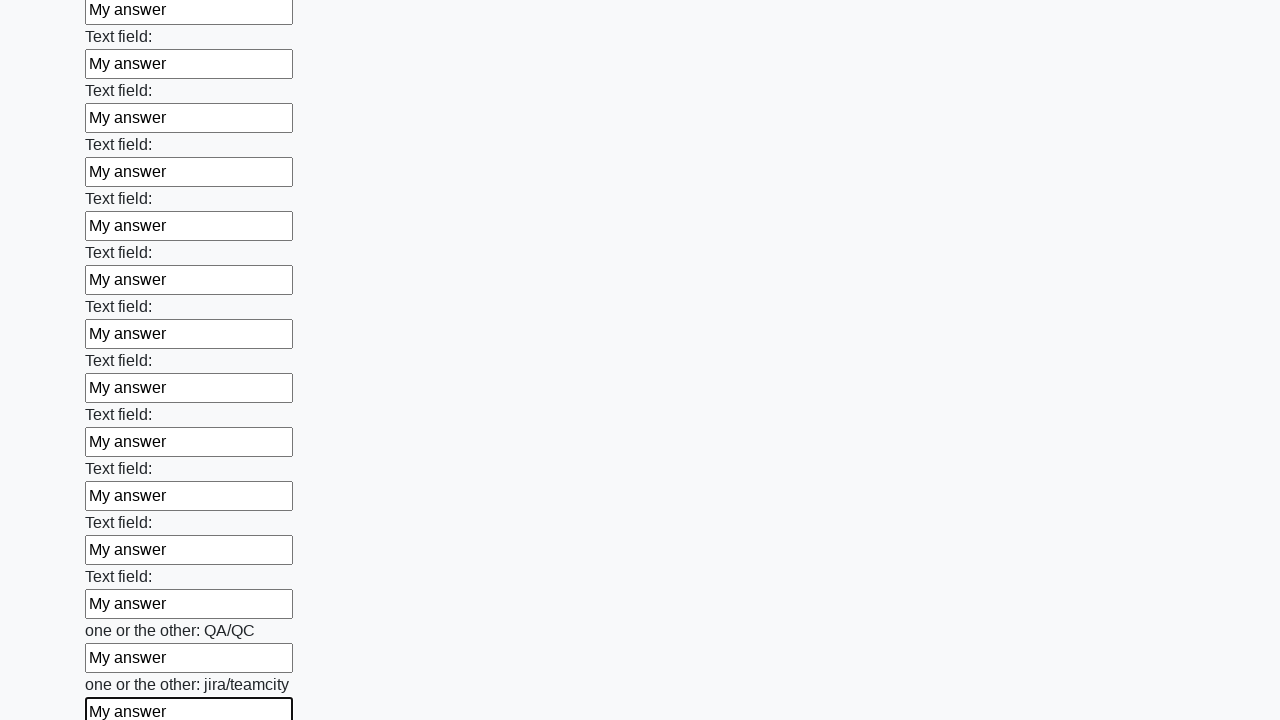

Filled input field with 'My answer' on input >> nth=89
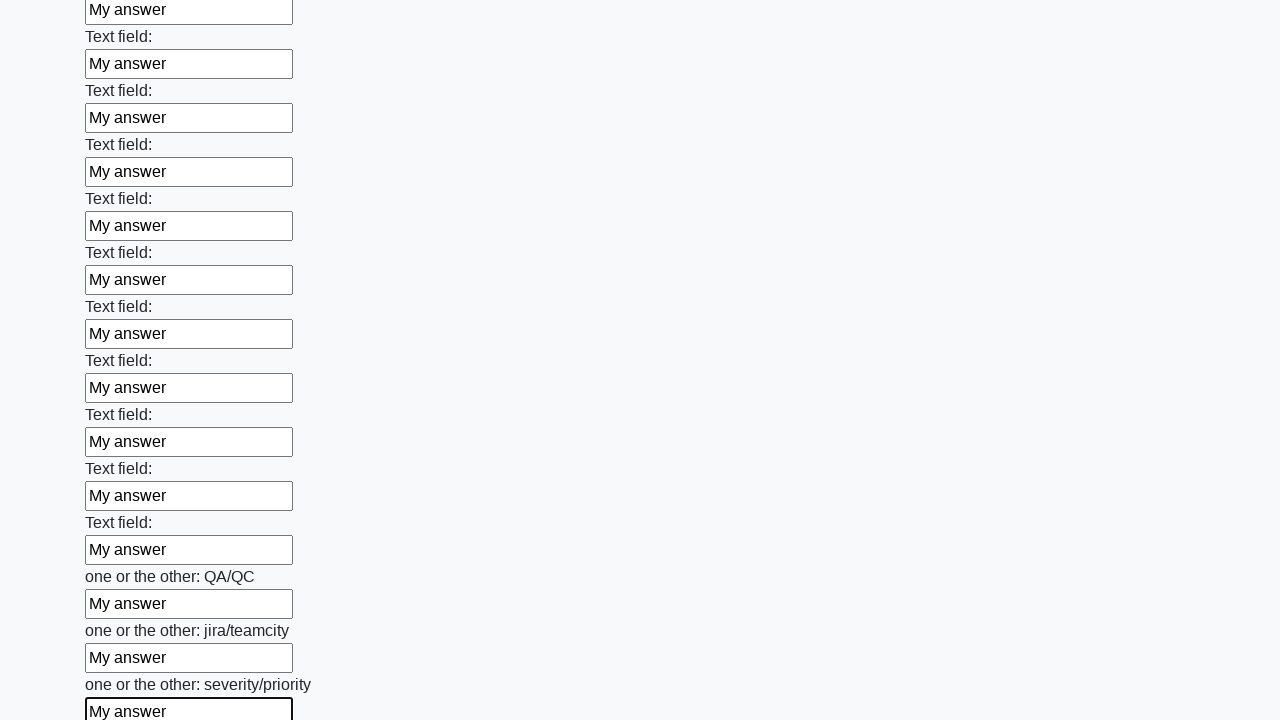

Filled input field with 'My answer' on input >> nth=90
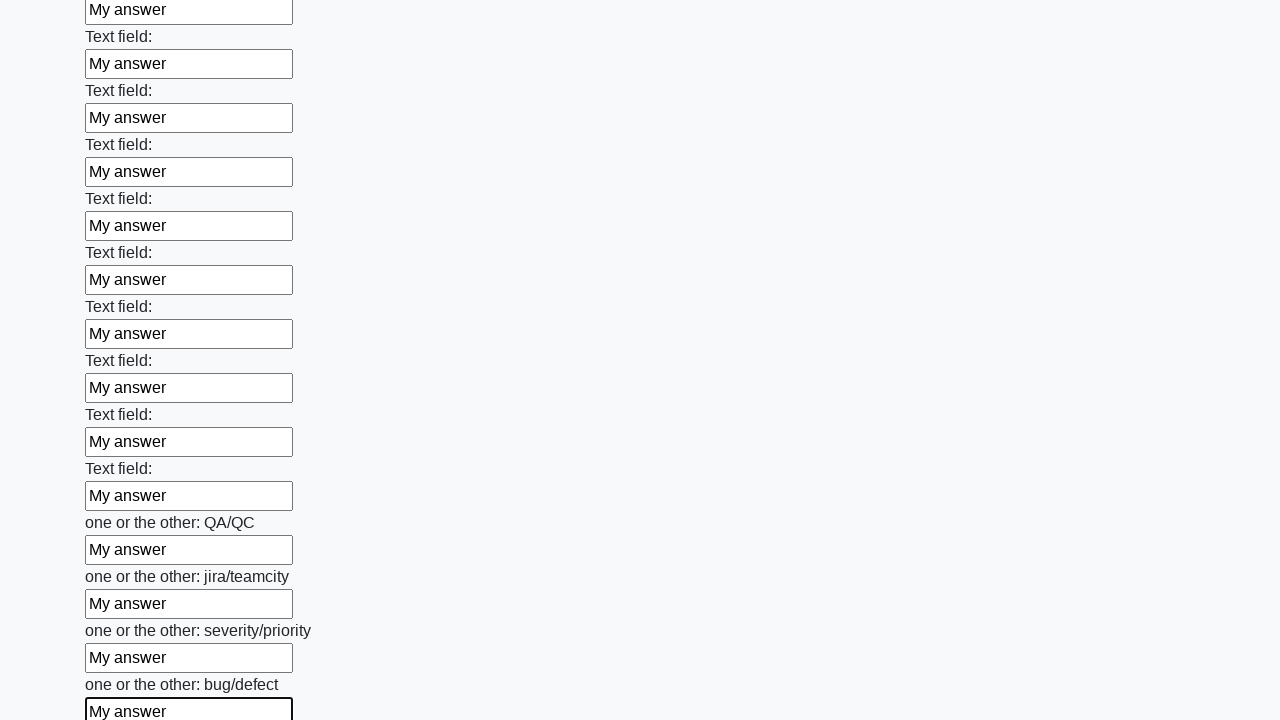

Filled input field with 'My answer' on input >> nth=91
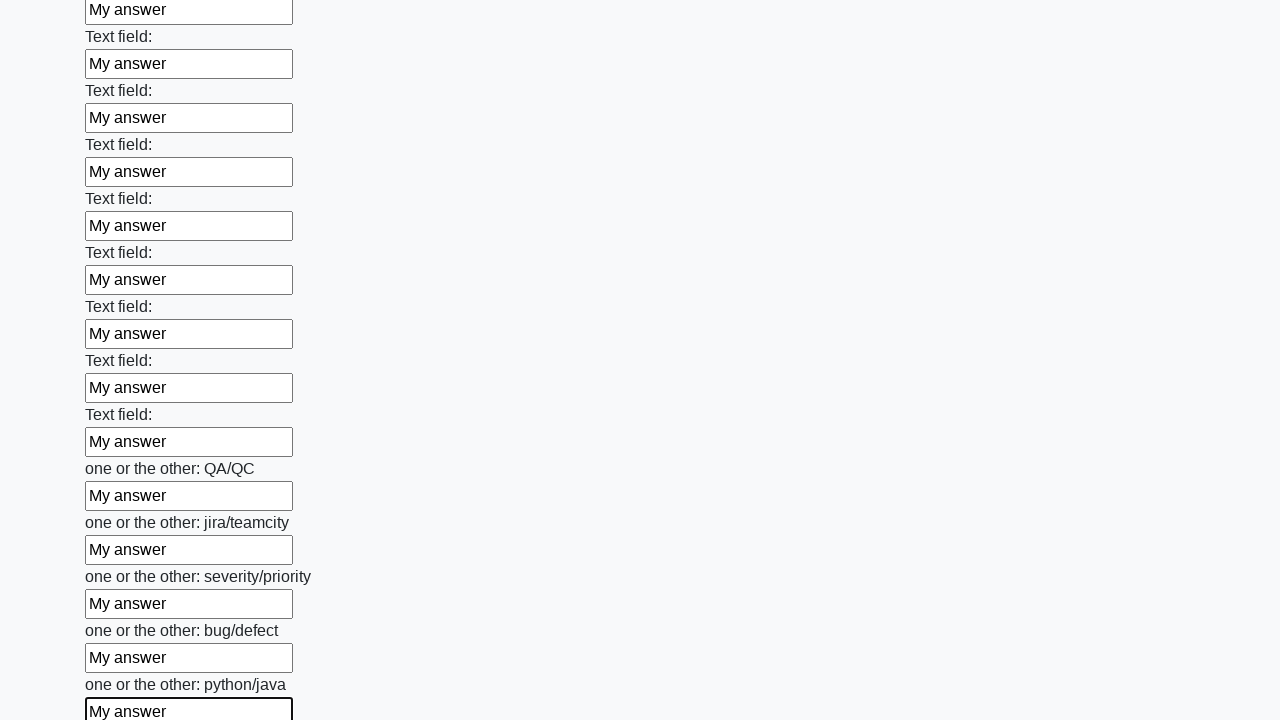

Filled input field with 'My answer' on input >> nth=92
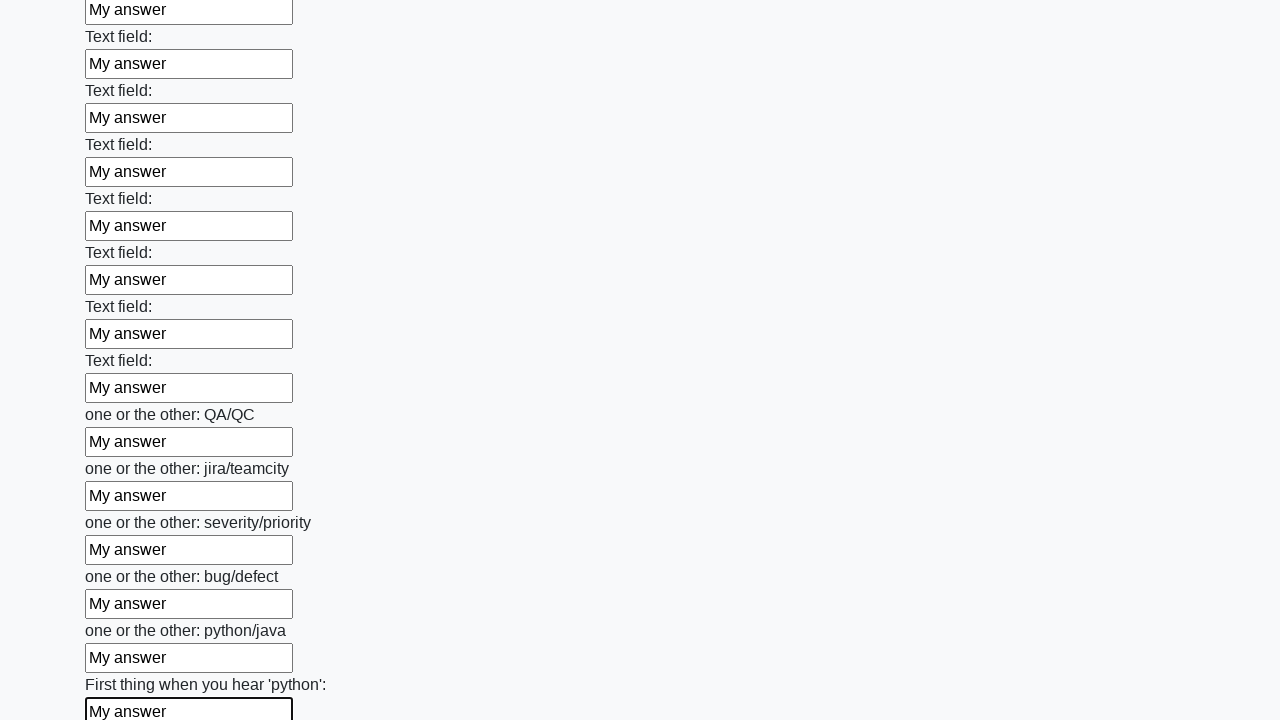

Filled input field with 'My answer' on input >> nth=93
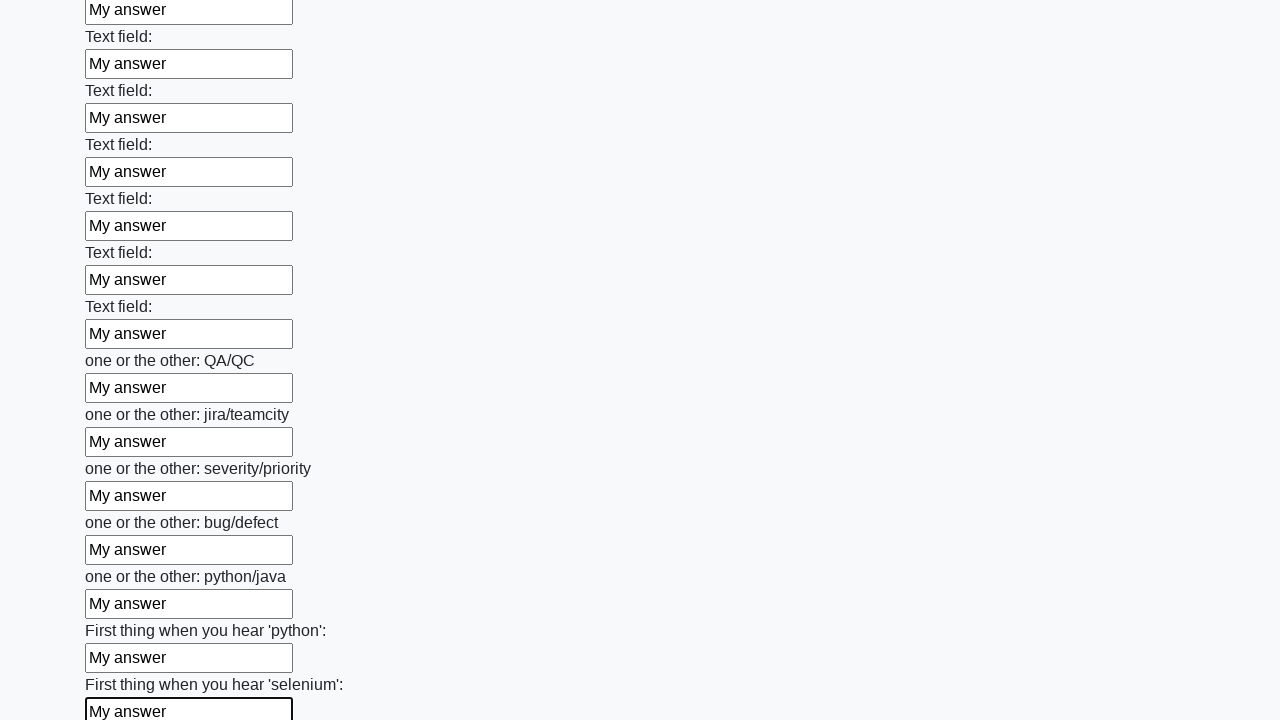

Filled input field with 'My answer' on input >> nth=94
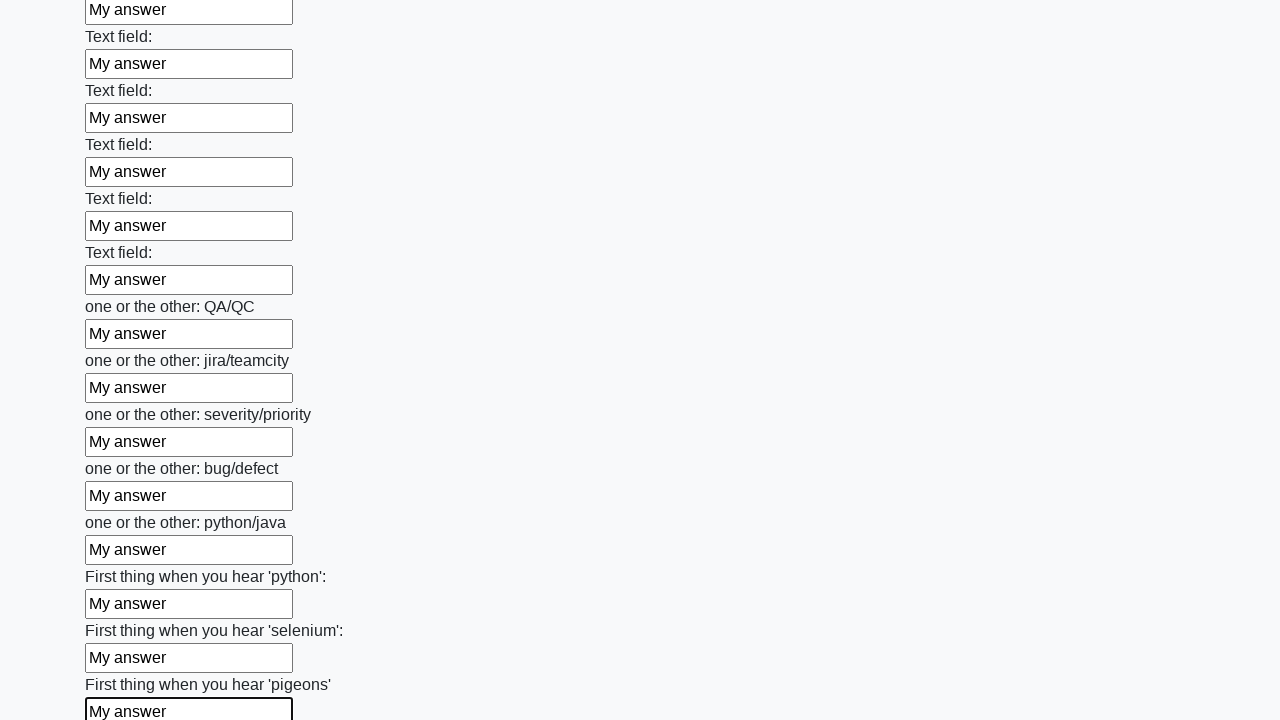

Filled input field with 'My answer' on input >> nth=95
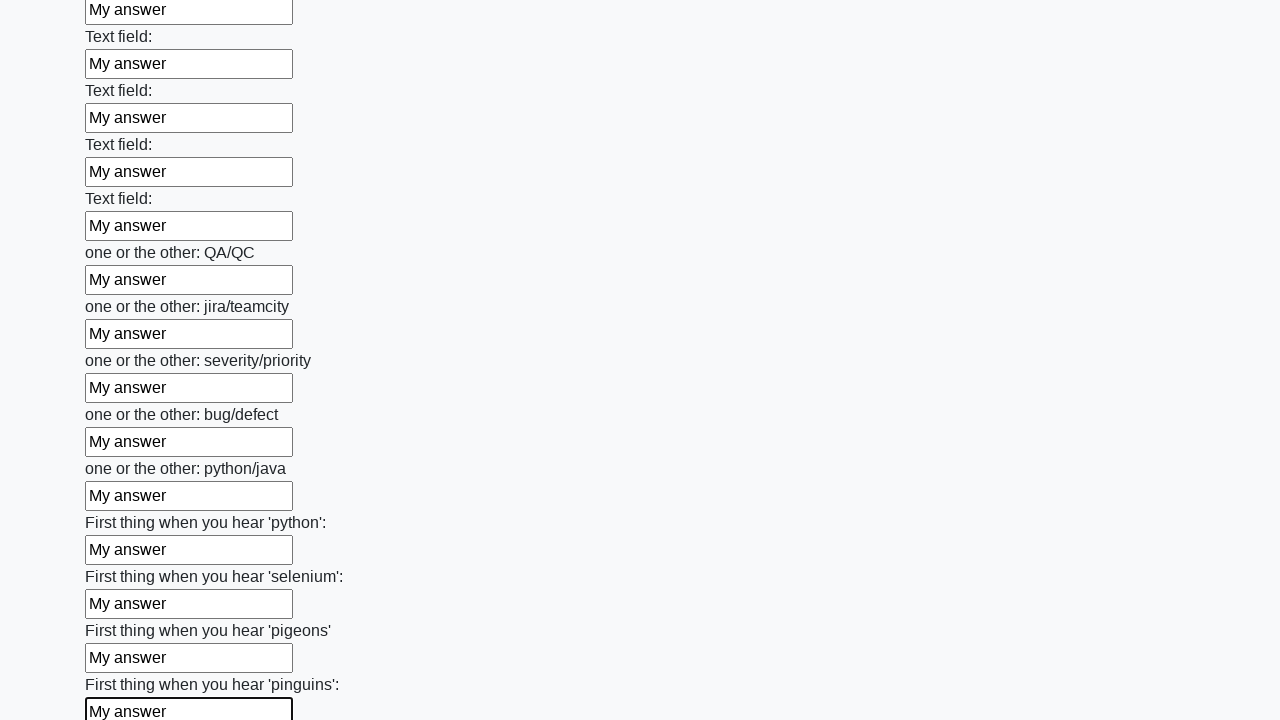

Filled input field with 'My answer' on input >> nth=96
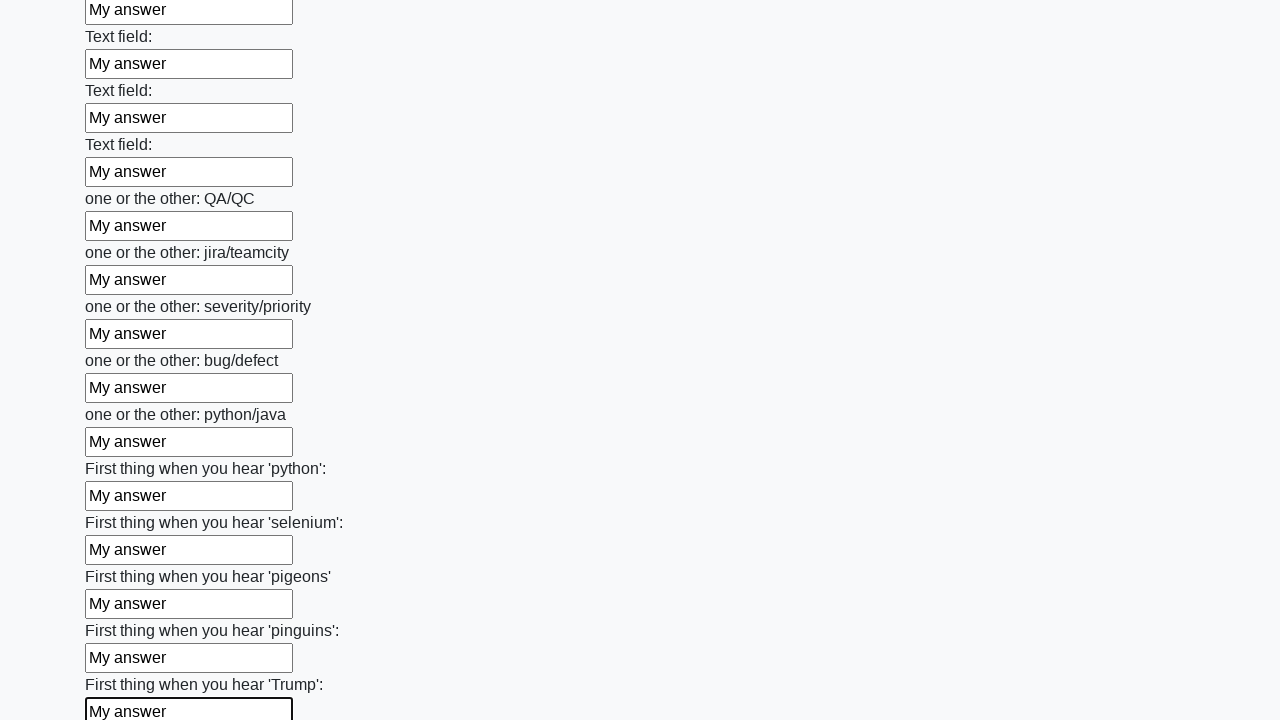

Filled input field with 'My answer' on input >> nth=97
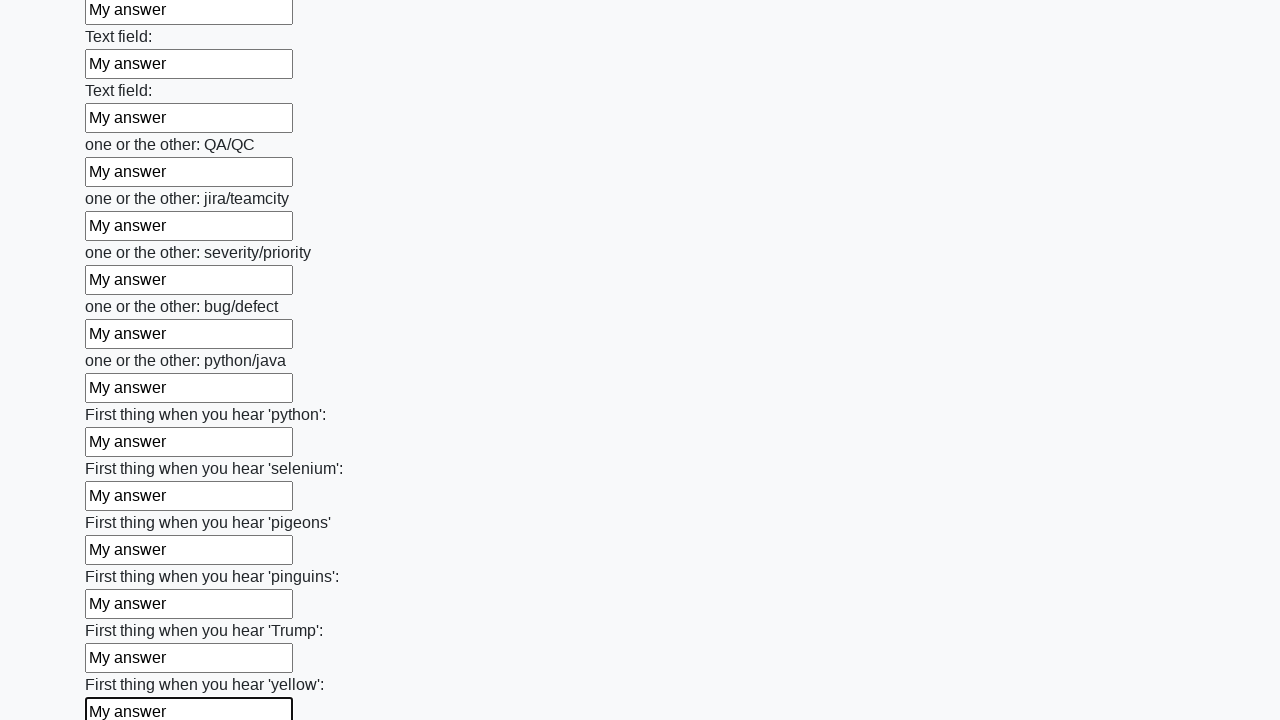

Filled input field with 'My answer' on input >> nth=98
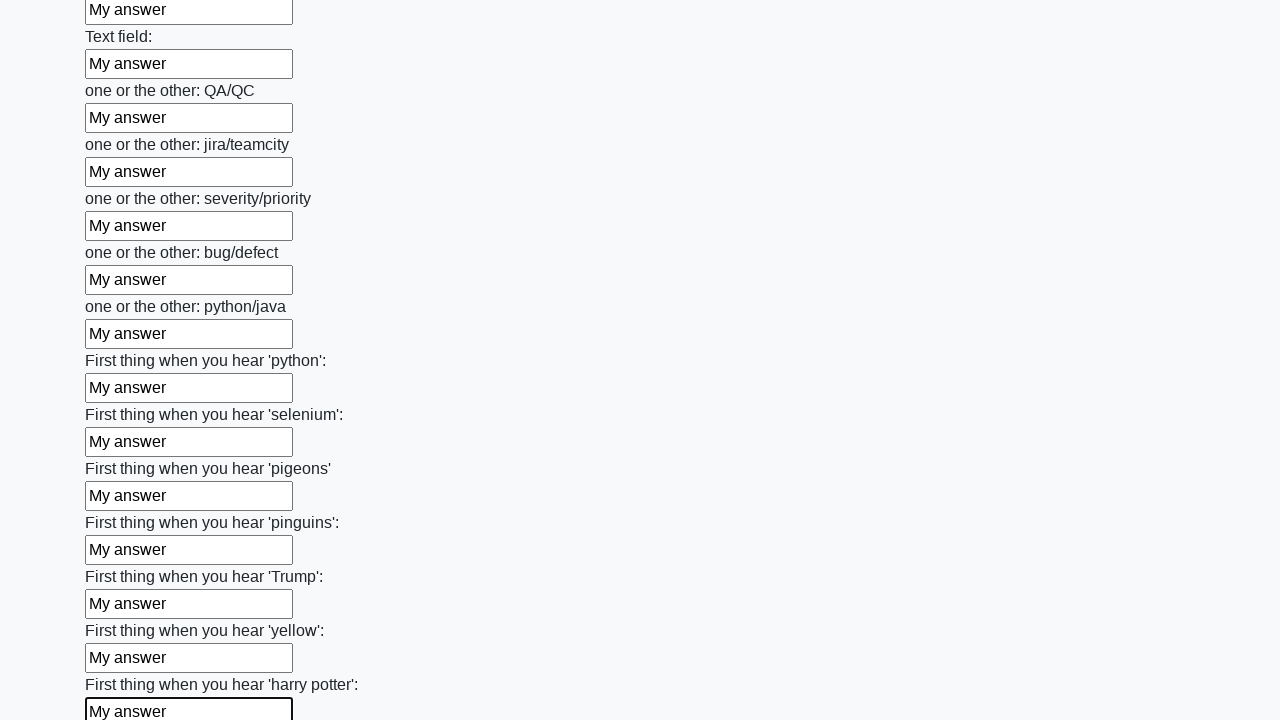

Filled input field with 'My answer' on input >> nth=99
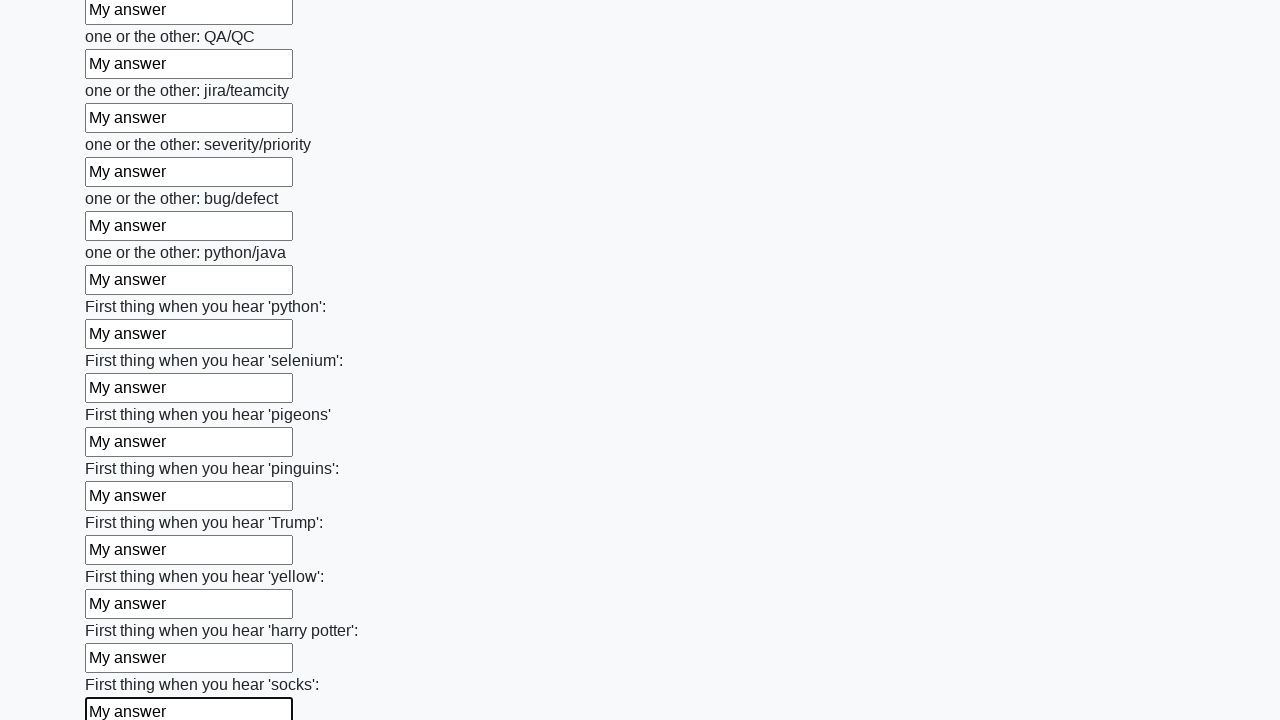

Clicked the submit button at (123, 611) on button.btn
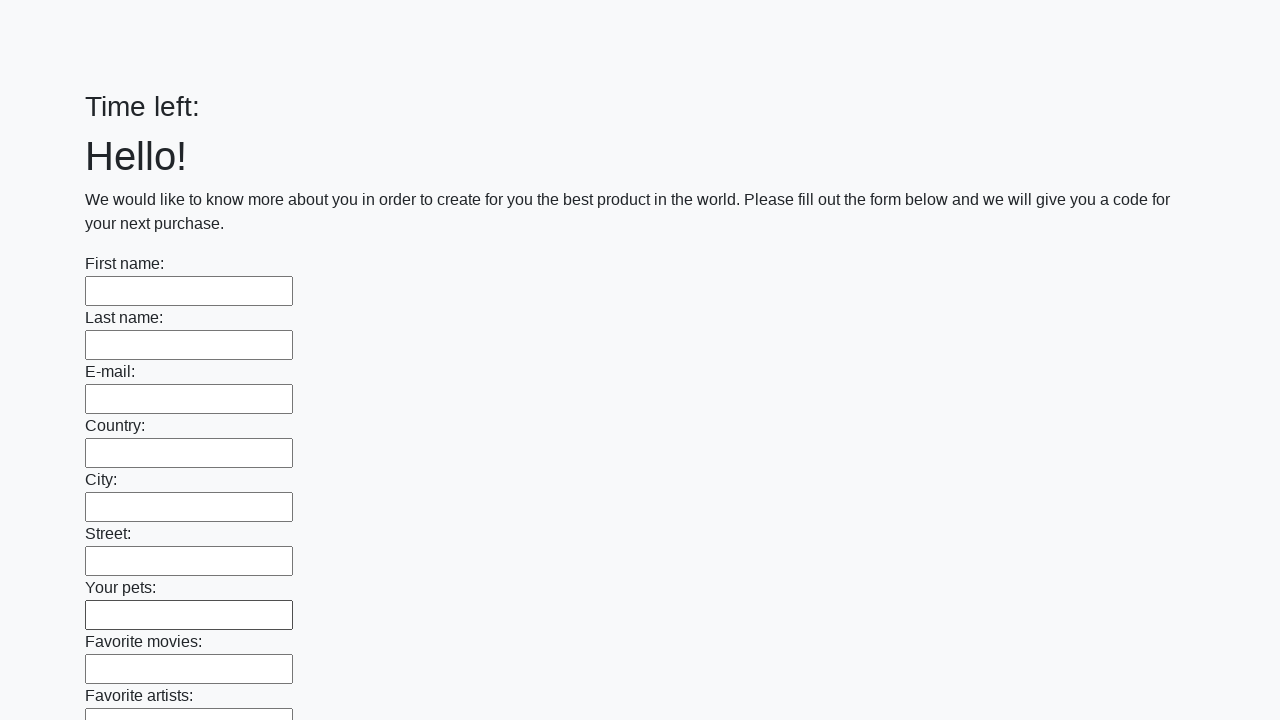

Set up dialog handler to accept alerts
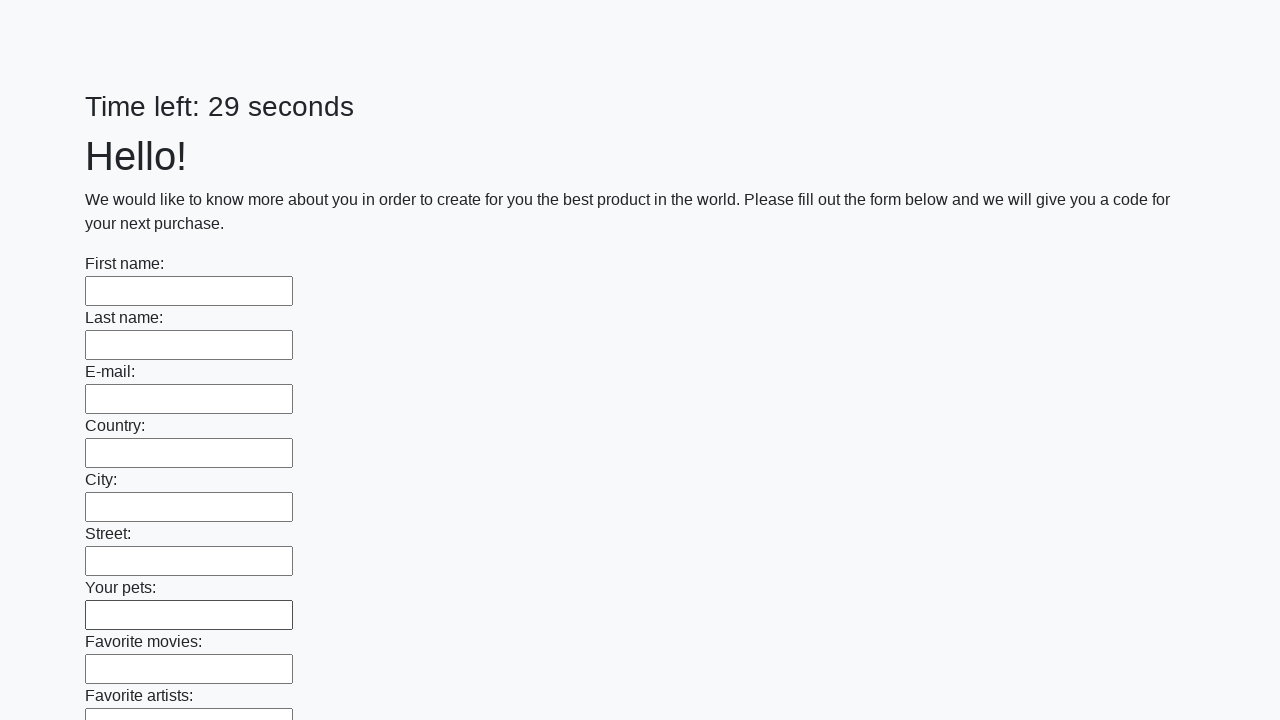

Waited for alert dialog to appear and be handled
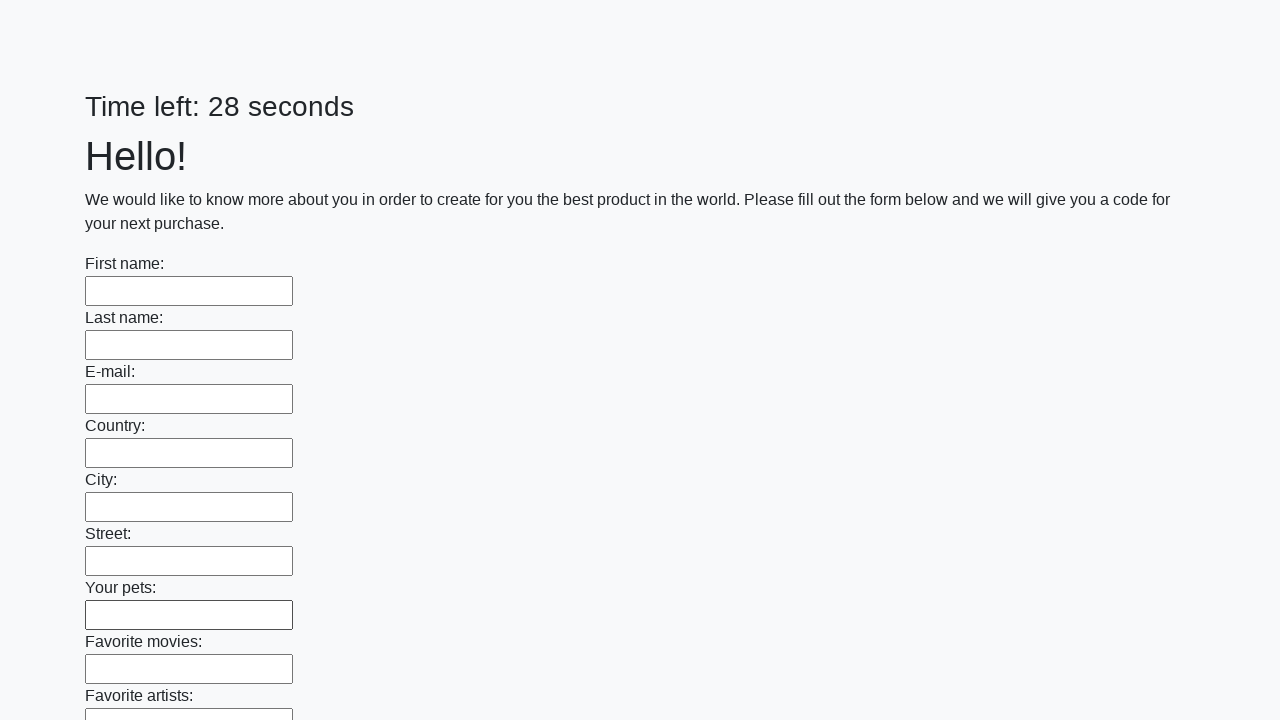

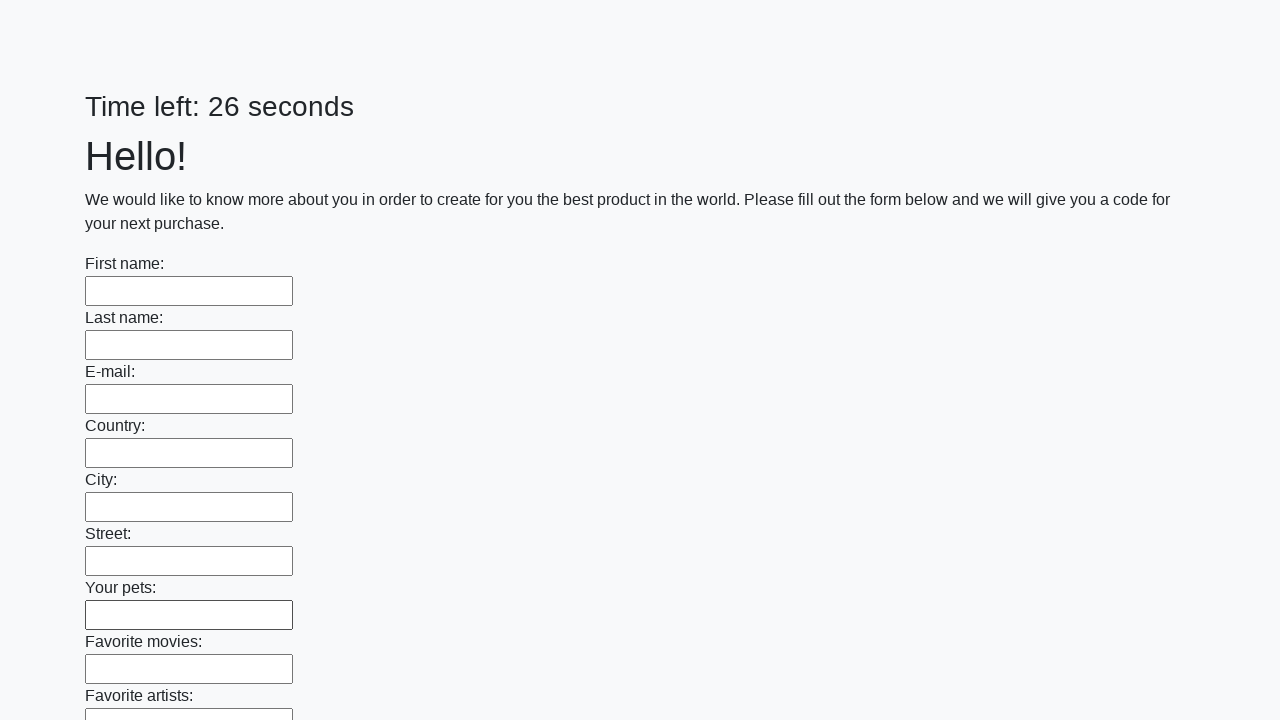